Tests FluentWait functionality by waiting for a countdown timer to reach "00"

Starting URL: https://automationfc.github.io/fluent-wait/

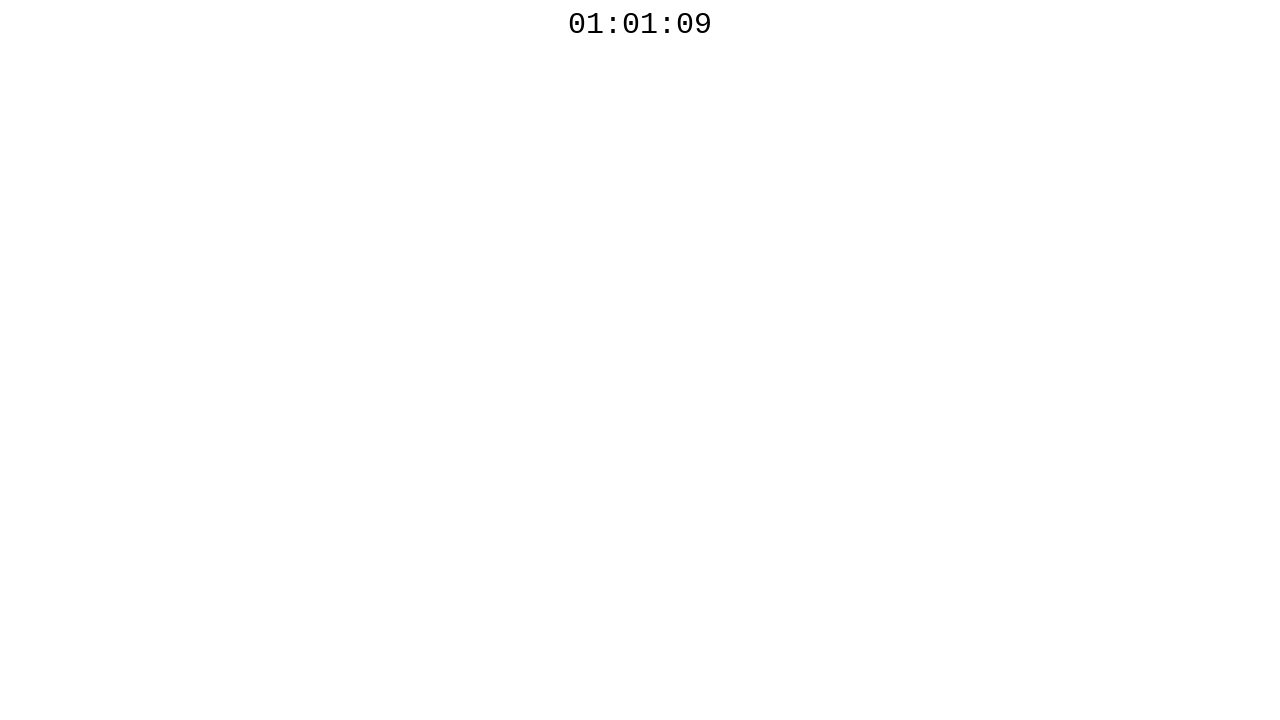

Navigated to FluentWait test page
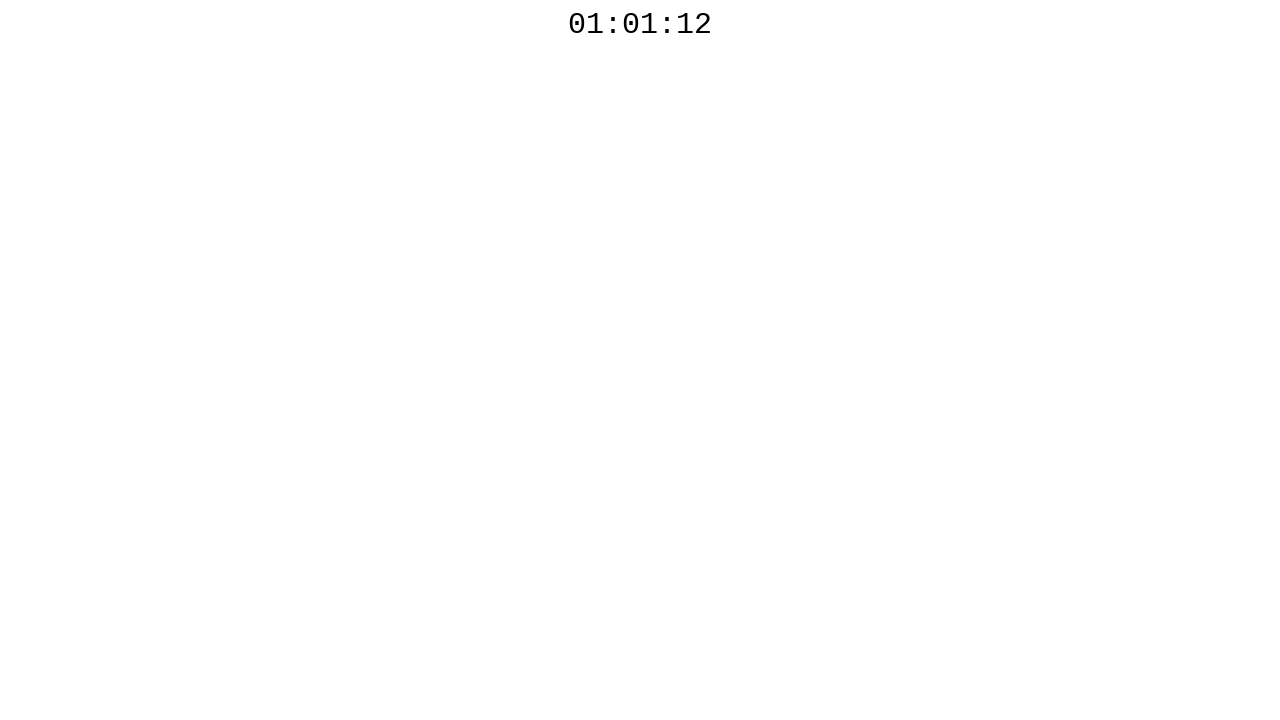

Countdown timer element became visible
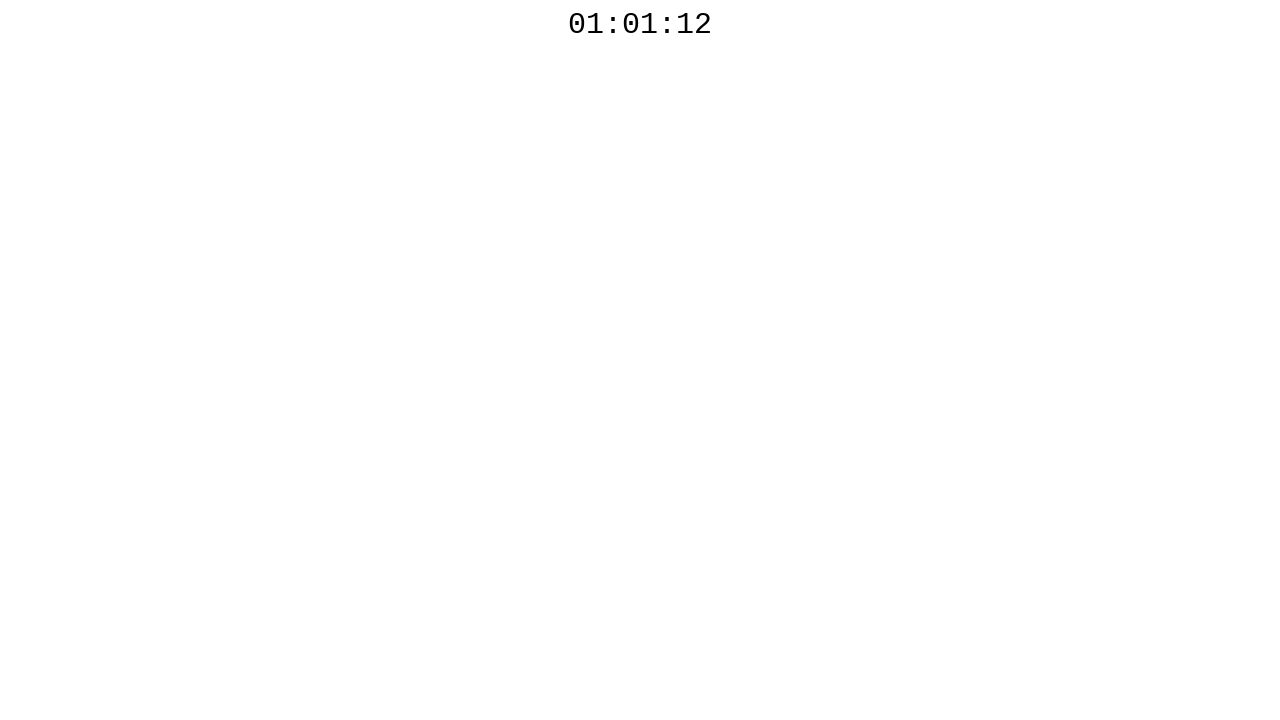

Checked countdown timer: 01:01:12
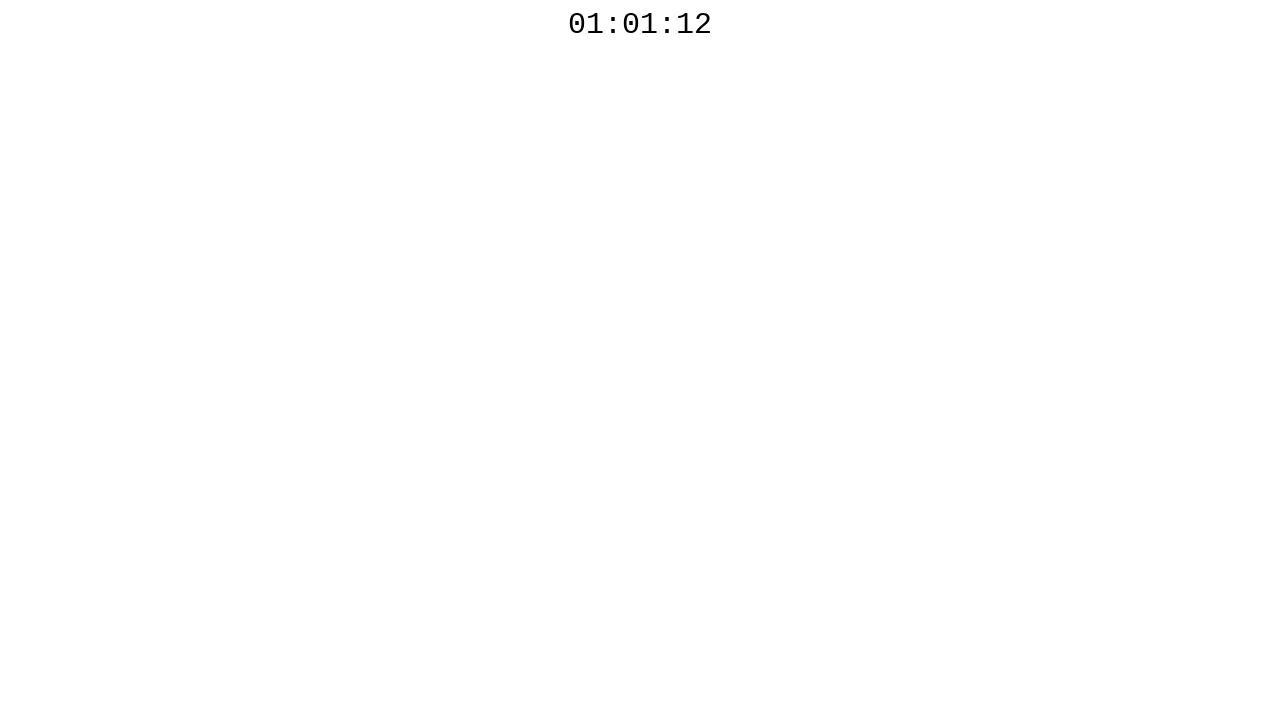

Waited 100ms before next countdown check
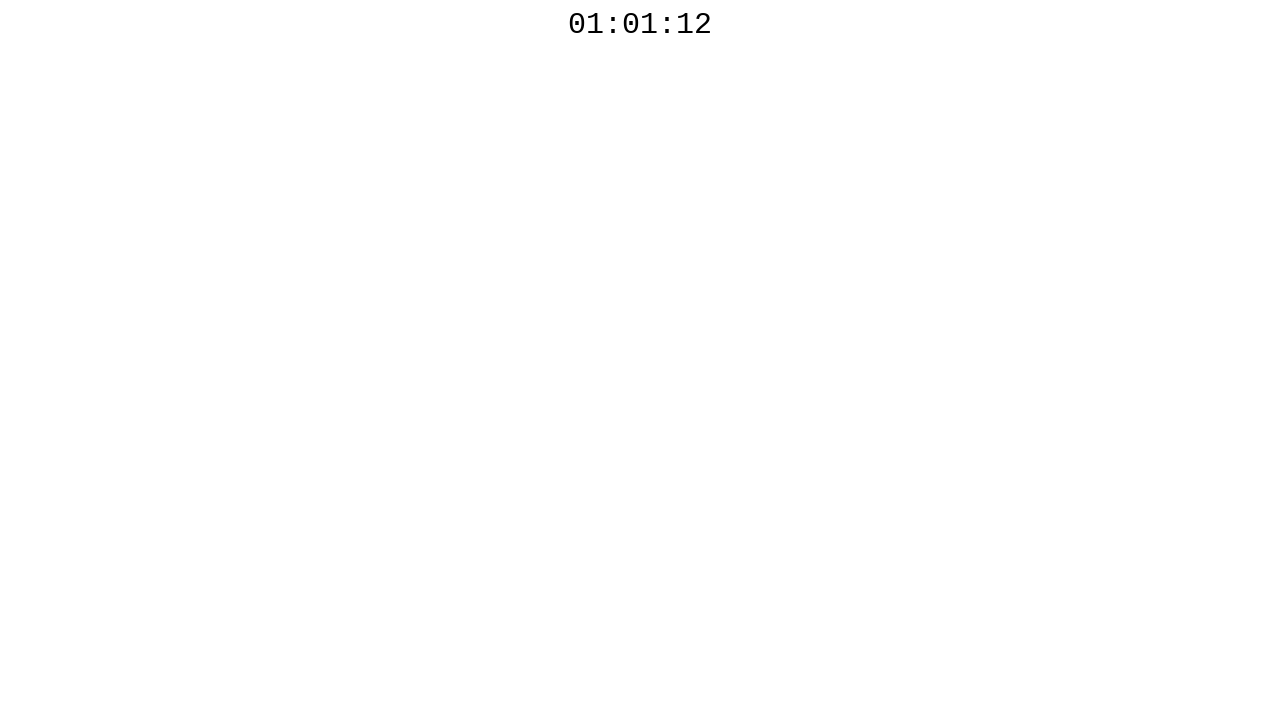

Checked countdown timer: 01:01:12
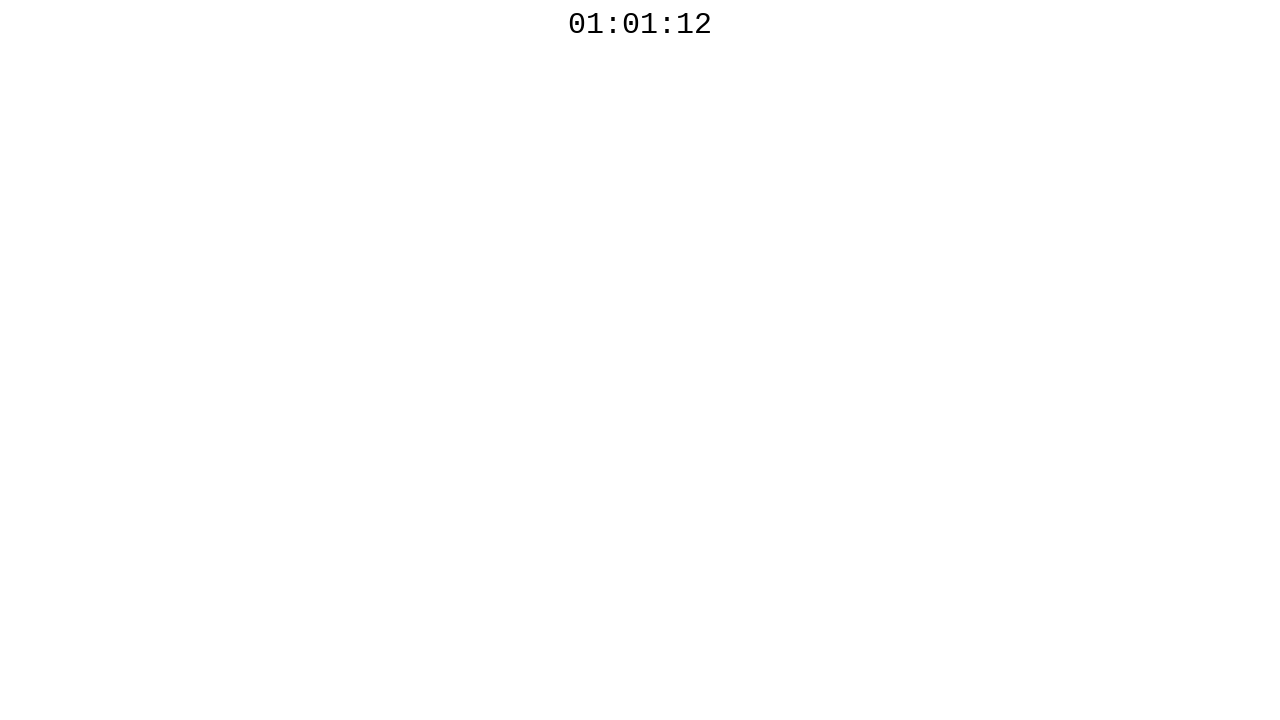

Waited 100ms before next countdown check
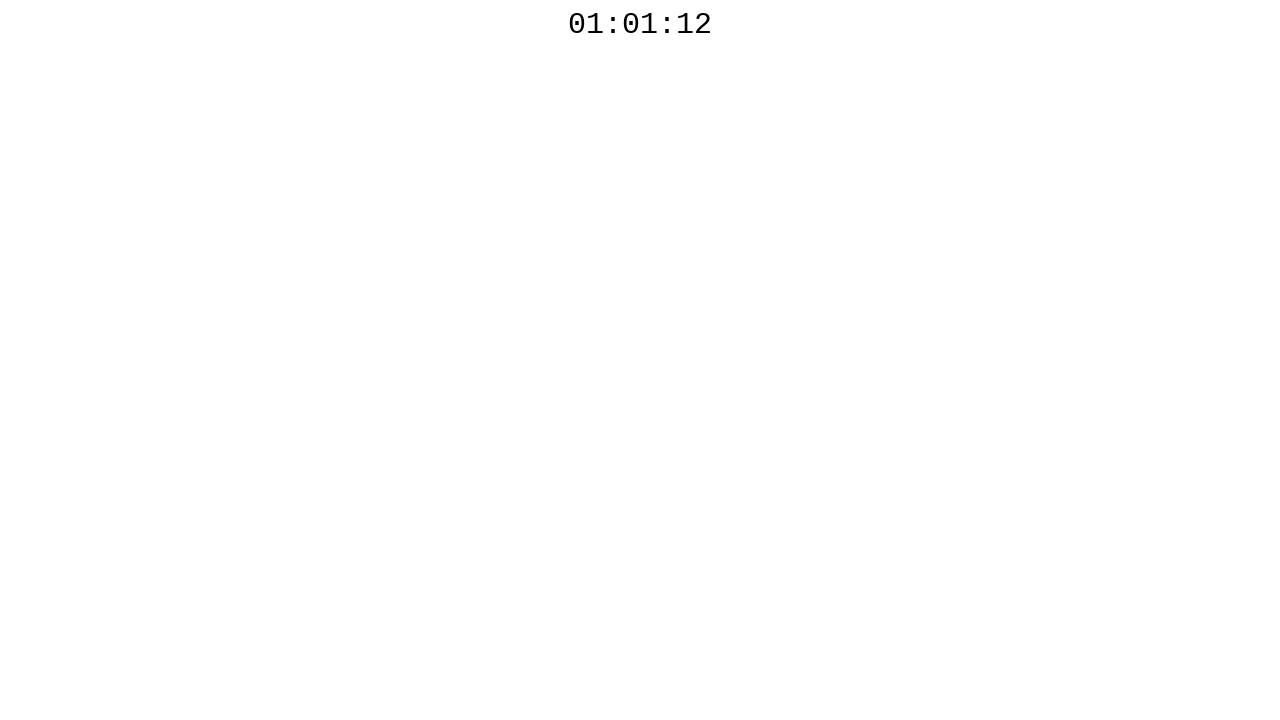

Checked countdown timer: 01:01:12
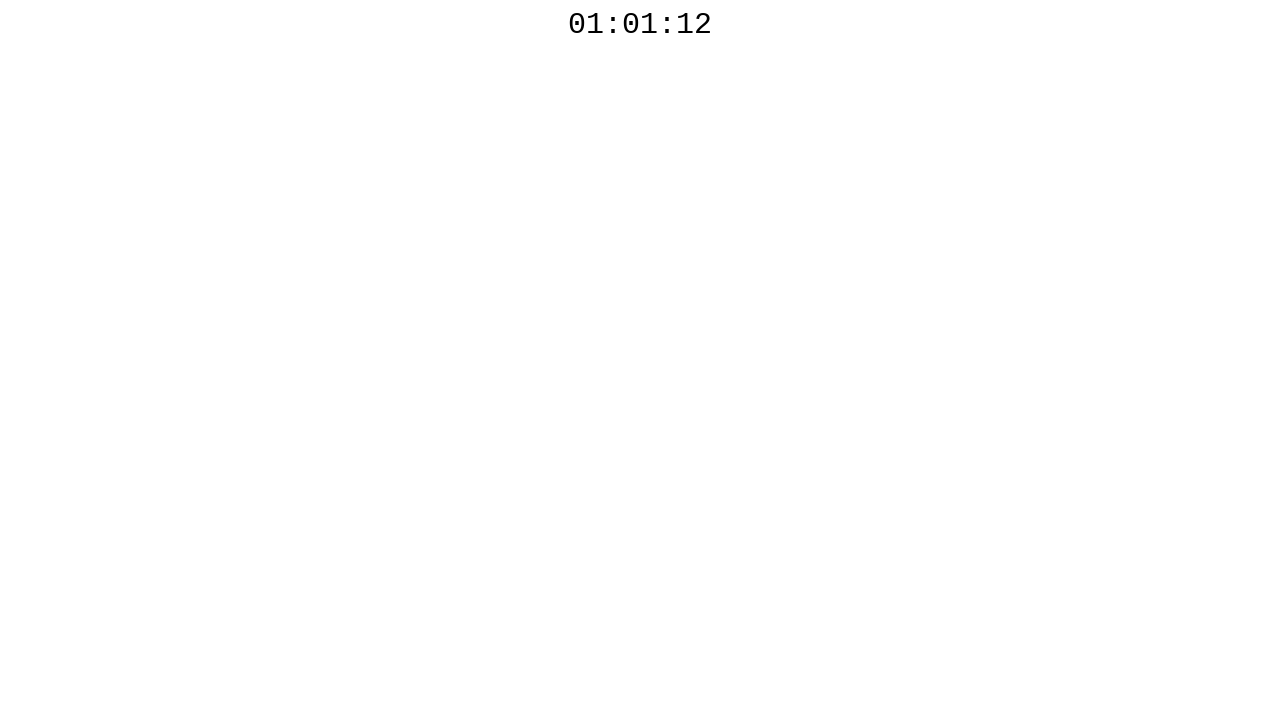

Waited 100ms before next countdown check
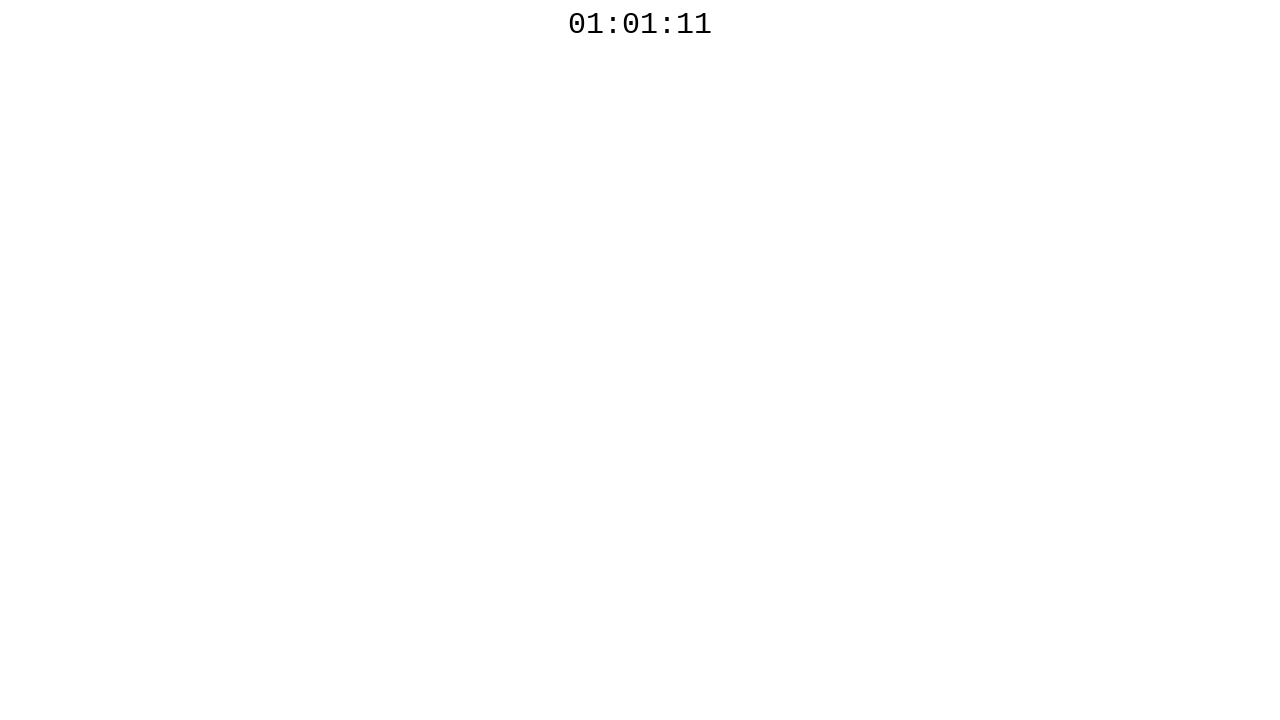

Checked countdown timer: 01:01:11
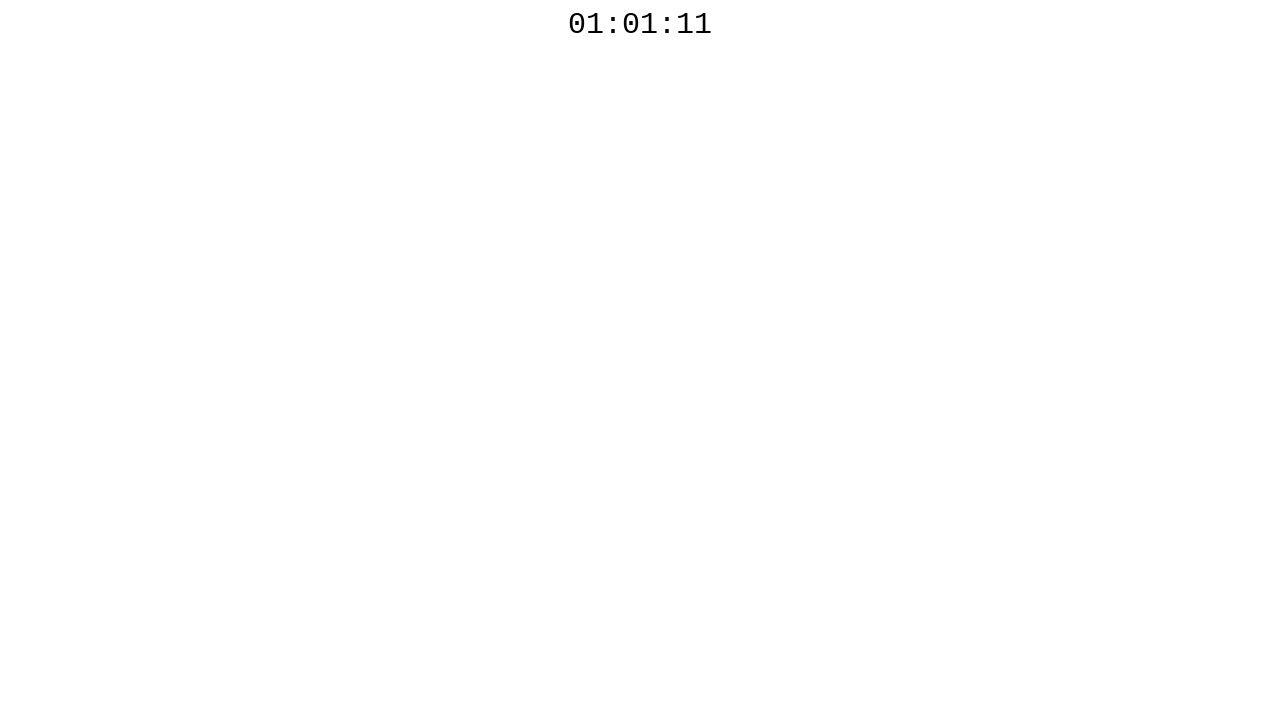

Waited 100ms before next countdown check
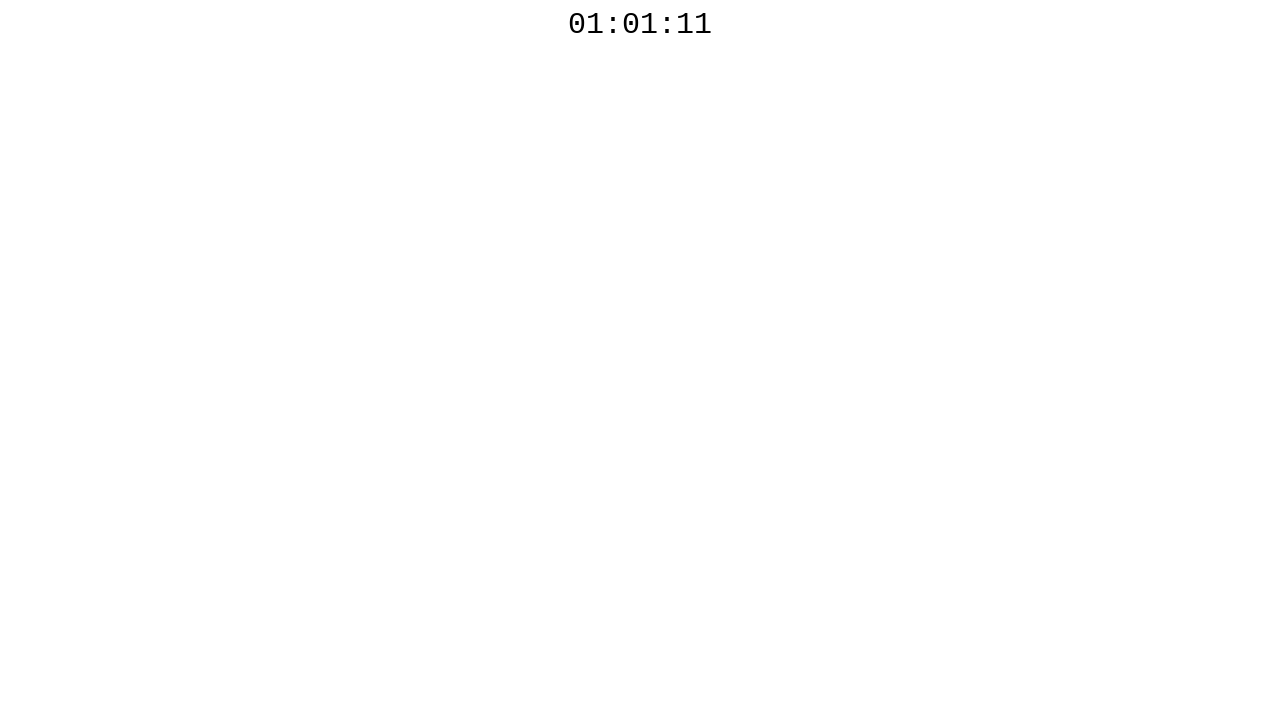

Checked countdown timer: 01:01:11
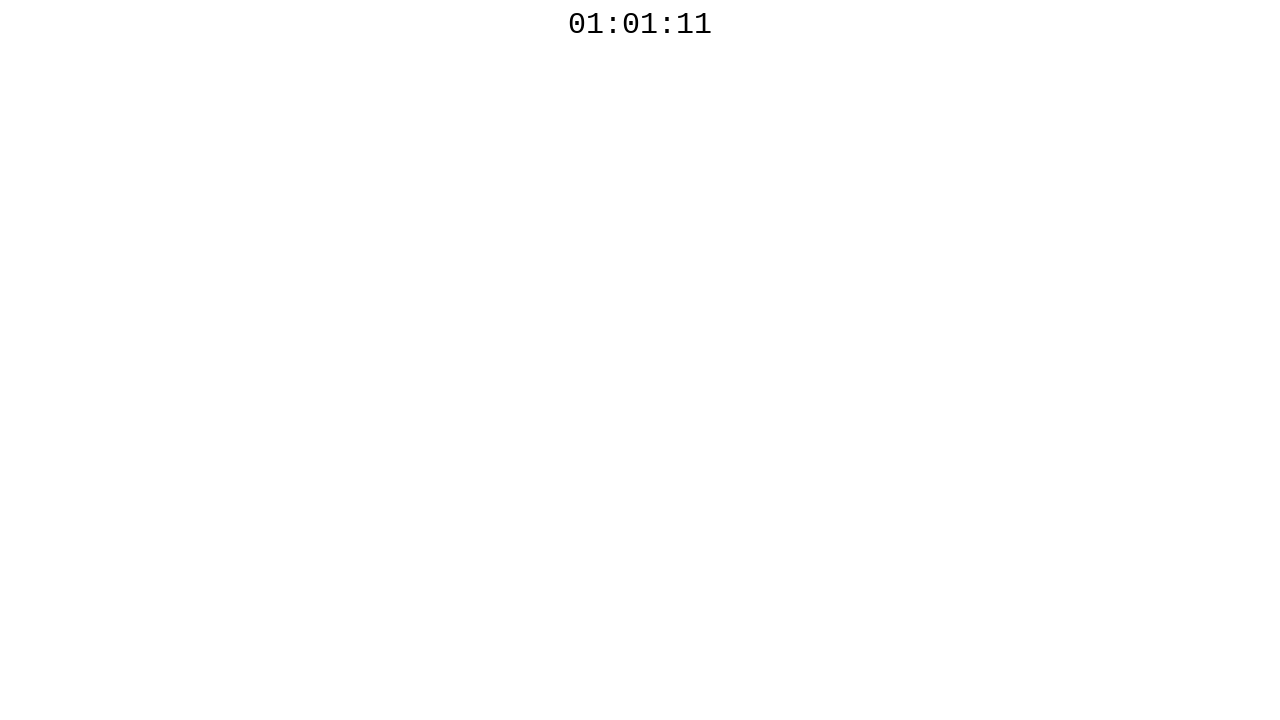

Waited 100ms before next countdown check
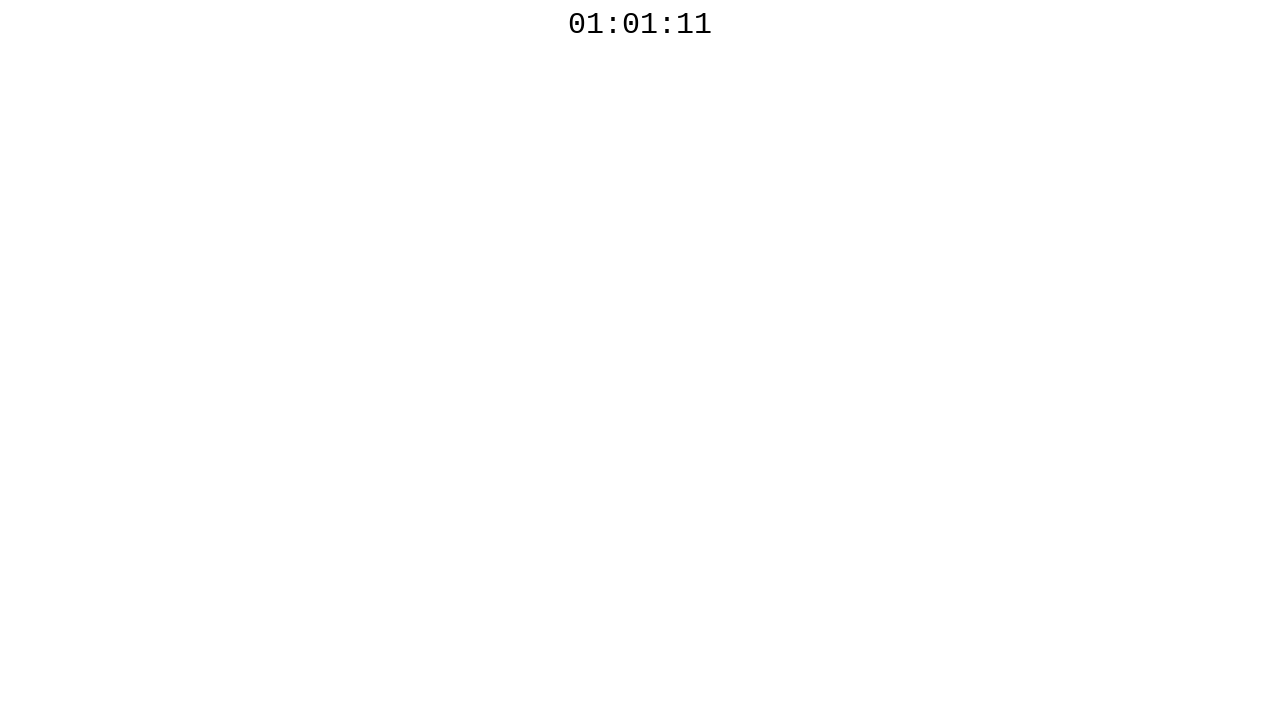

Checked countdown timer: 01:01:11
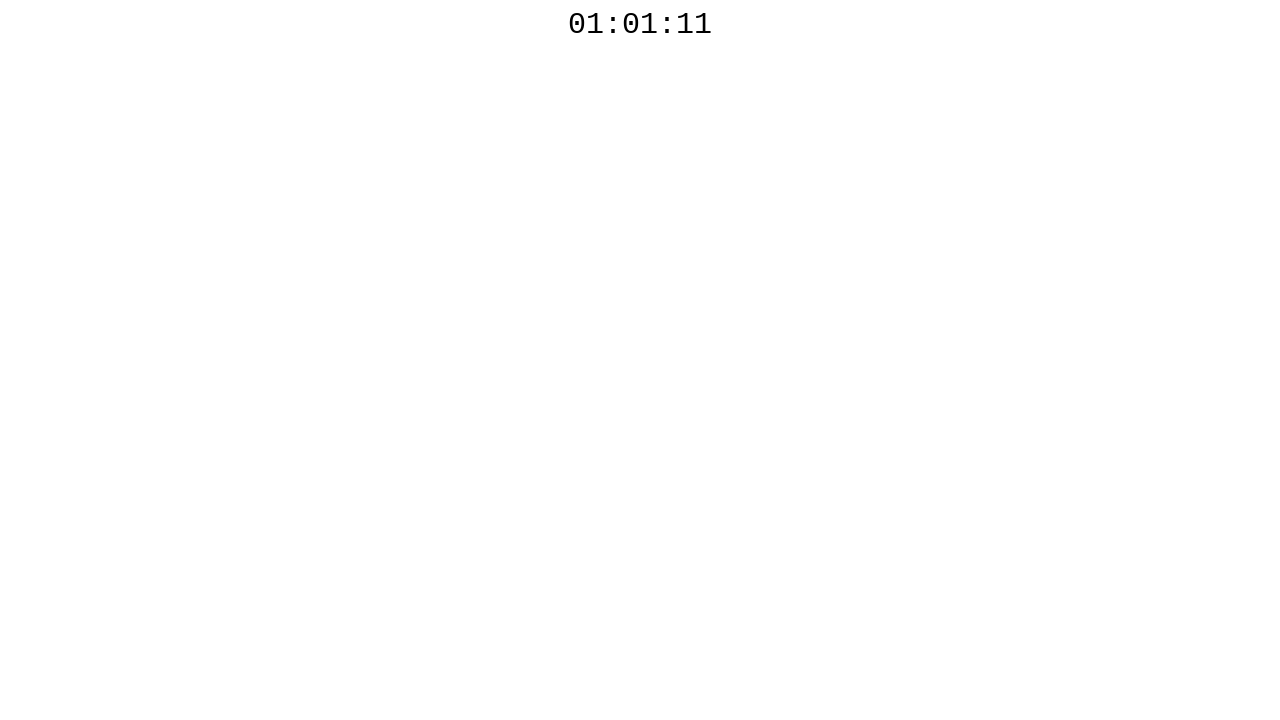

Waited 100ms before next countdown check
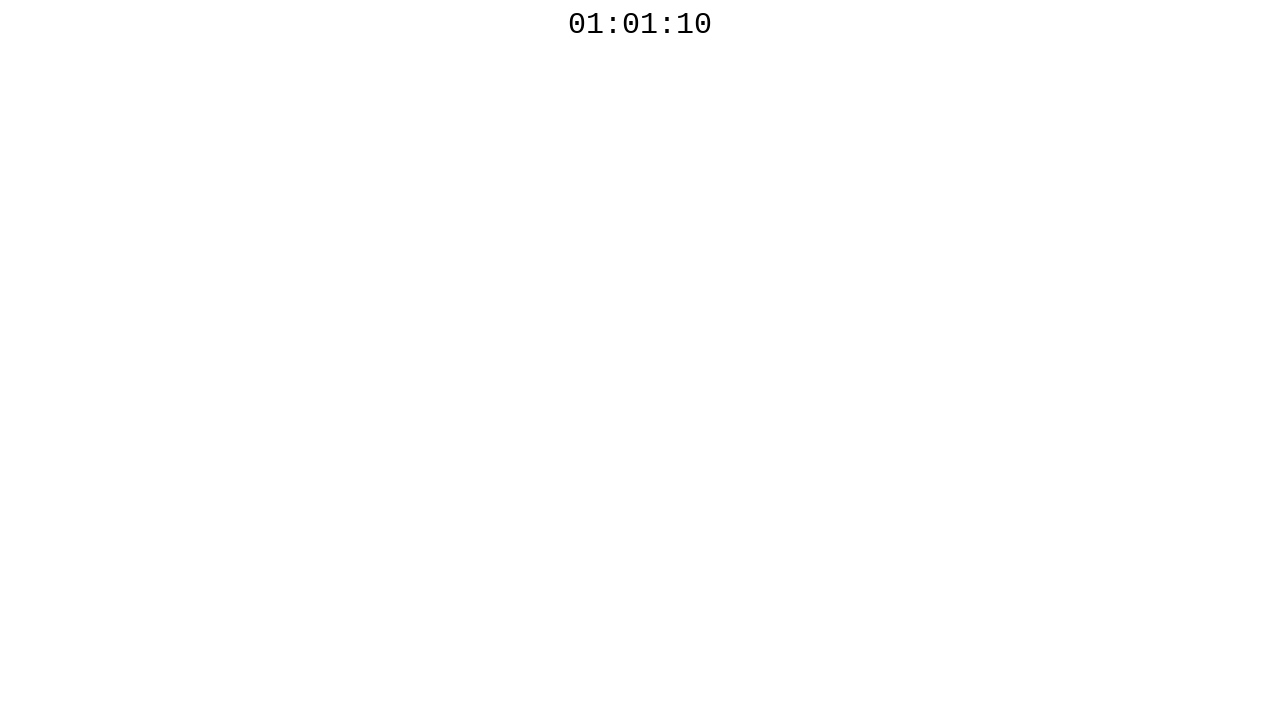

Checked countdown timer: 01:01:10
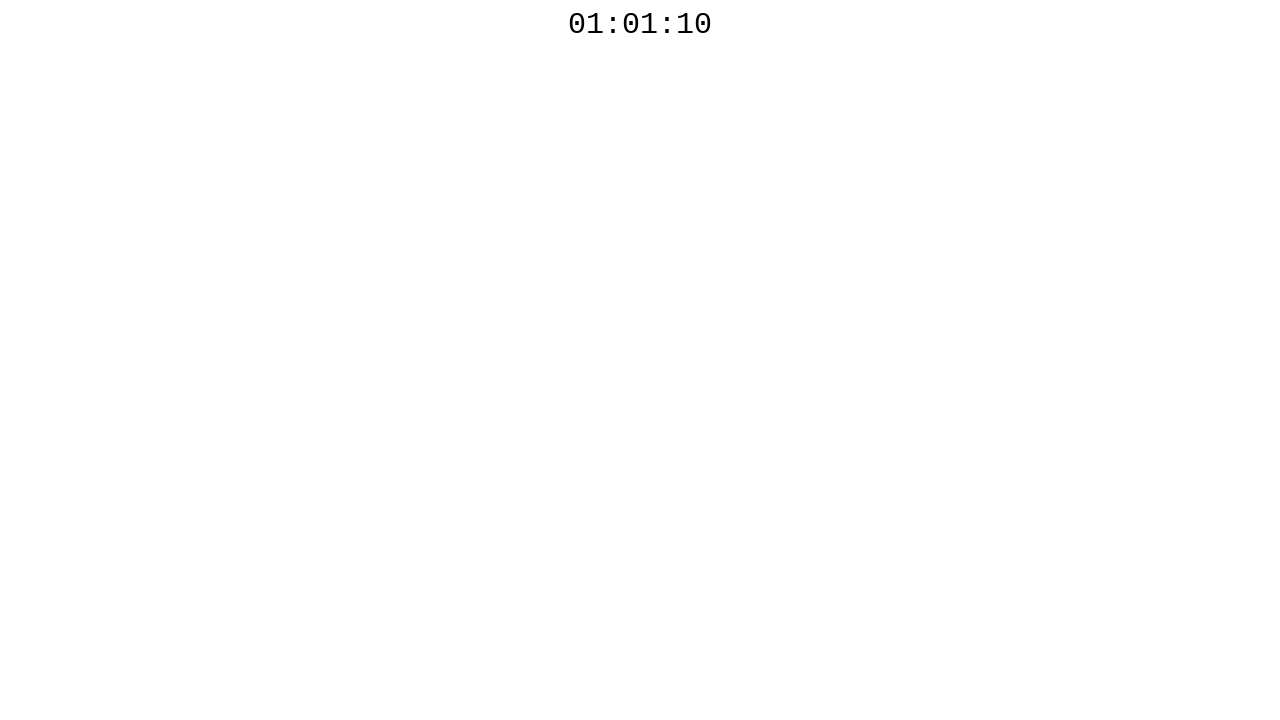

Waited 100ms before next countdown check
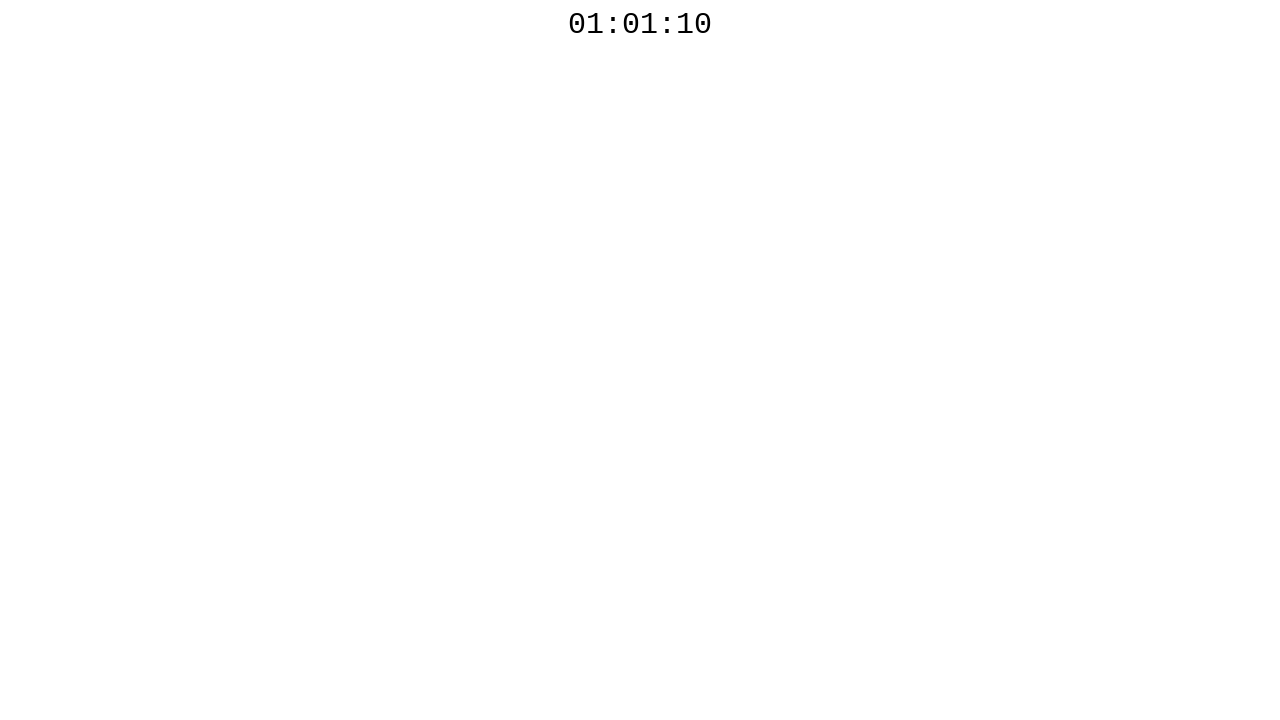

Checked countdown timer: 01:01:10
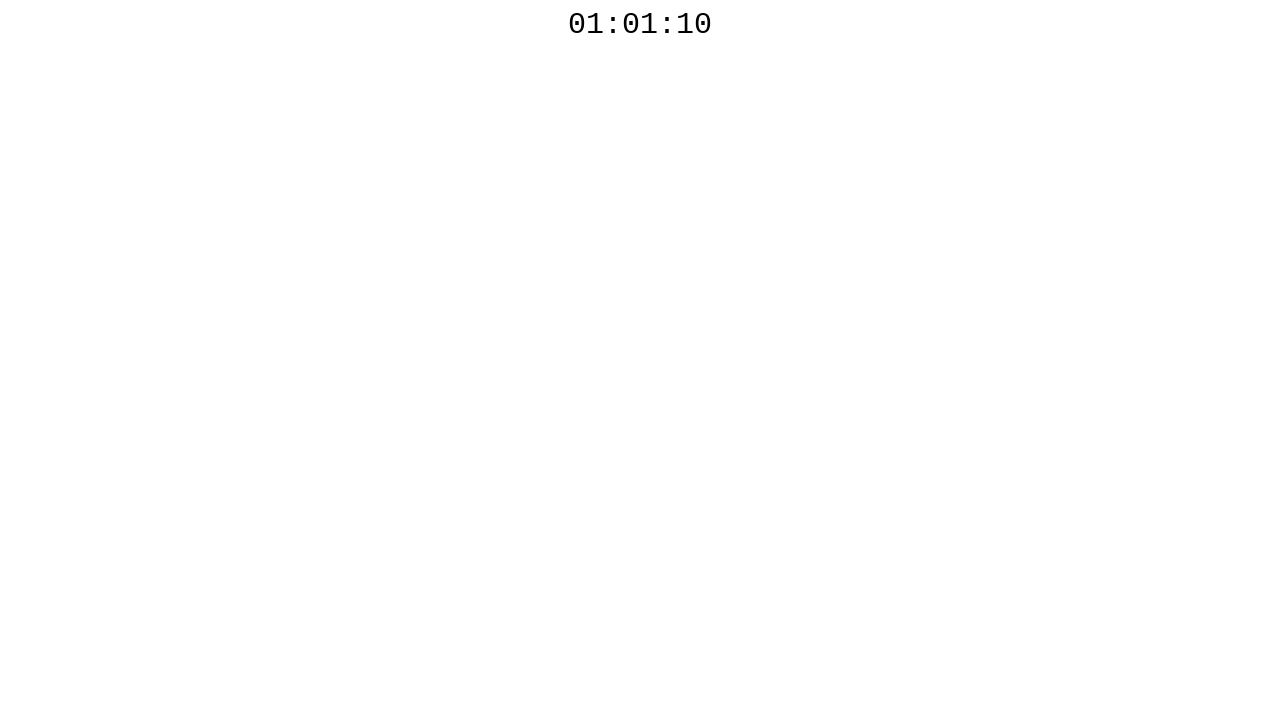

Waited 100ms before next countdown check
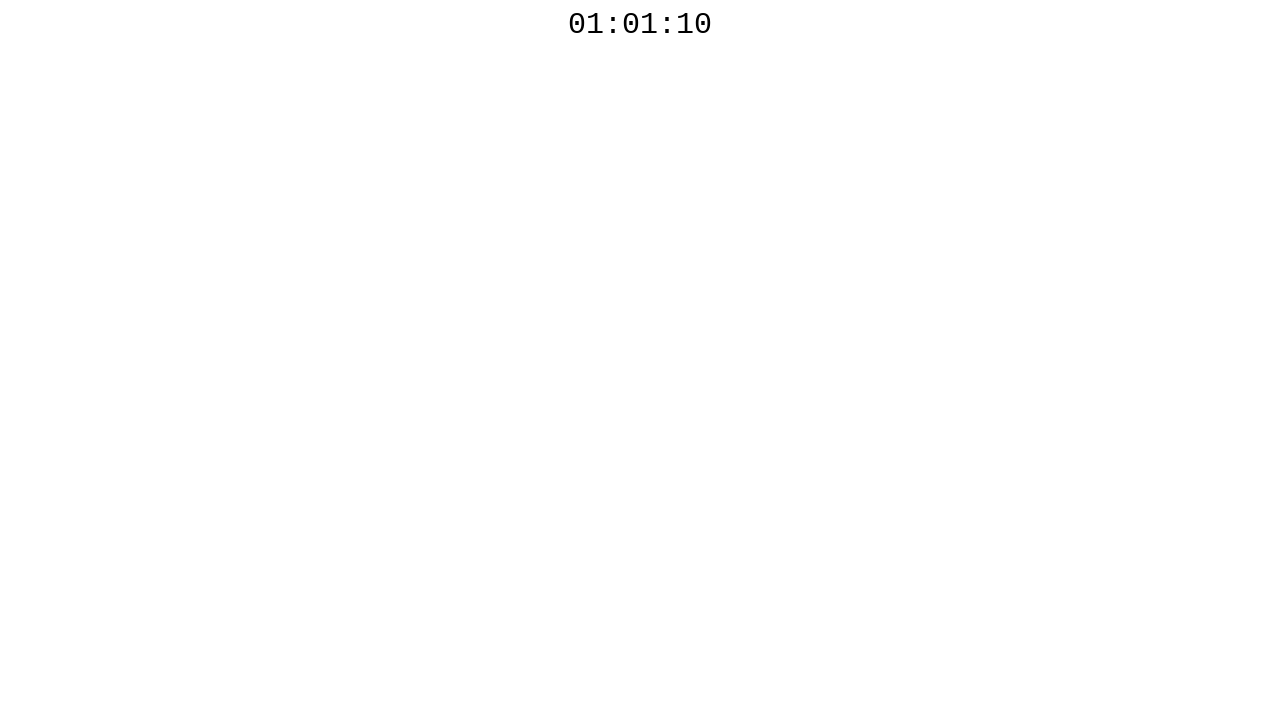

Checked countdown timer: 01:01:10
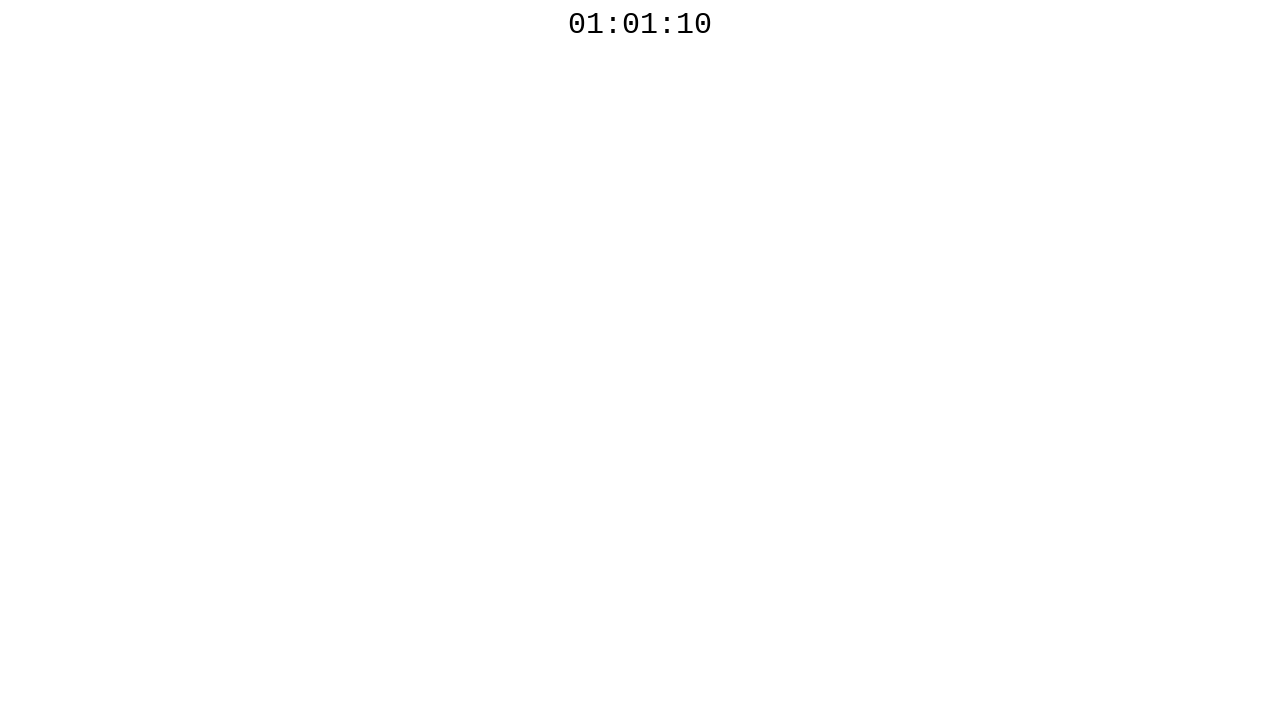

Waited 100ms before next countdown check
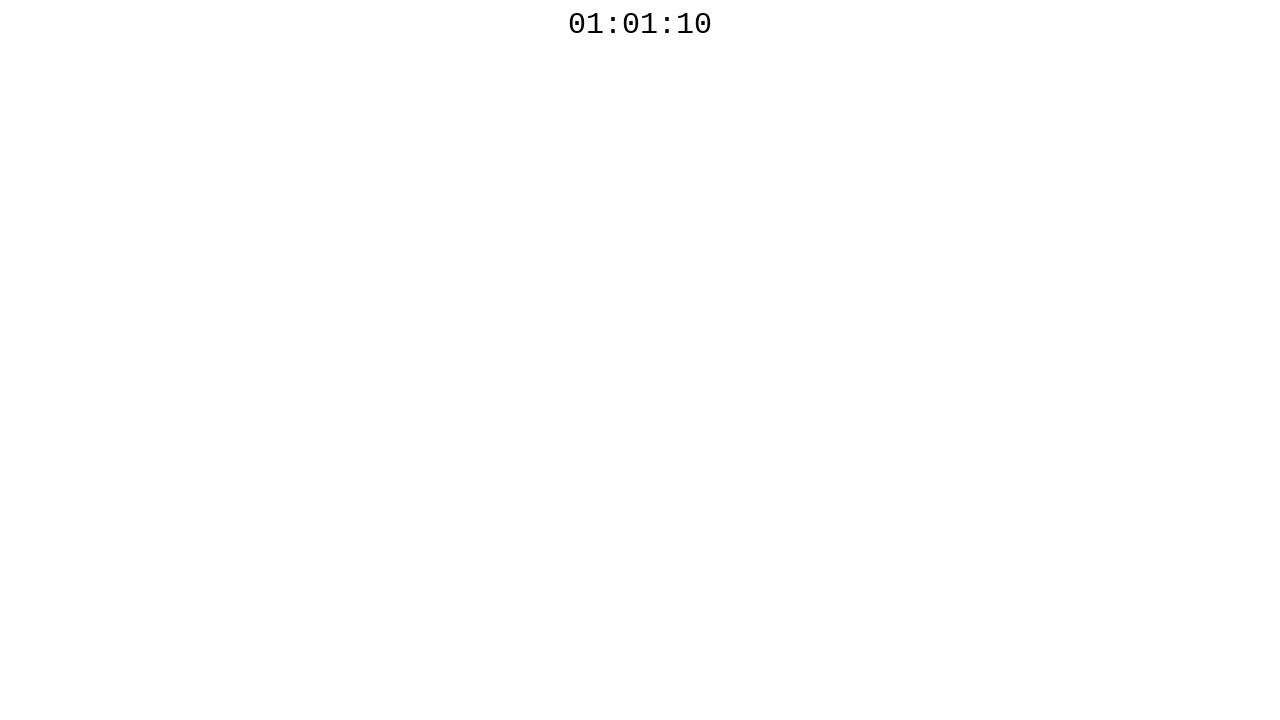

Checked countdown timer: 01:01:09
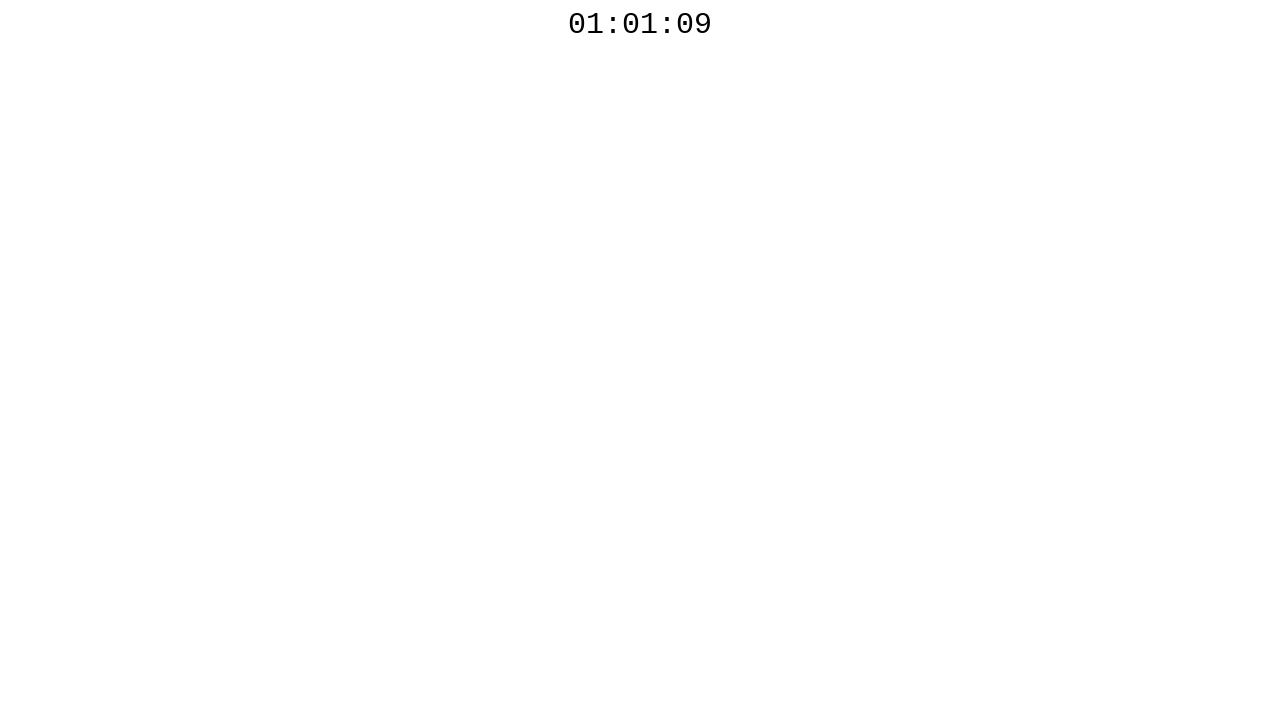

Waited 100ms before next countdown check
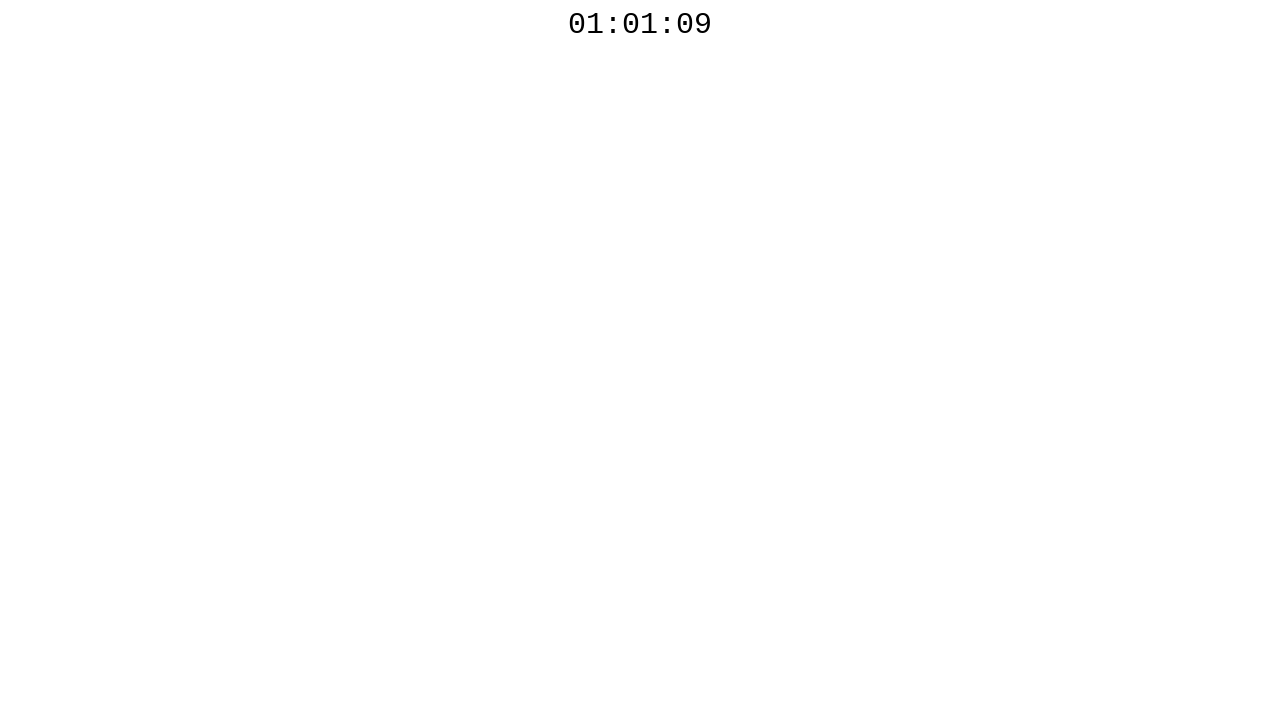

Checked countdown timer: 01:01:09
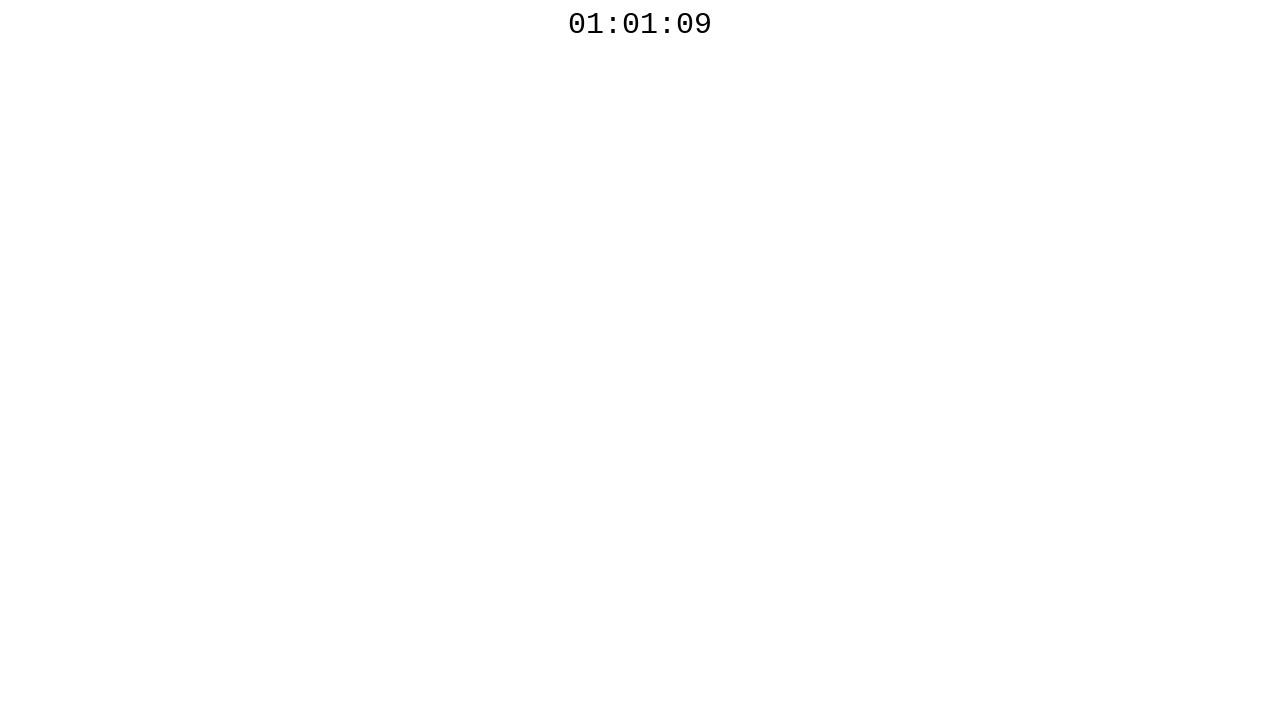

Waited 100ms before next countdown check
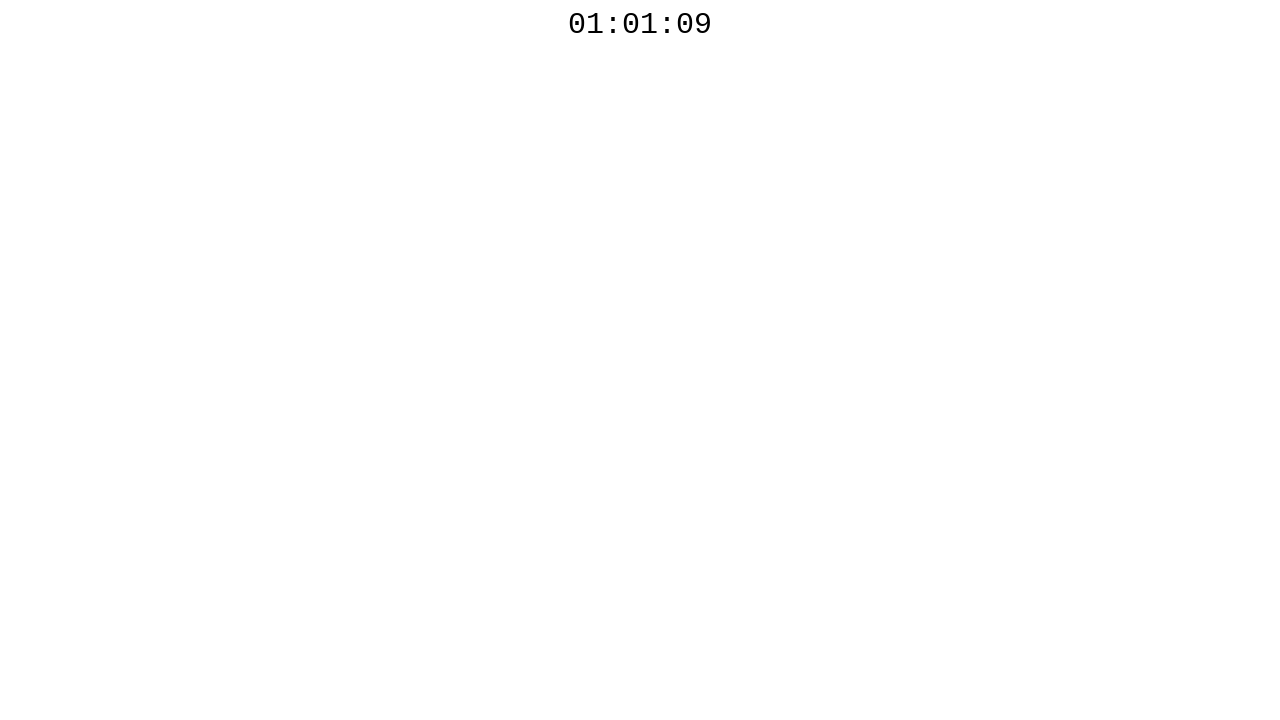

Checked countdown timer: 01:01:09
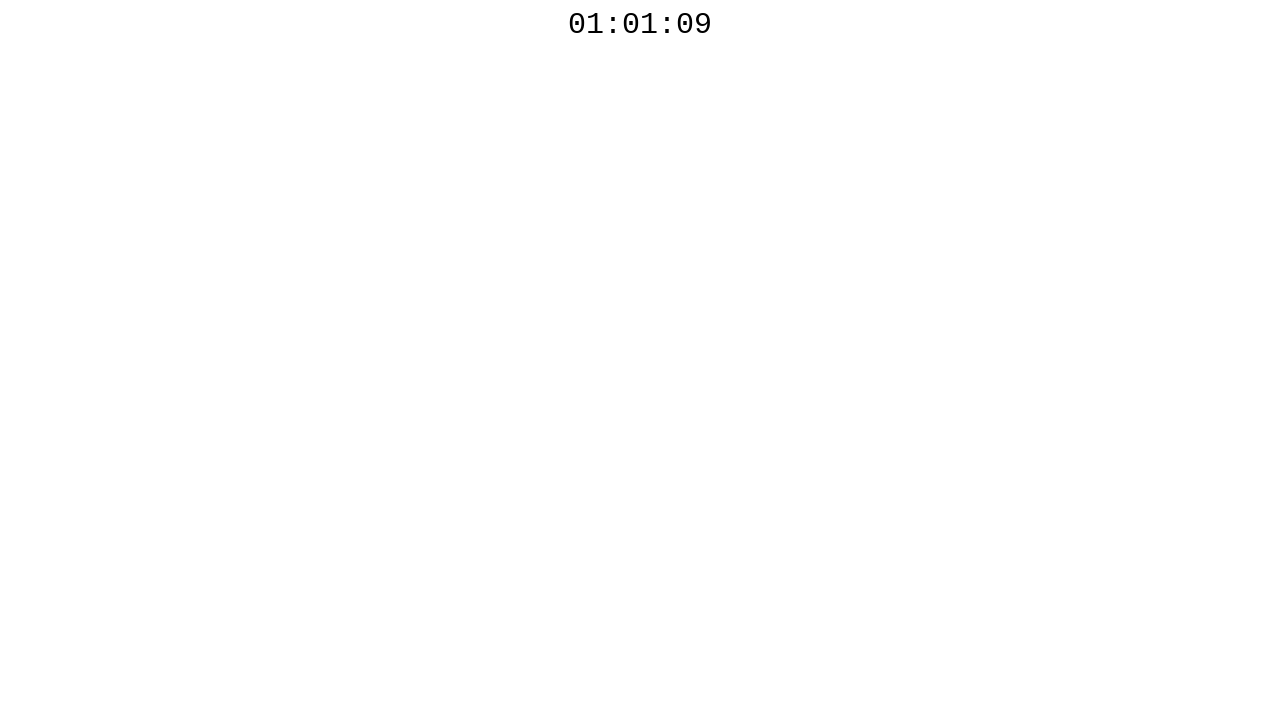

Waited 100ms before next countdown check
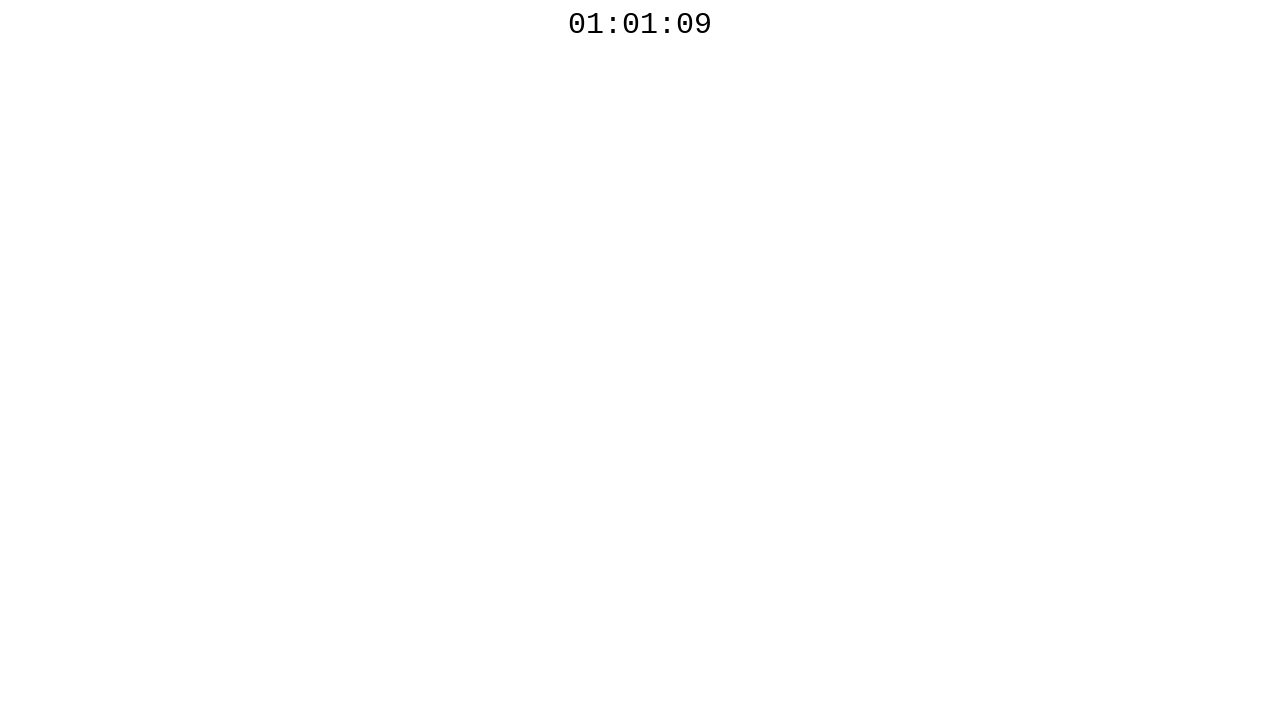

Checked countdown timer: 01:01:09
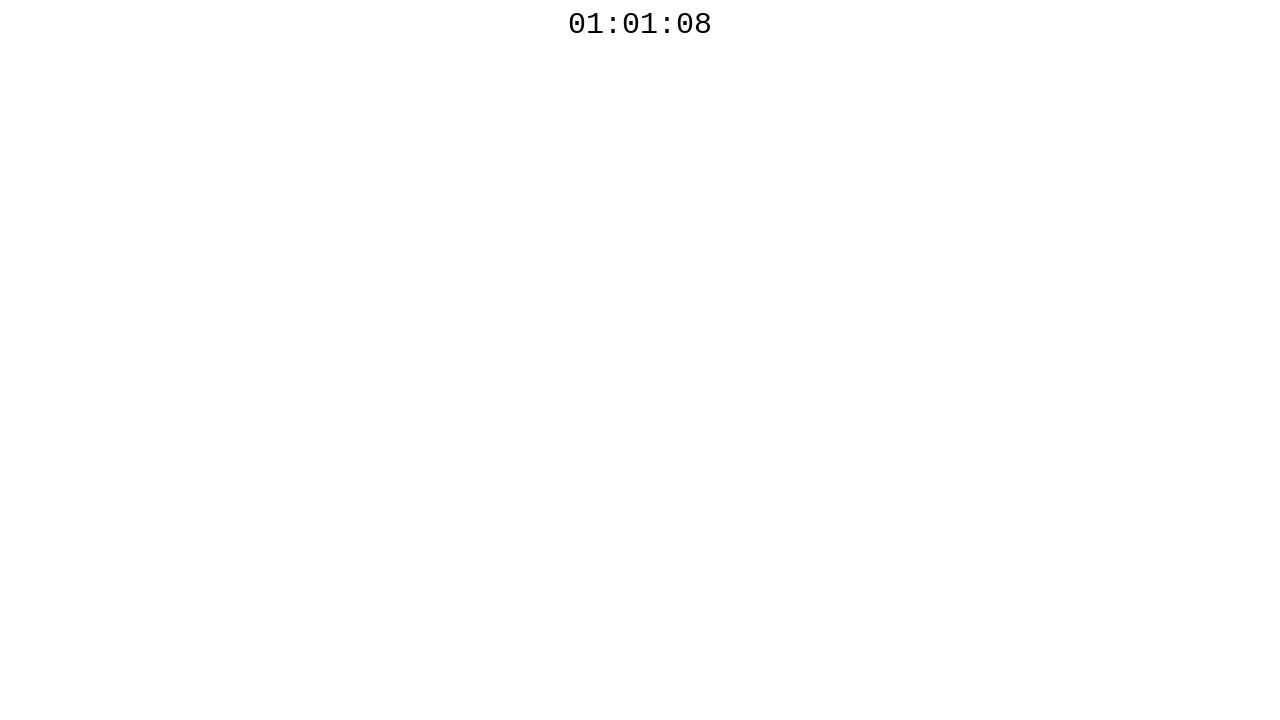

Waited 100ms before next countdown check
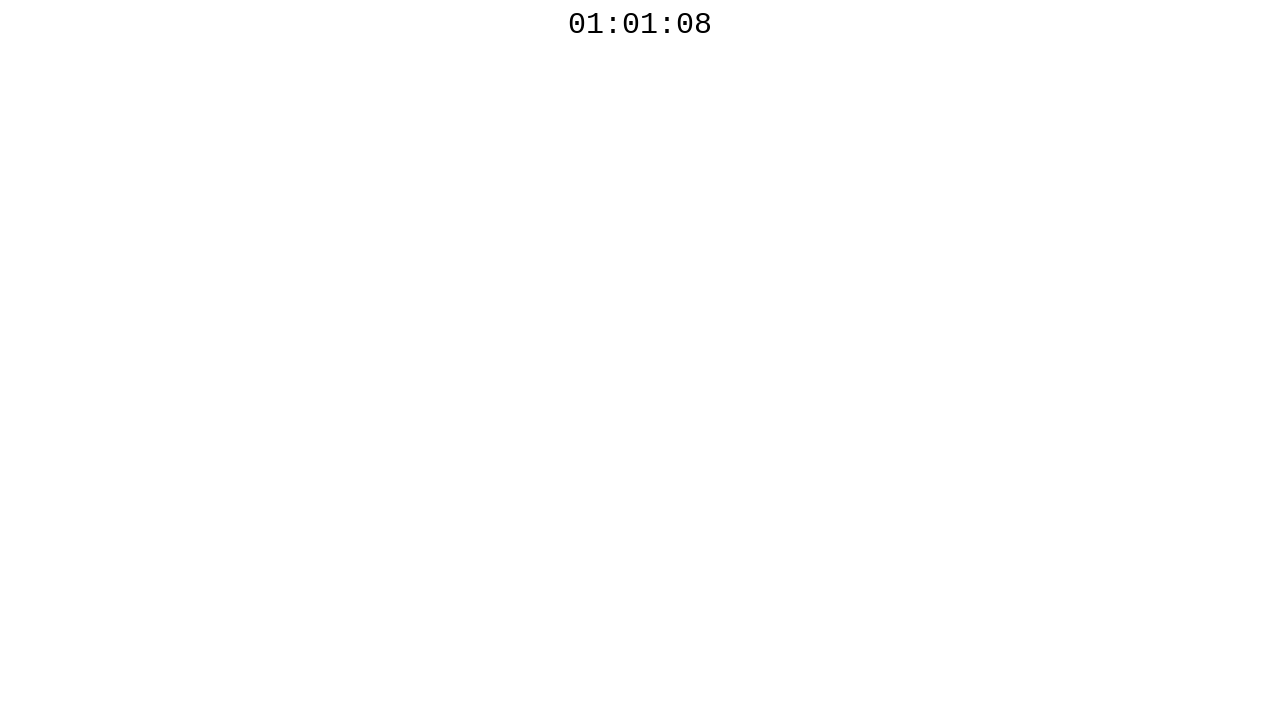

Checked countdown timer: 01:01:08
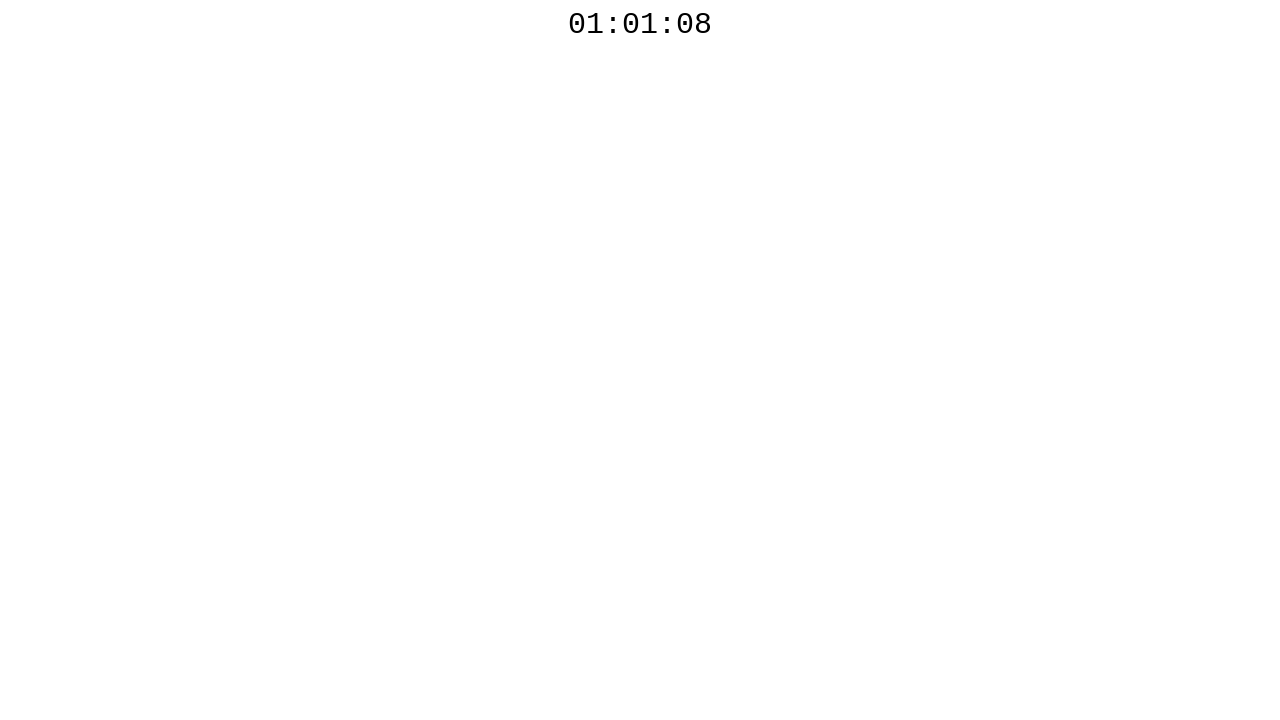

Waited 100ms before next countdown check
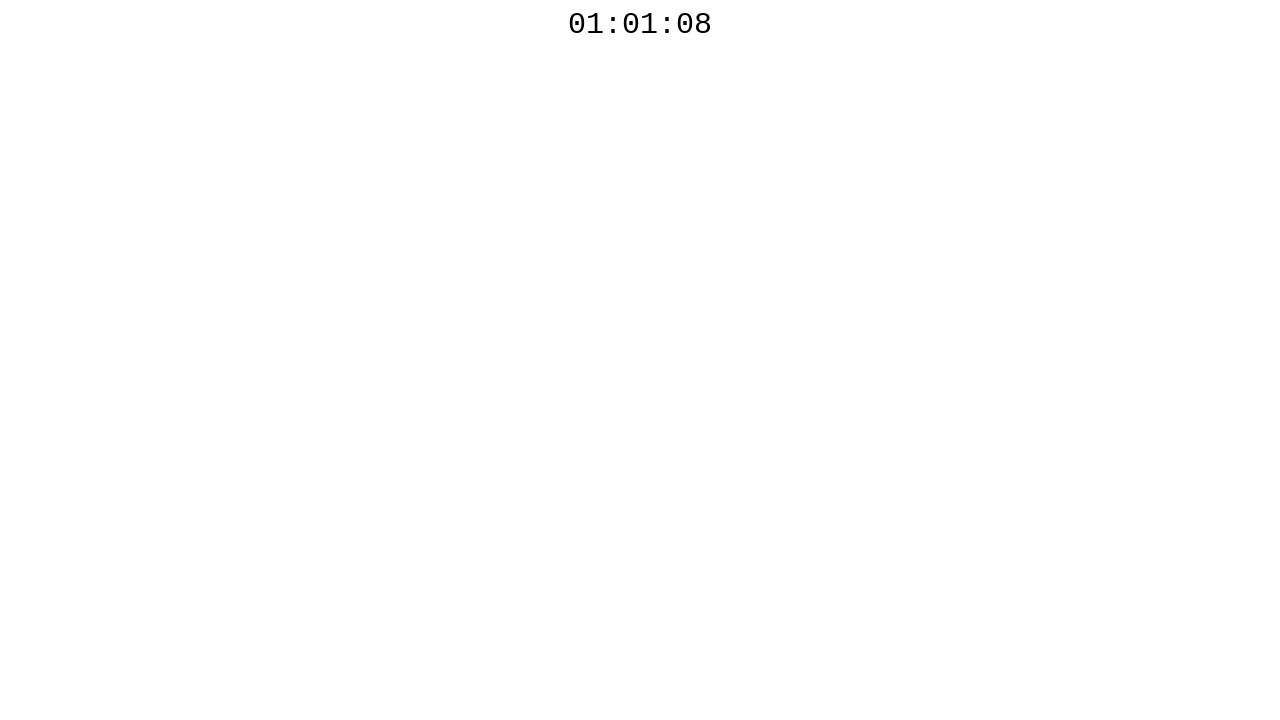

Checked countdown timer: 01:01:08
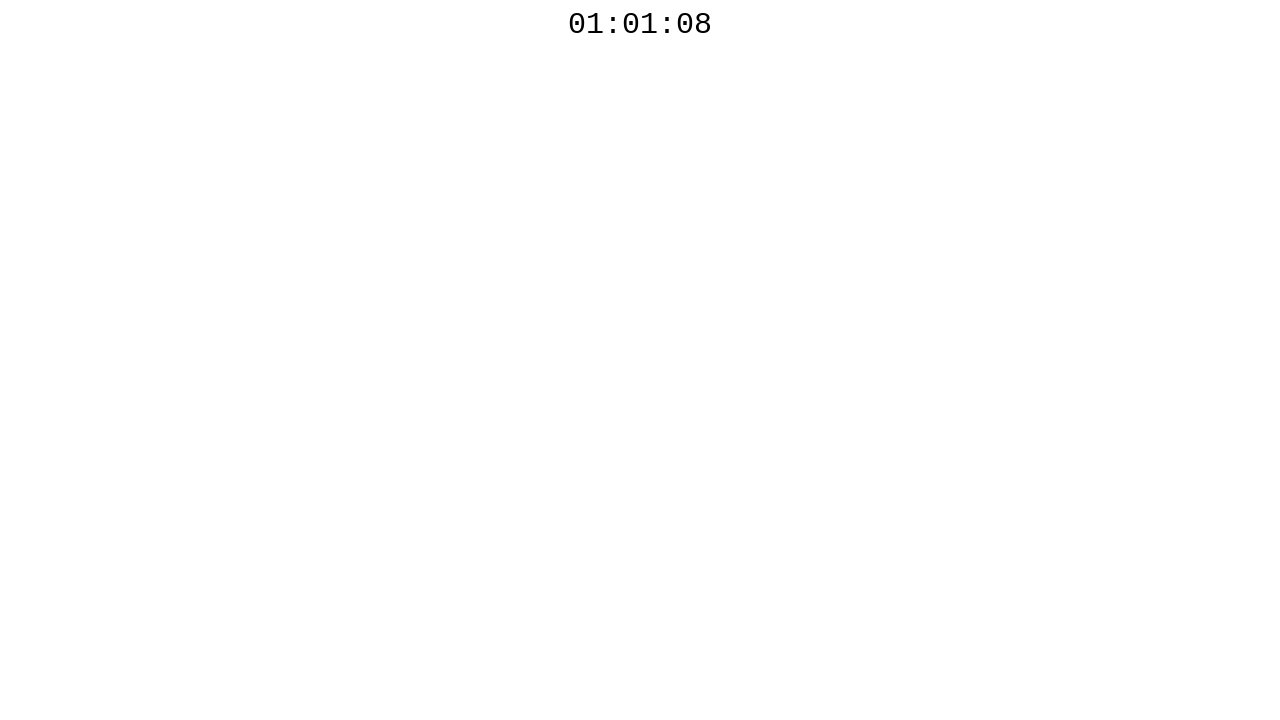

Waited 100ms before next countdown check
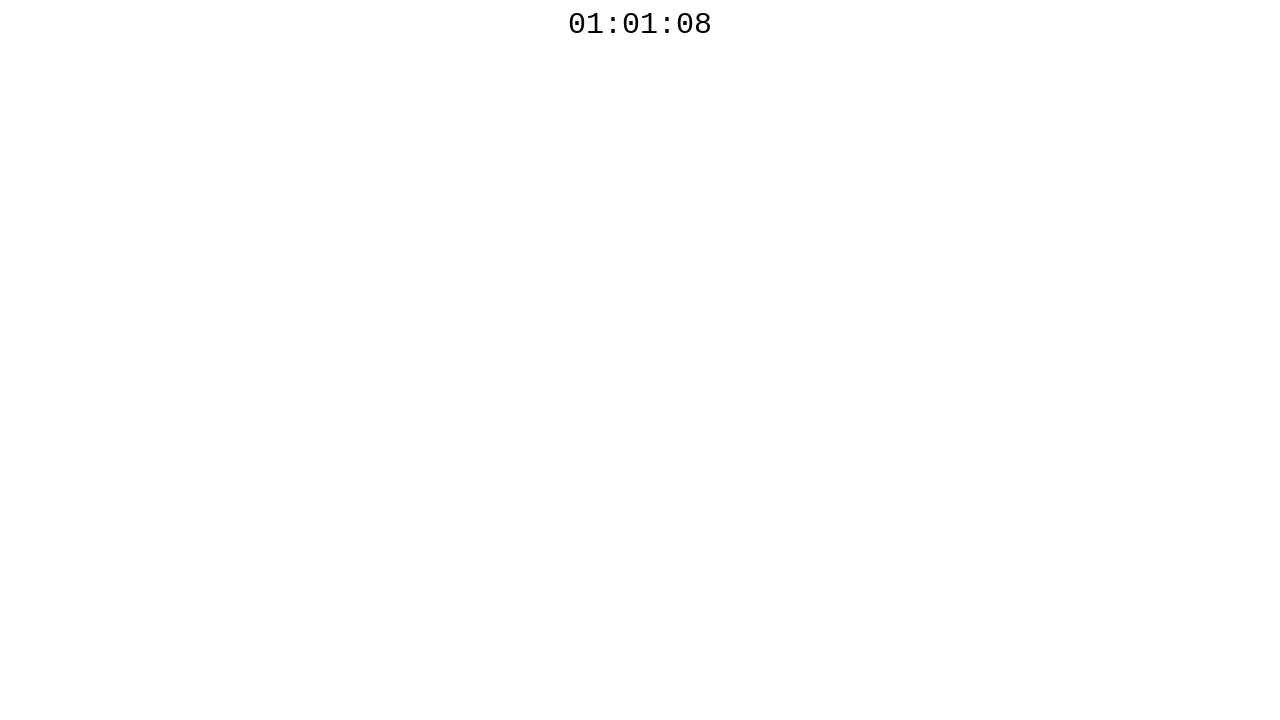

Checked countdown timer: 01:01:08
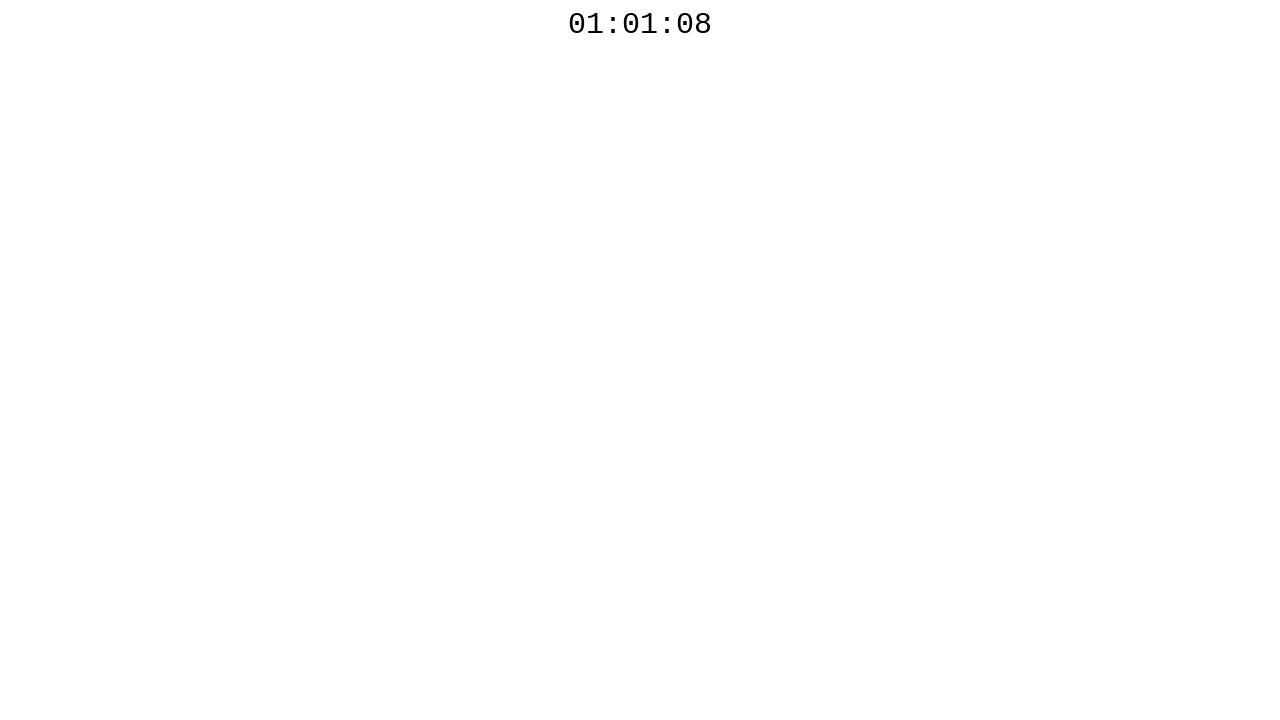

Waited 100ms before next countdown check
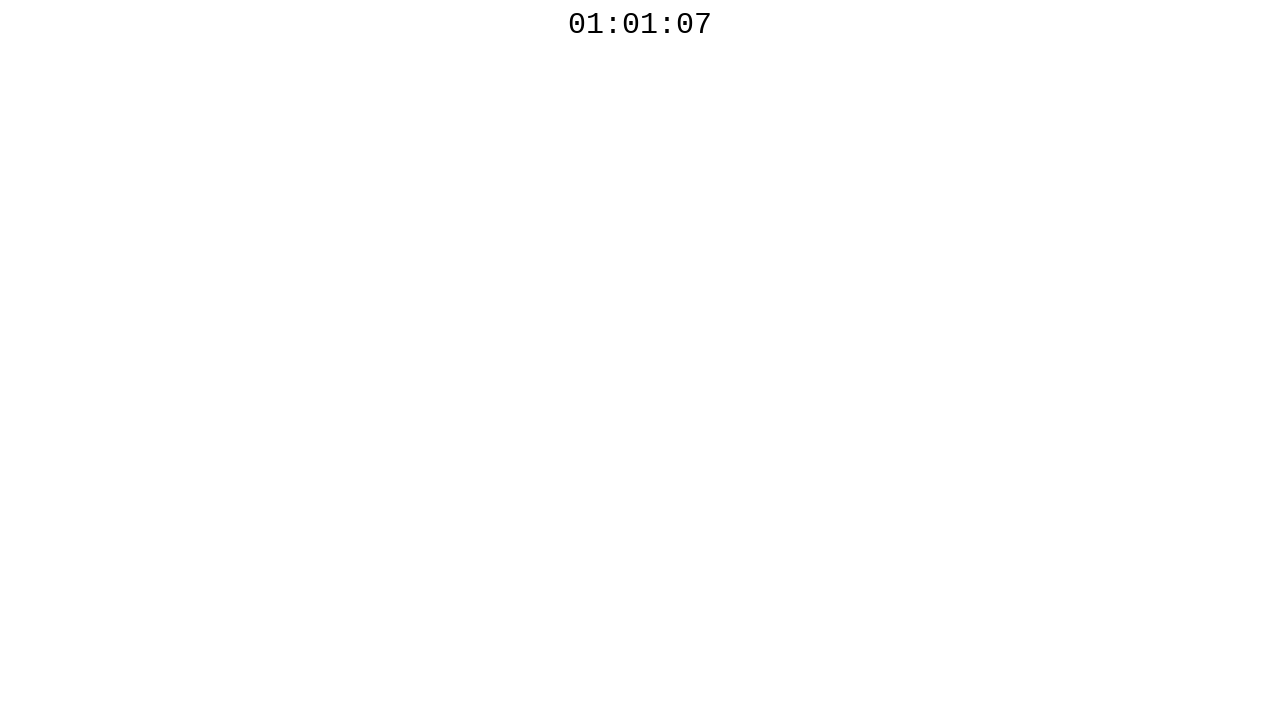

Checked countdown timer: 01:01:07
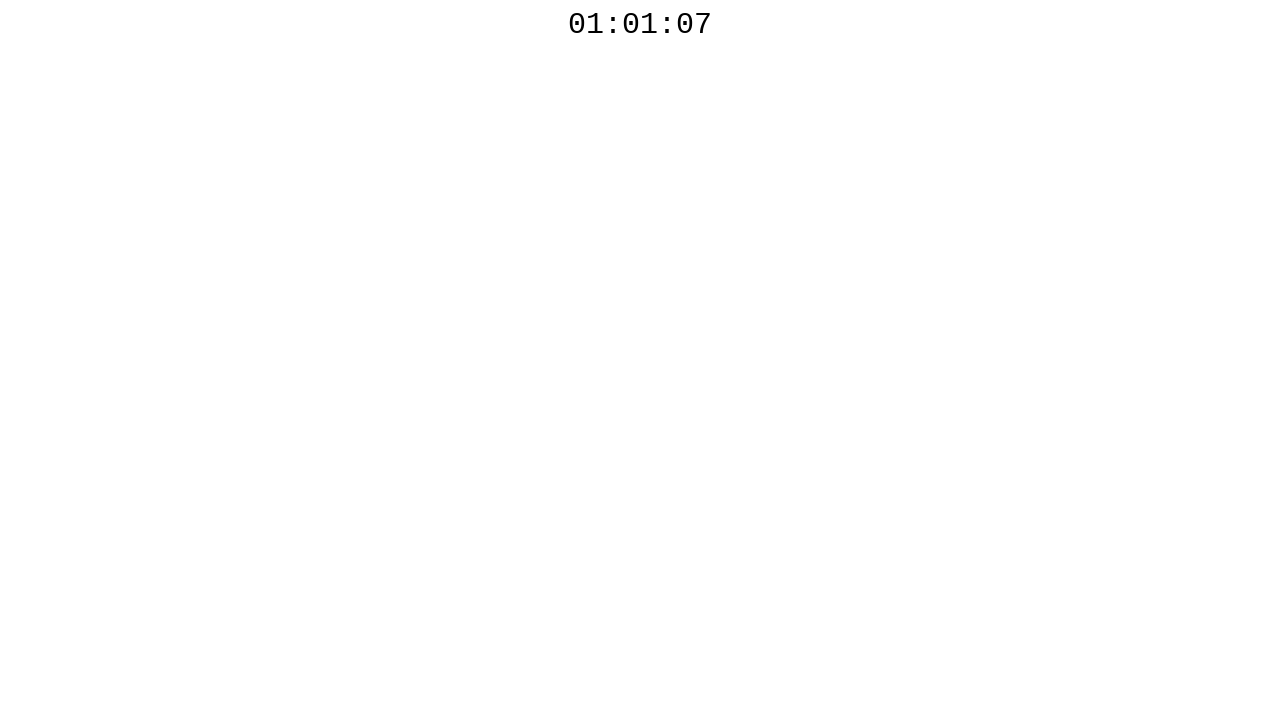

Waited 100ms before next countdown check
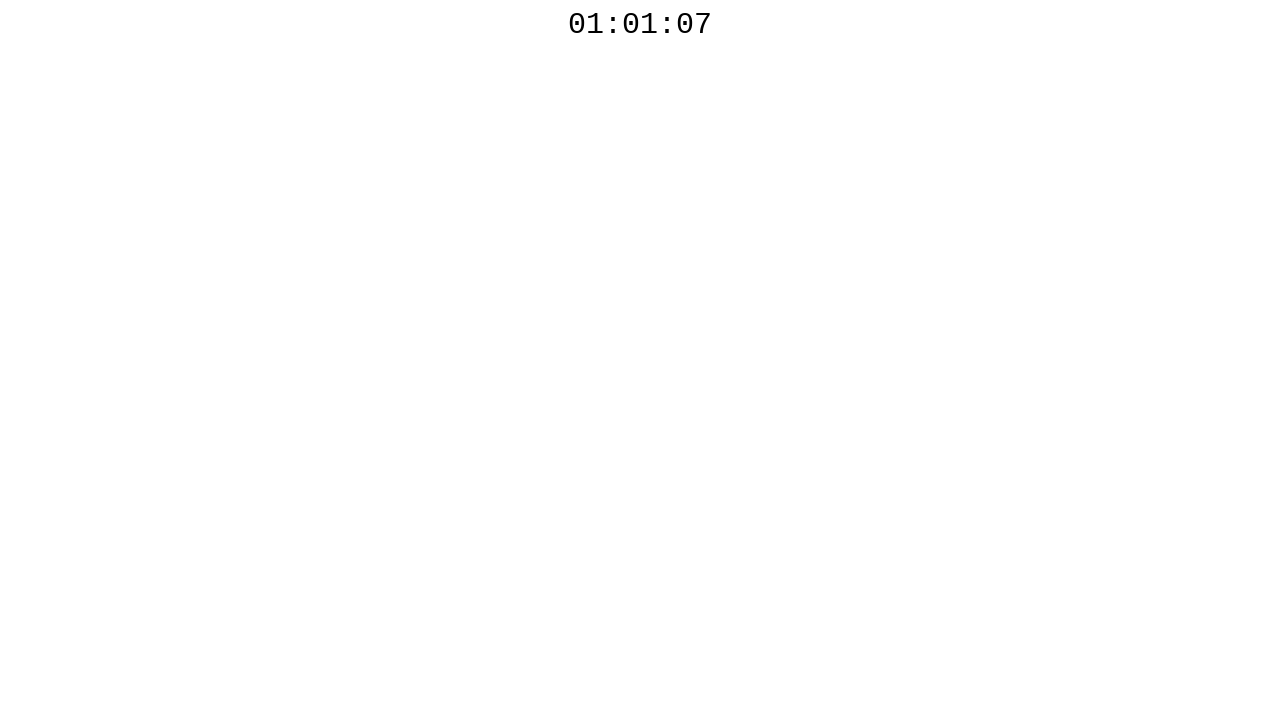

Checked countdown timer: 01:01:07
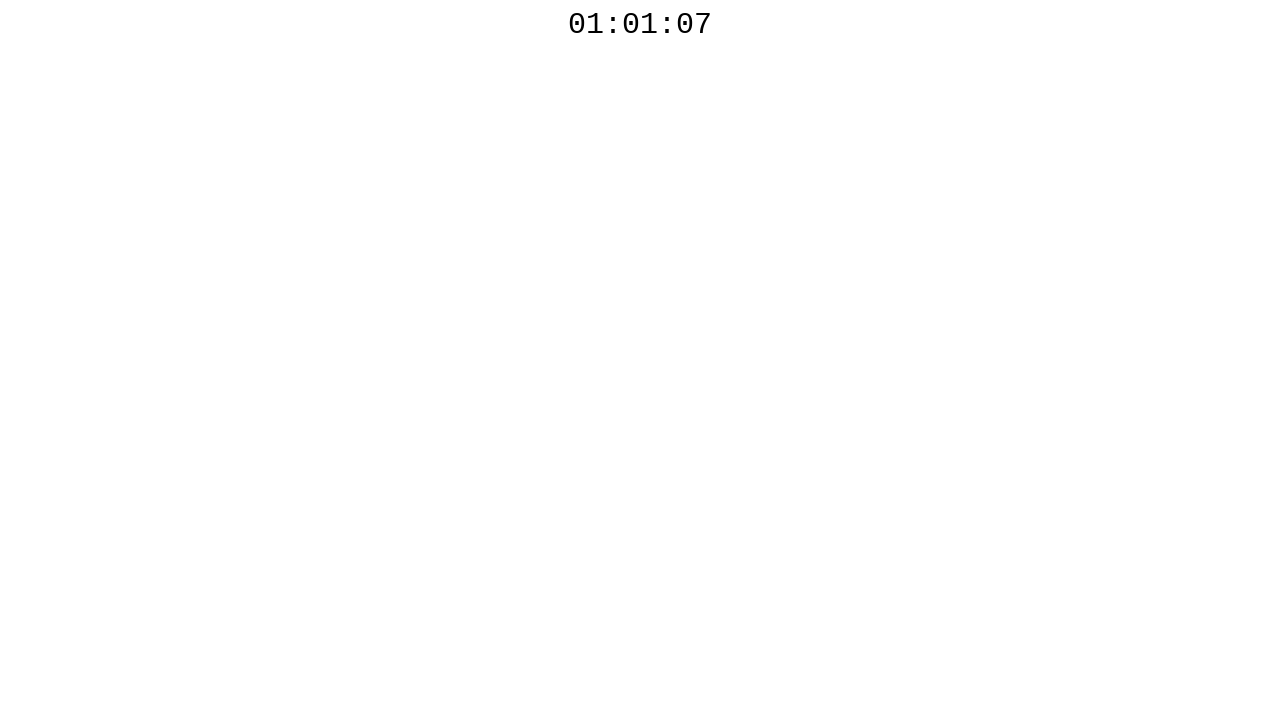

Waited 100ms before next countdown check
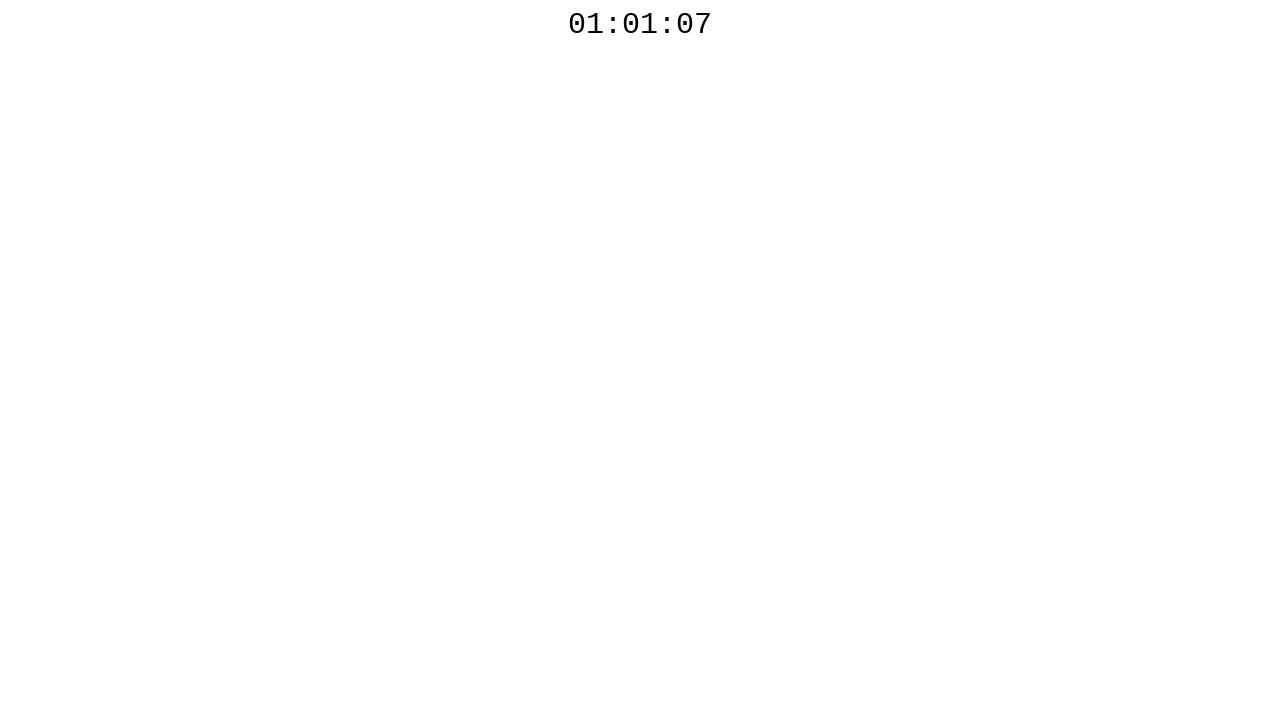

Checked countdown timer: 01:01:07
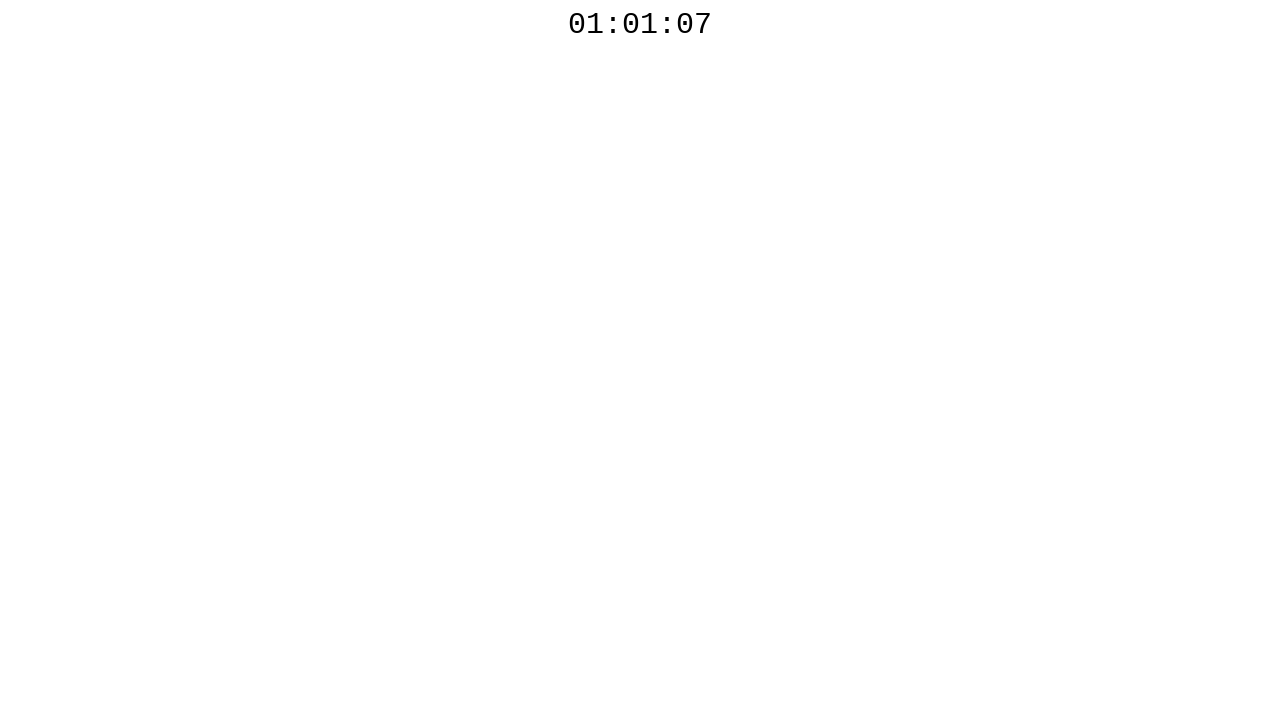

Waited 100ms before next countdown check
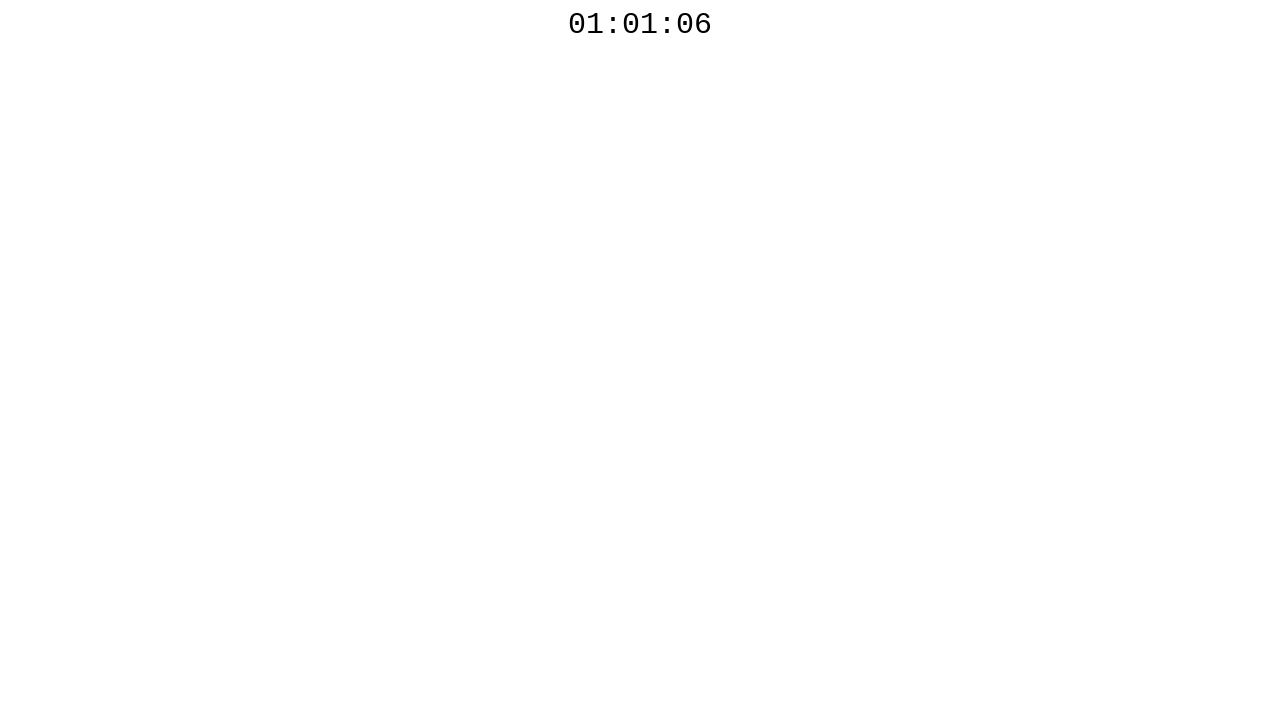

Checked countdown timer: 01:01:06
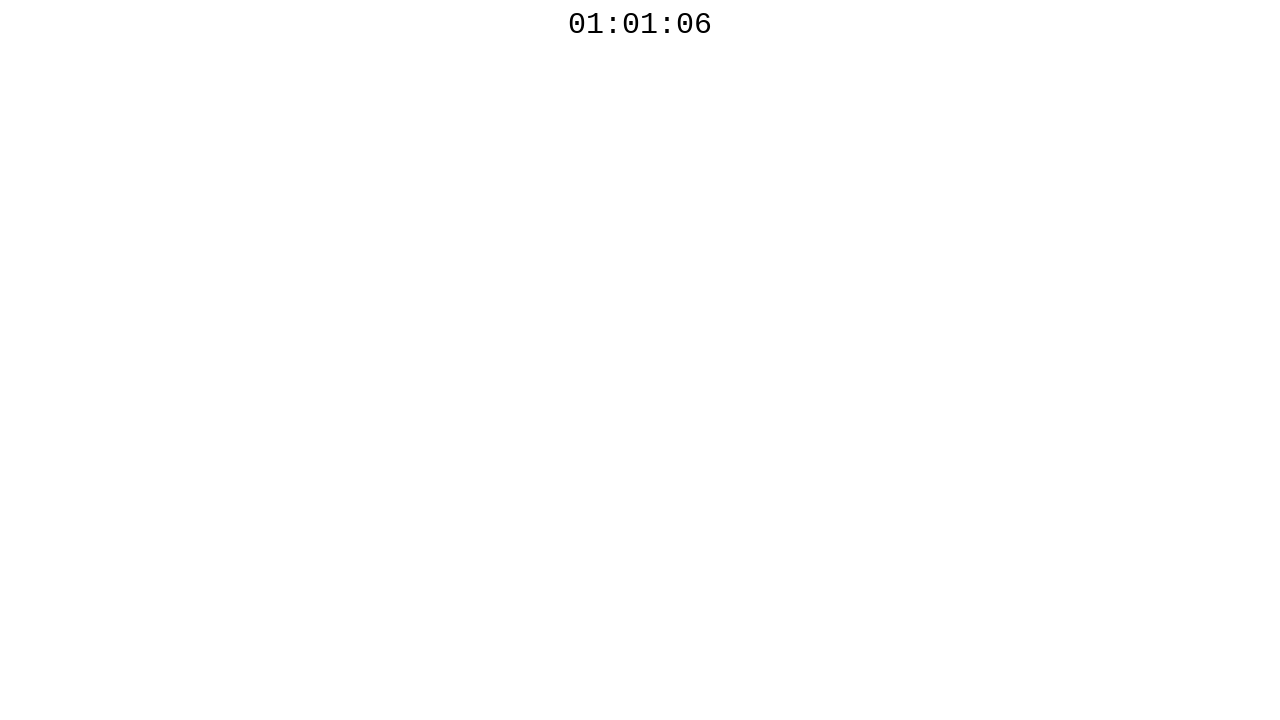

Waited 100ms before next countdown check
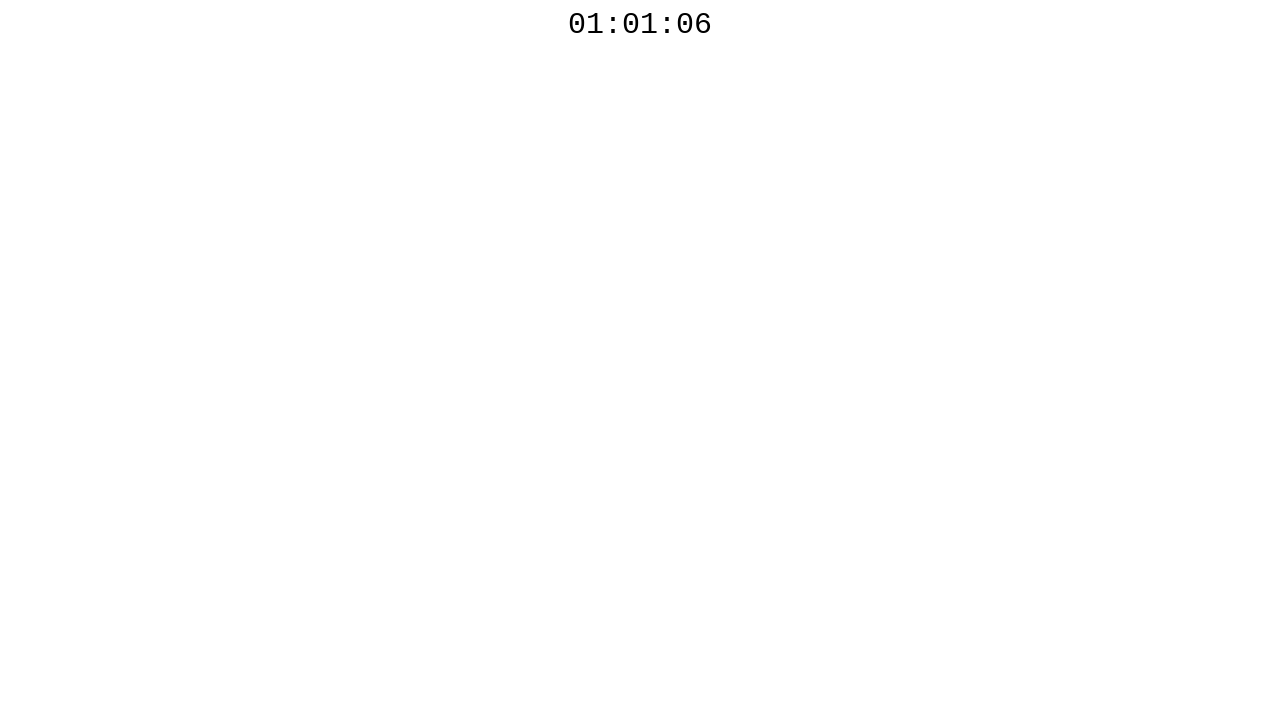

Checked countdown timer: 01:01:06
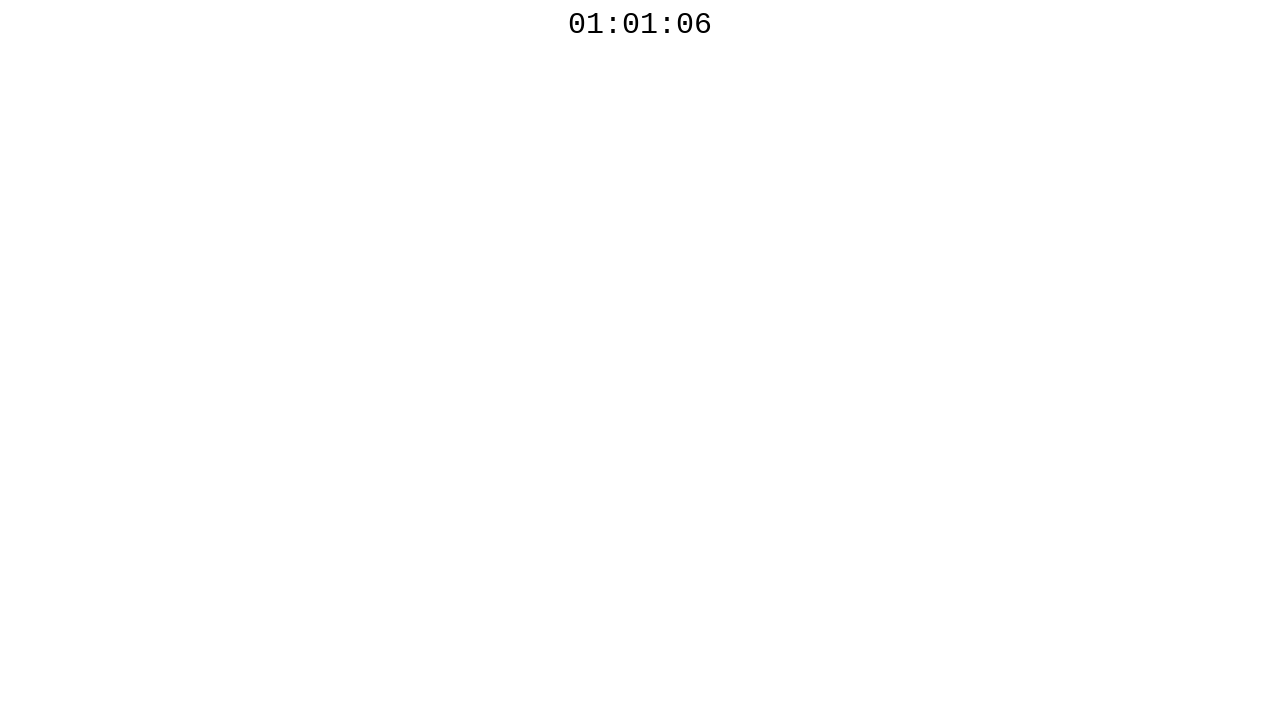

Waited 100ms before next countdown check
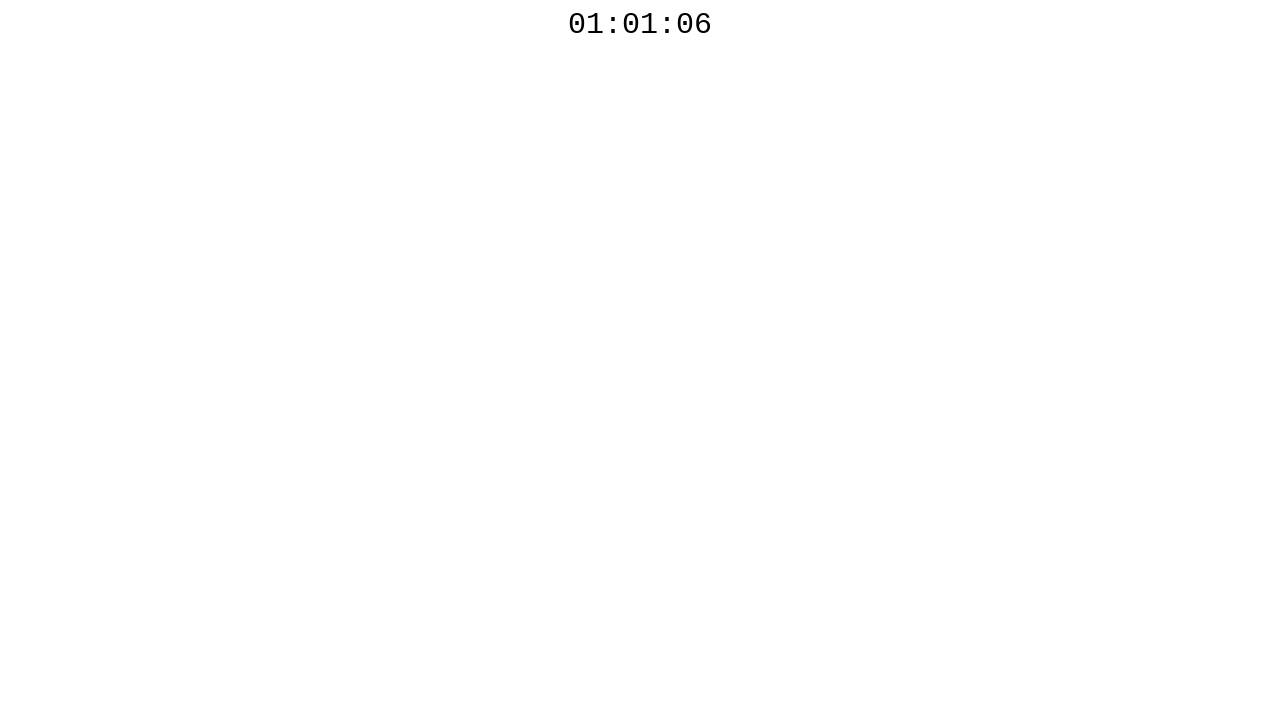

Checked countdown timer: 01:01:06
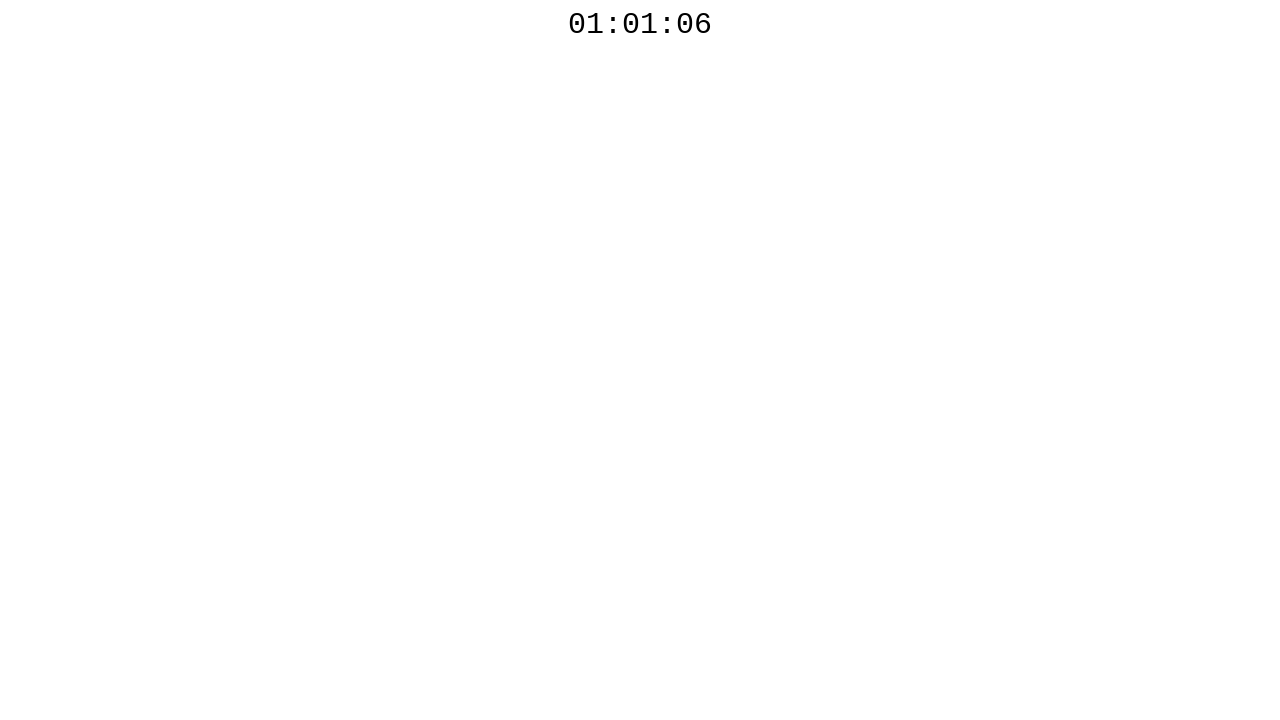

Waited 100ms before next countdown check
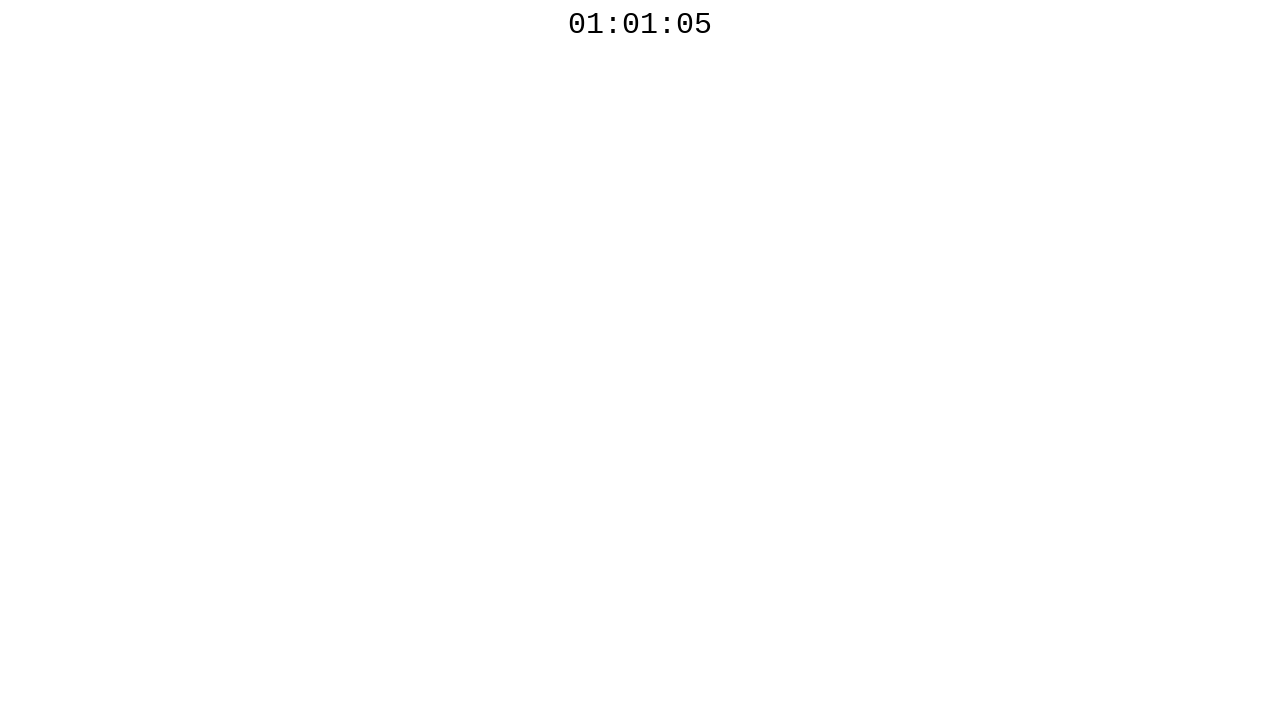

Checked countdown timer: 01:01:05
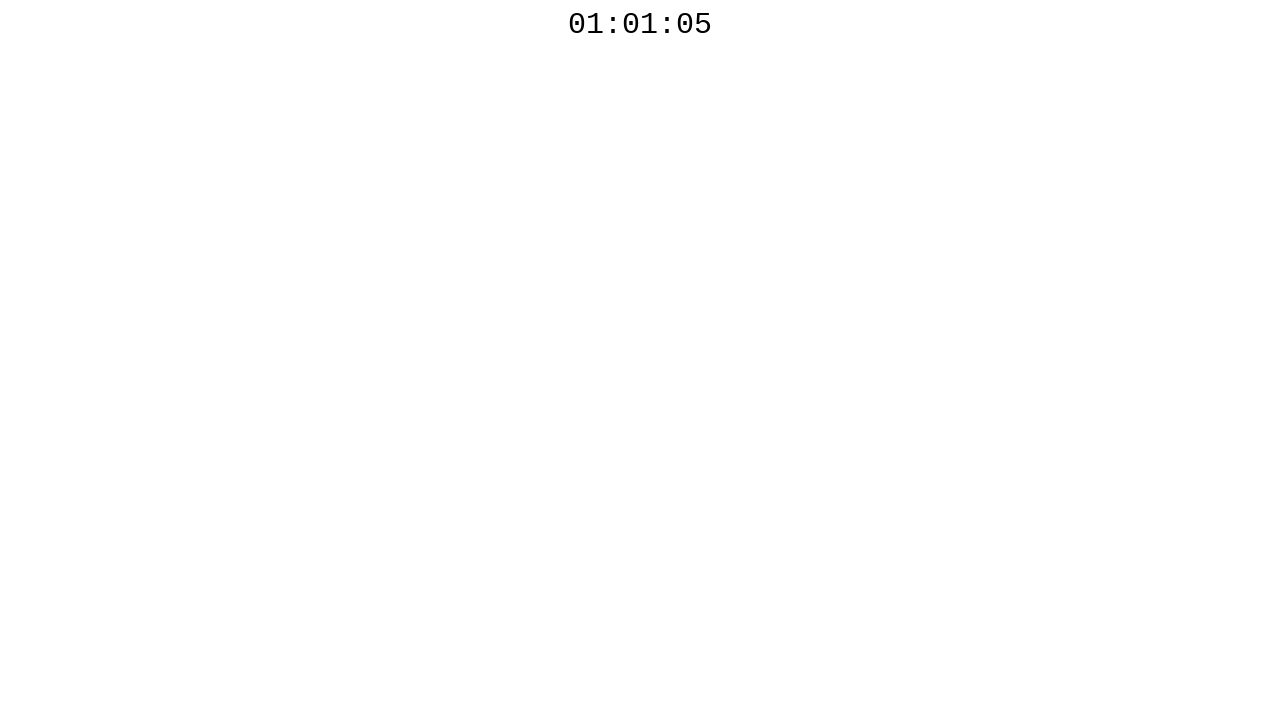

Waited 100ms before next countdown check
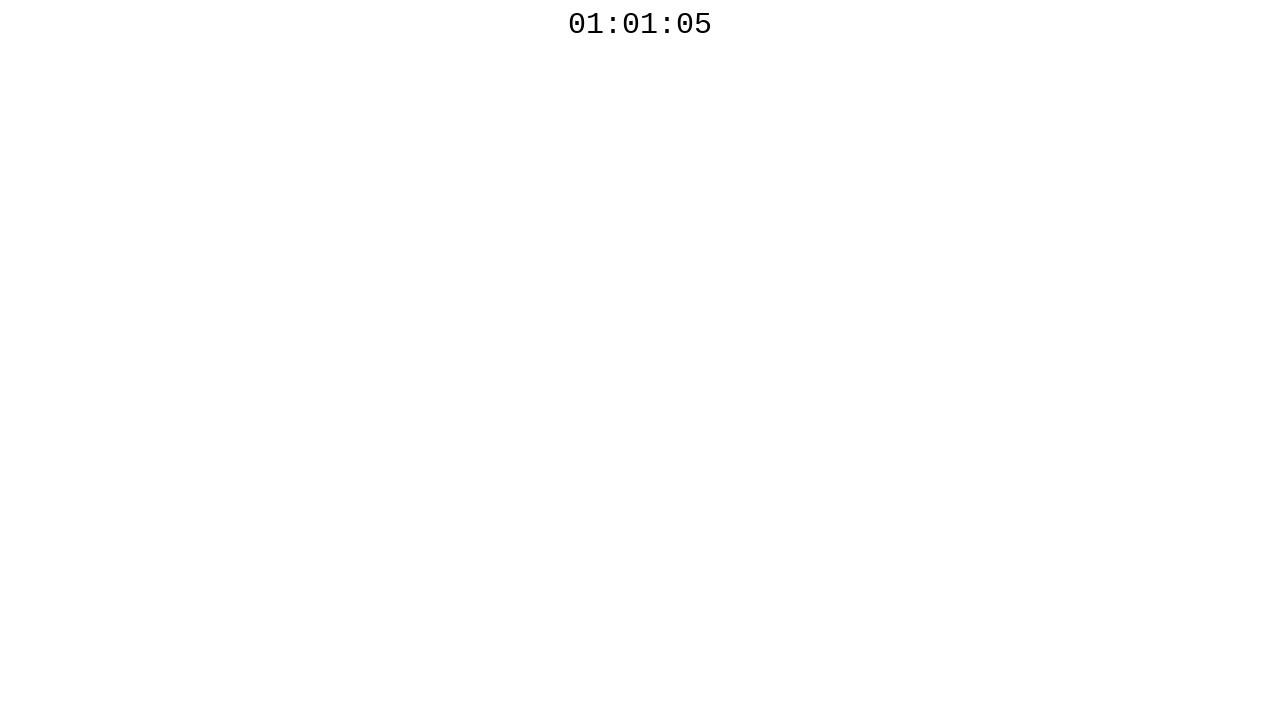

Checked countdown timer: 01:01:05
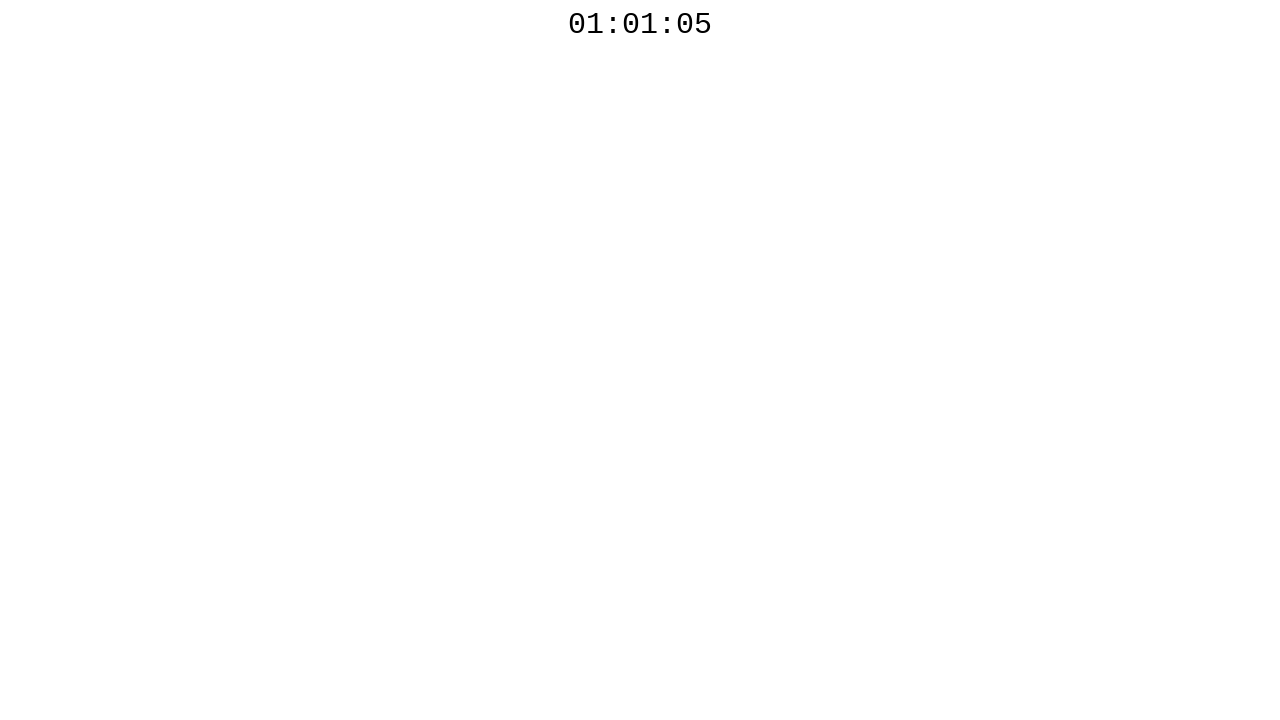

Waited 100ms before next countdown check
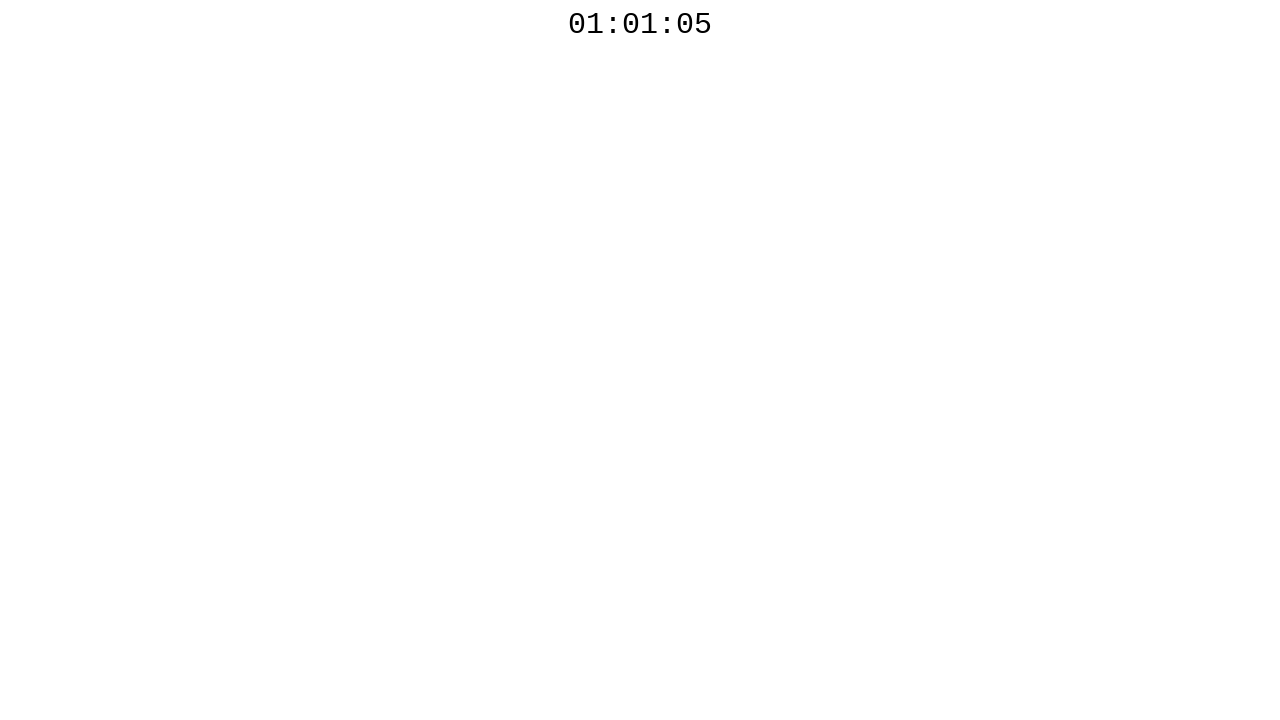

Checked countdown timer: 01:01:05
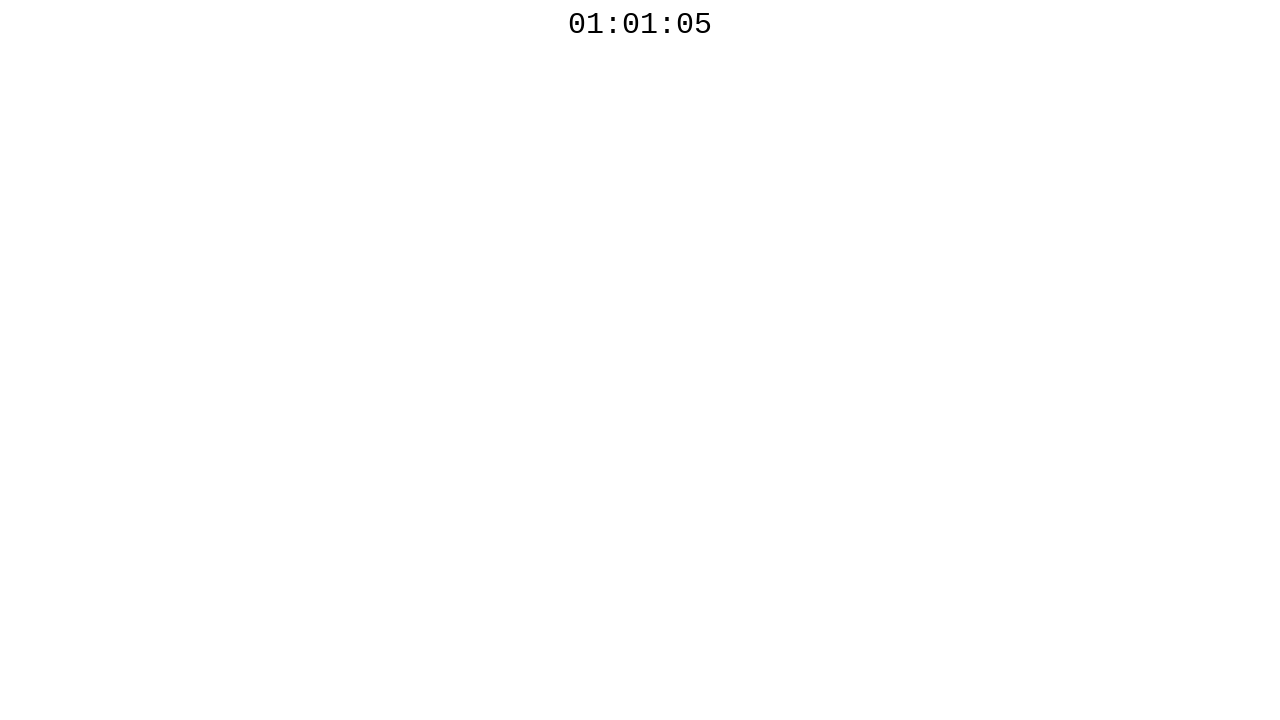

Waited 100ms before next countdown check
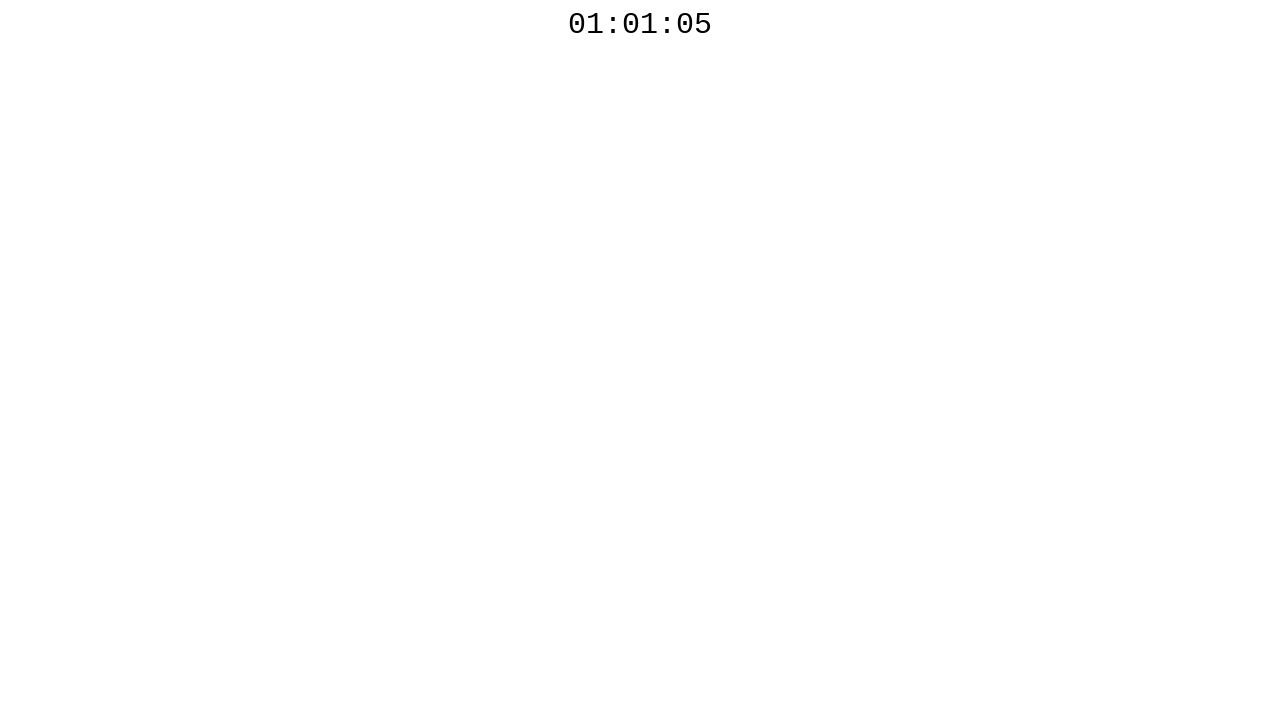

Checked countdown timer: 01:01:04
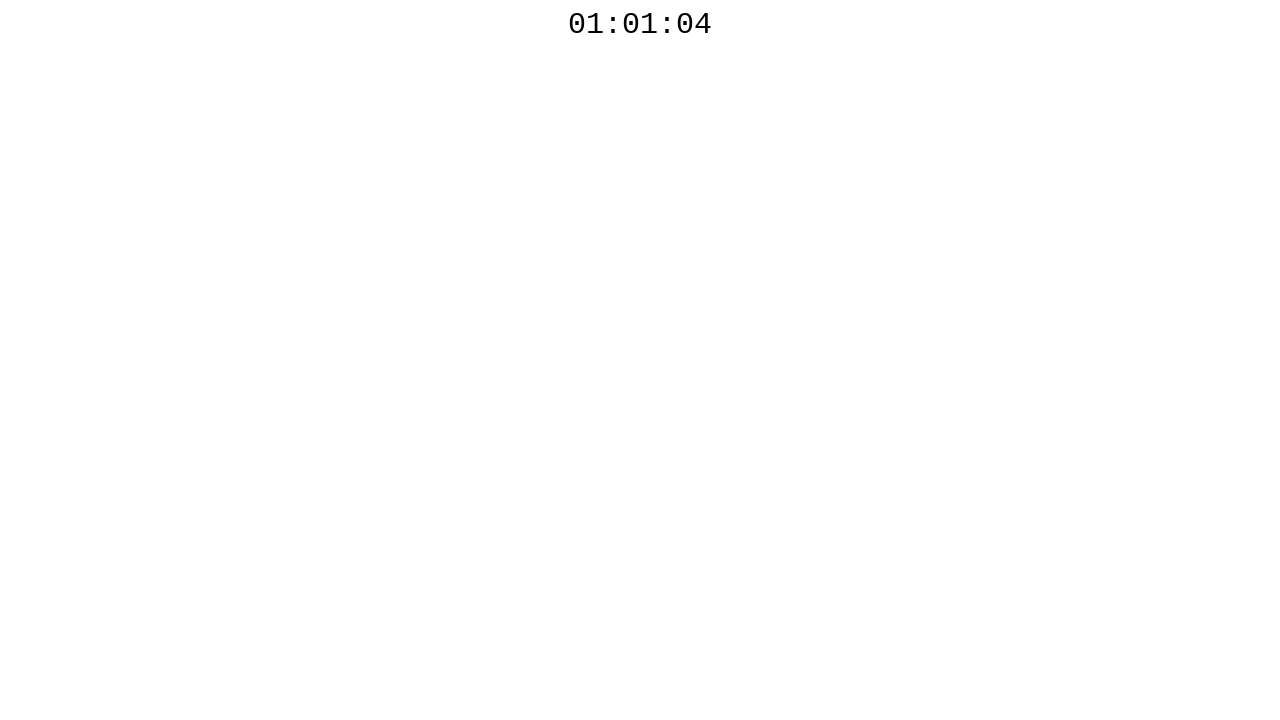

Waited 100ms before next countdown check
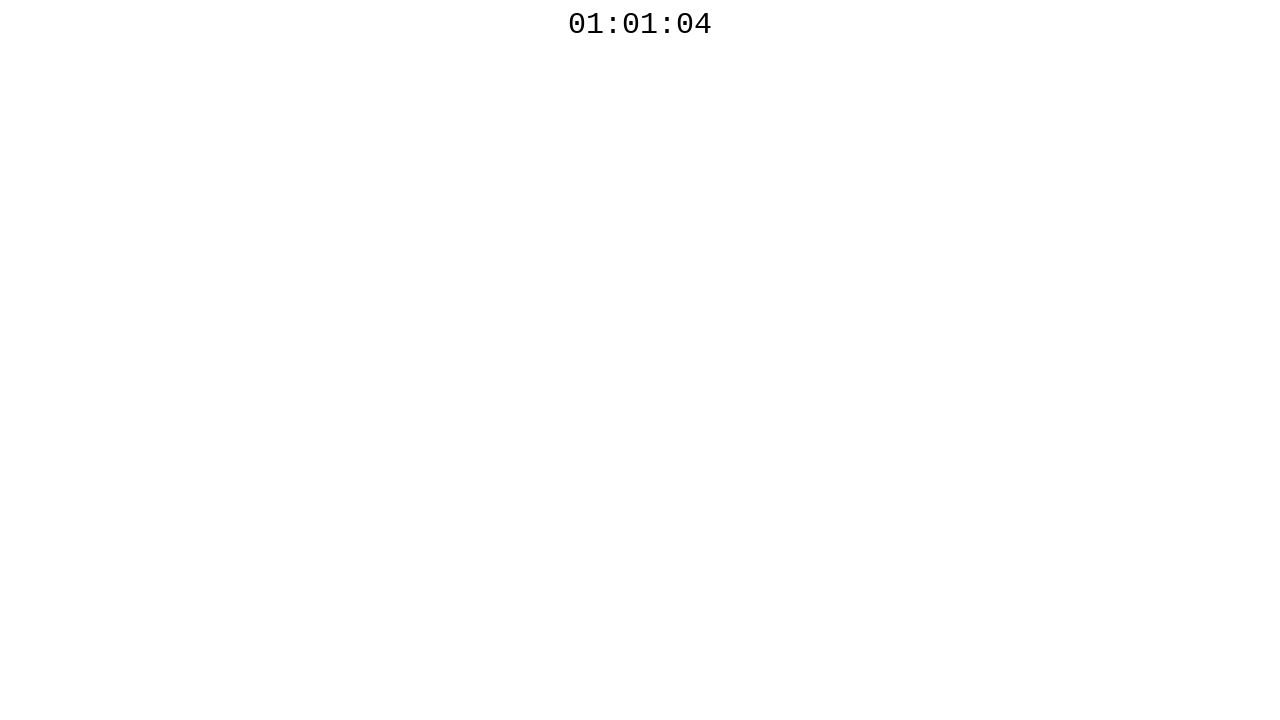

Checked countdown timer: 01:01:04
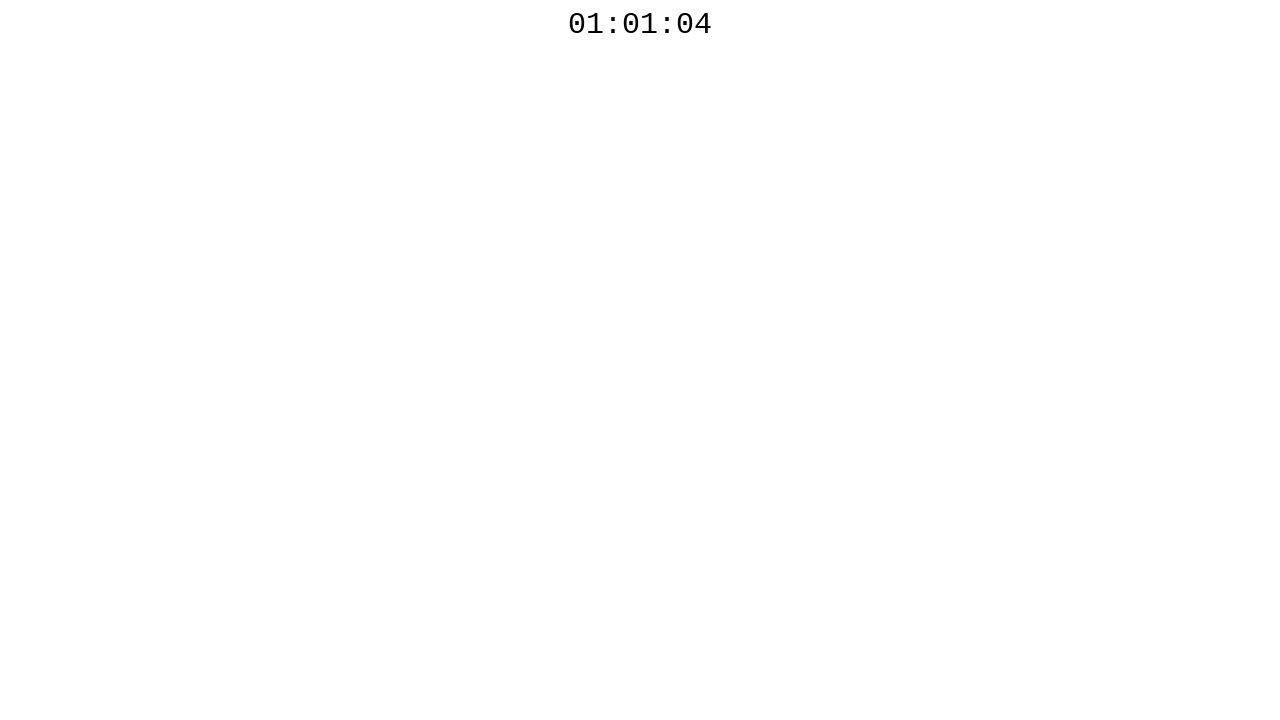

Waited 100ms before next countdown check
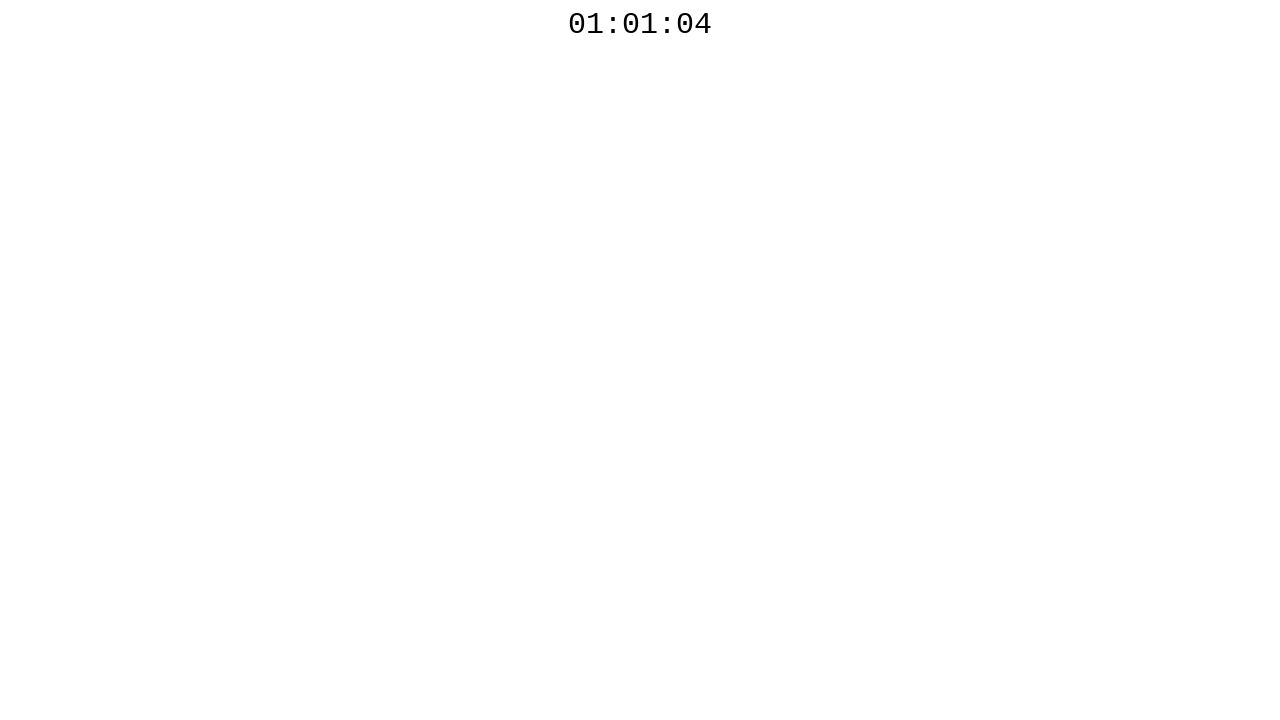

Checked countdown timer: 01:01:04
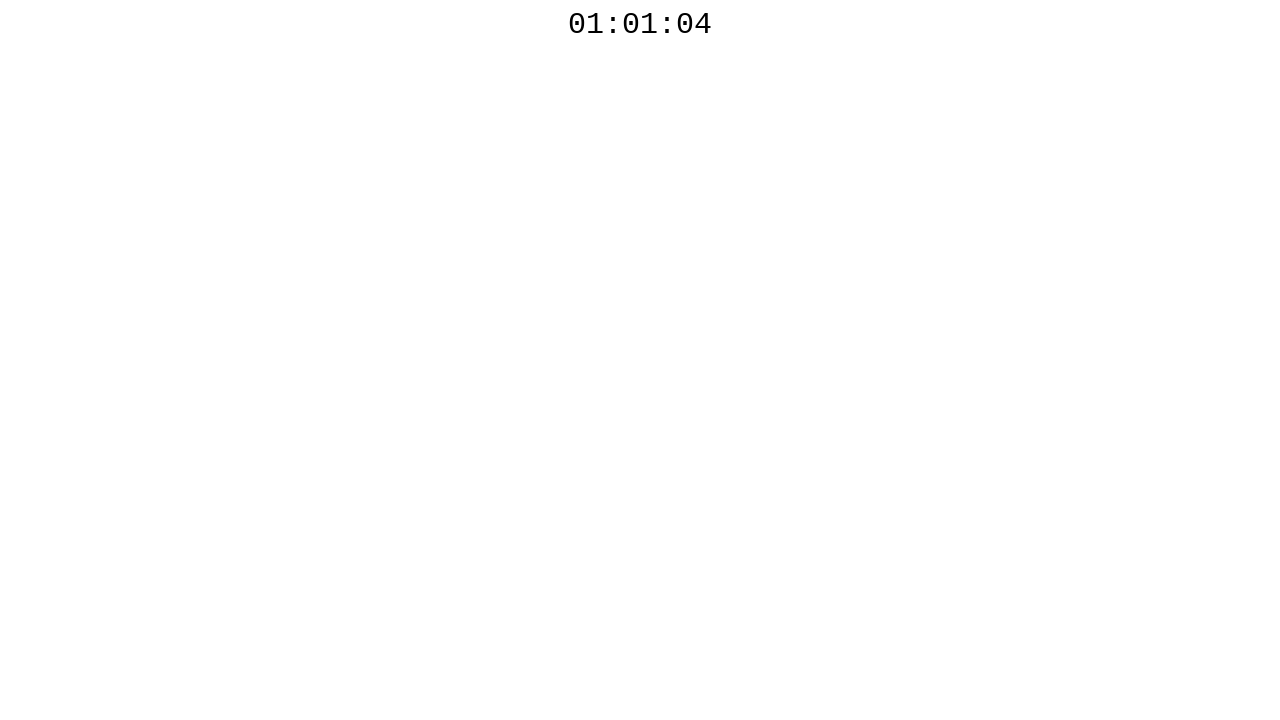

Waited 100ms before next countdown check
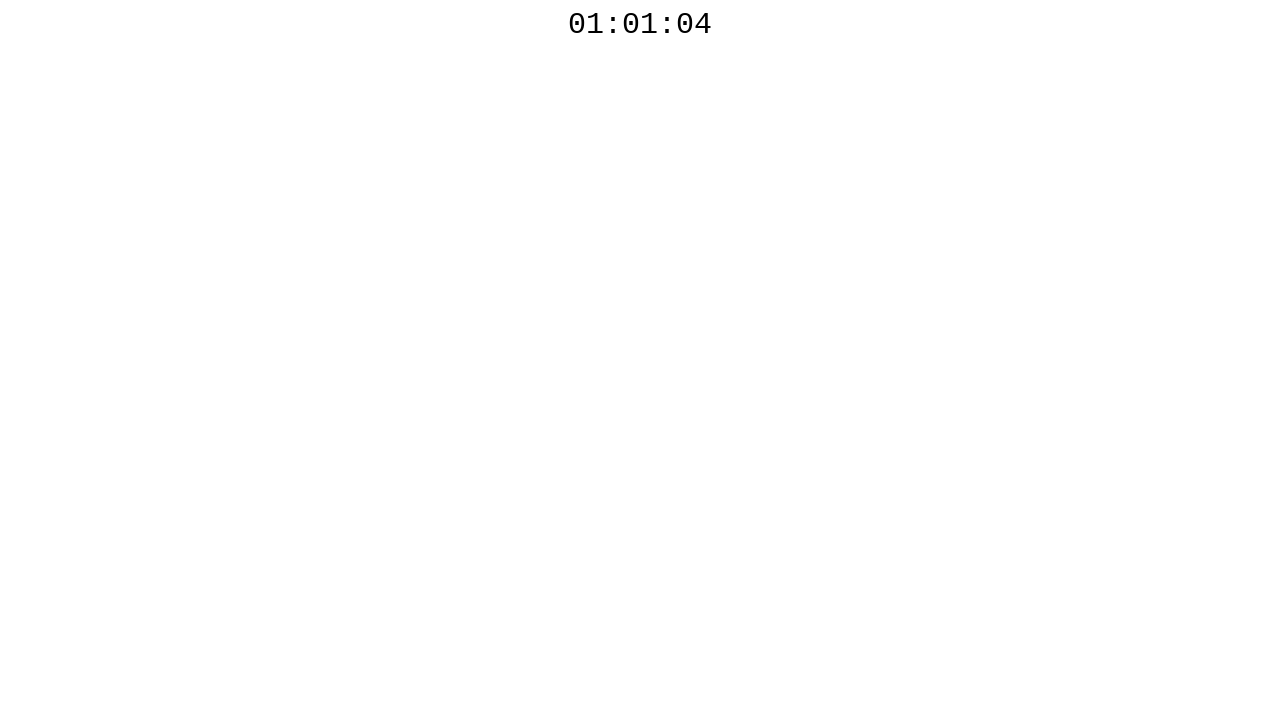

Checked countdown timer: 01:01:04
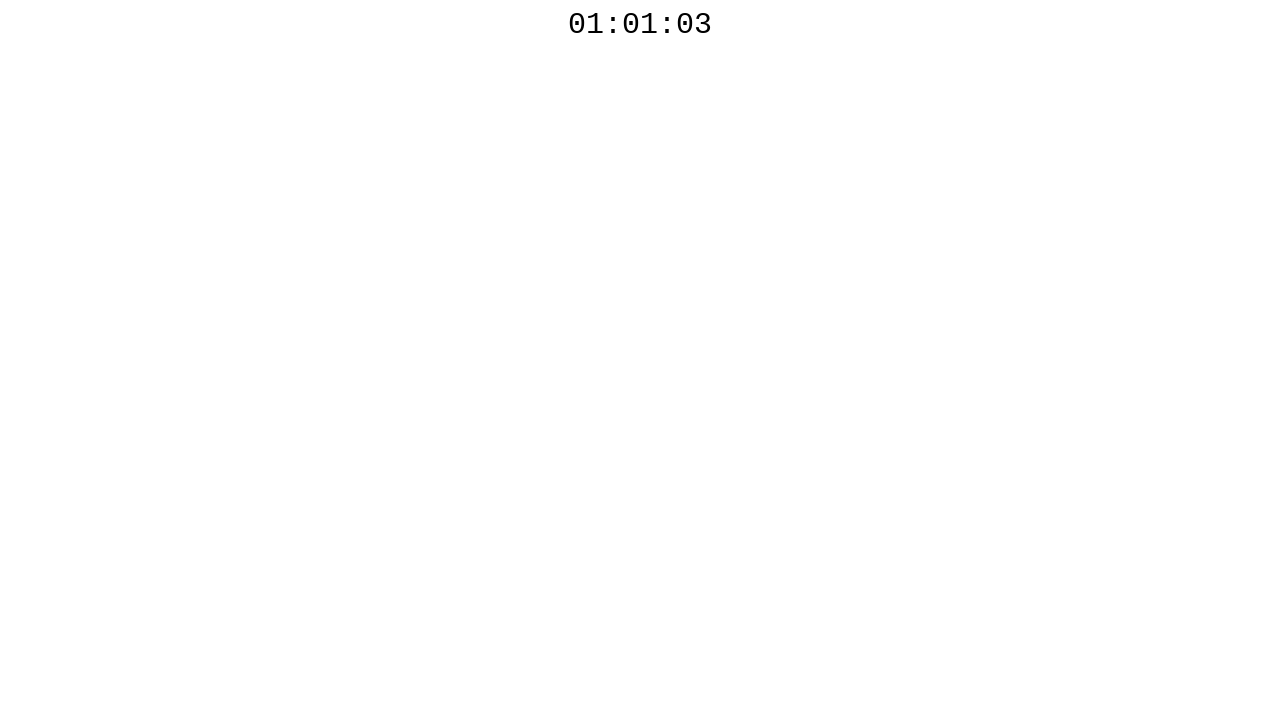

Waited 100ms before next countdown check
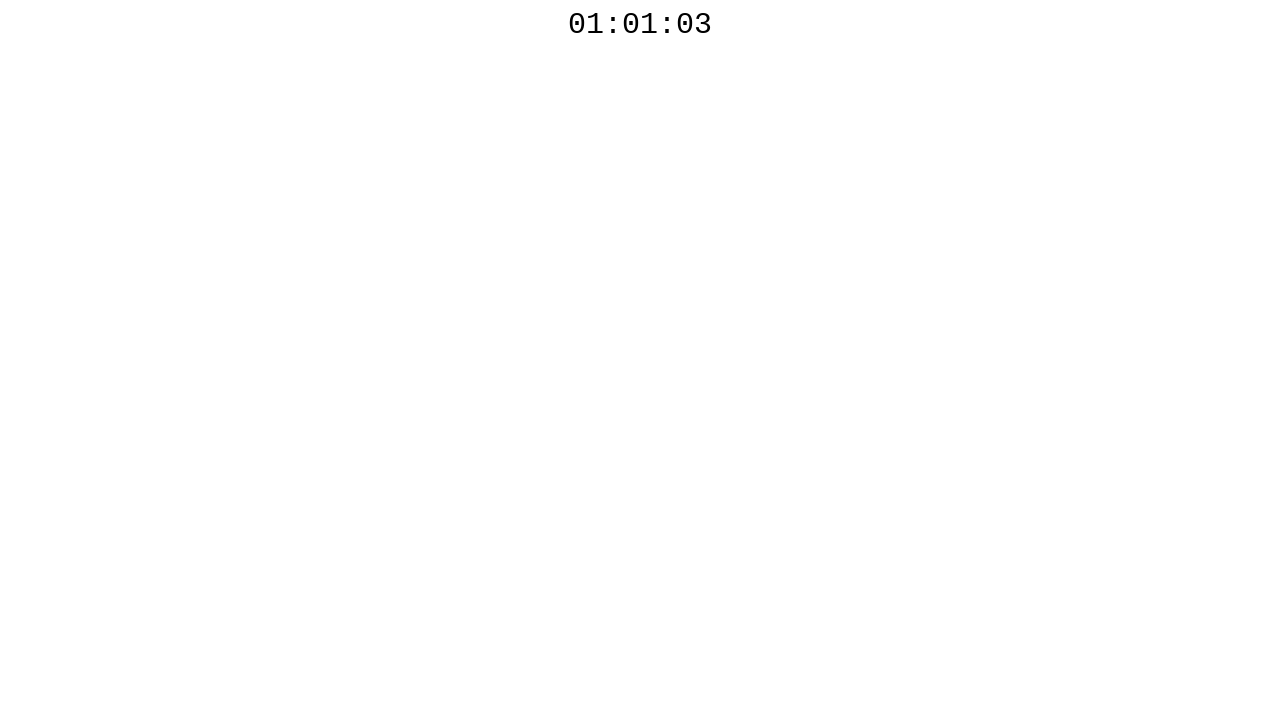

Checked countdown timer: 01:01:03
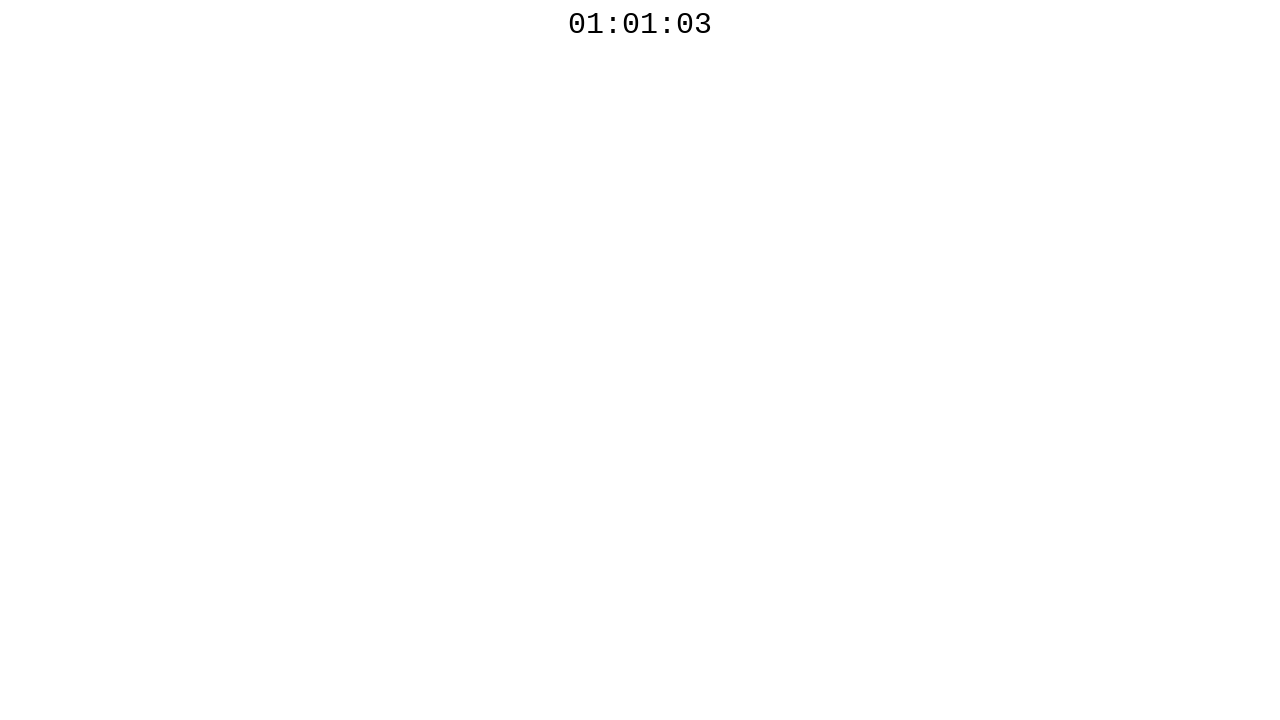

Waited 100ms before next countdown check
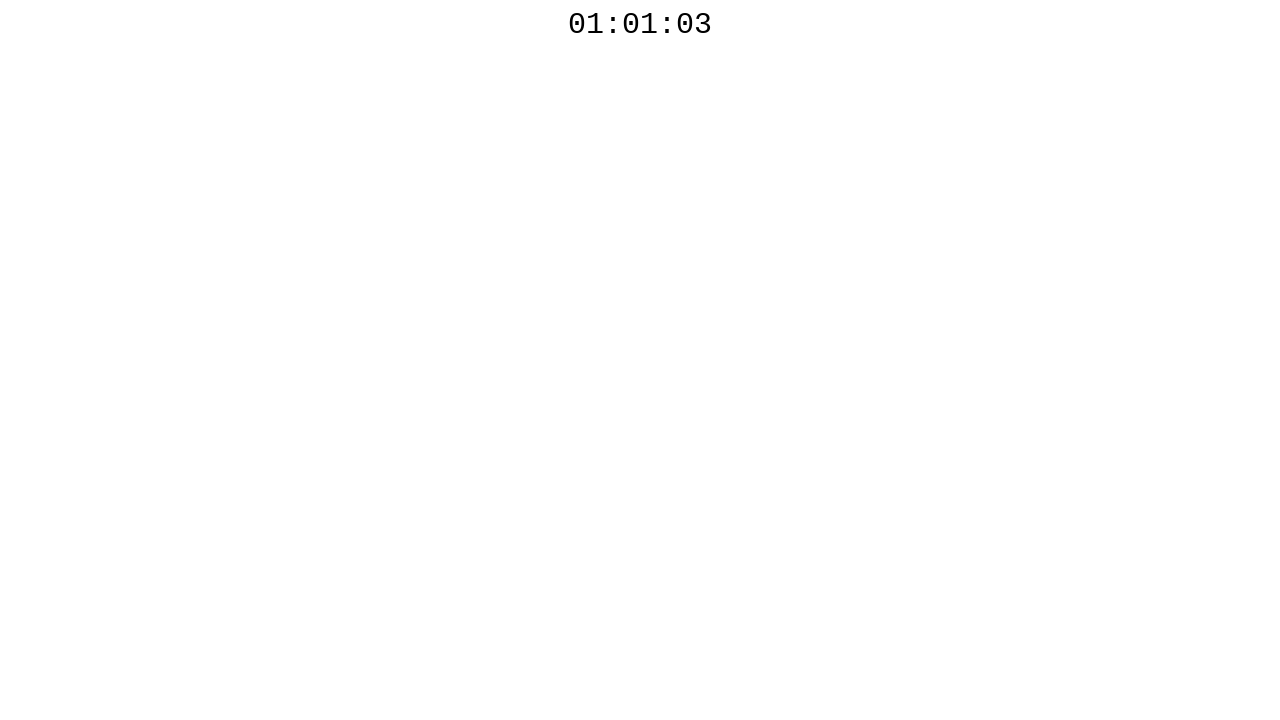

Checked countdown timer: 01:01:03
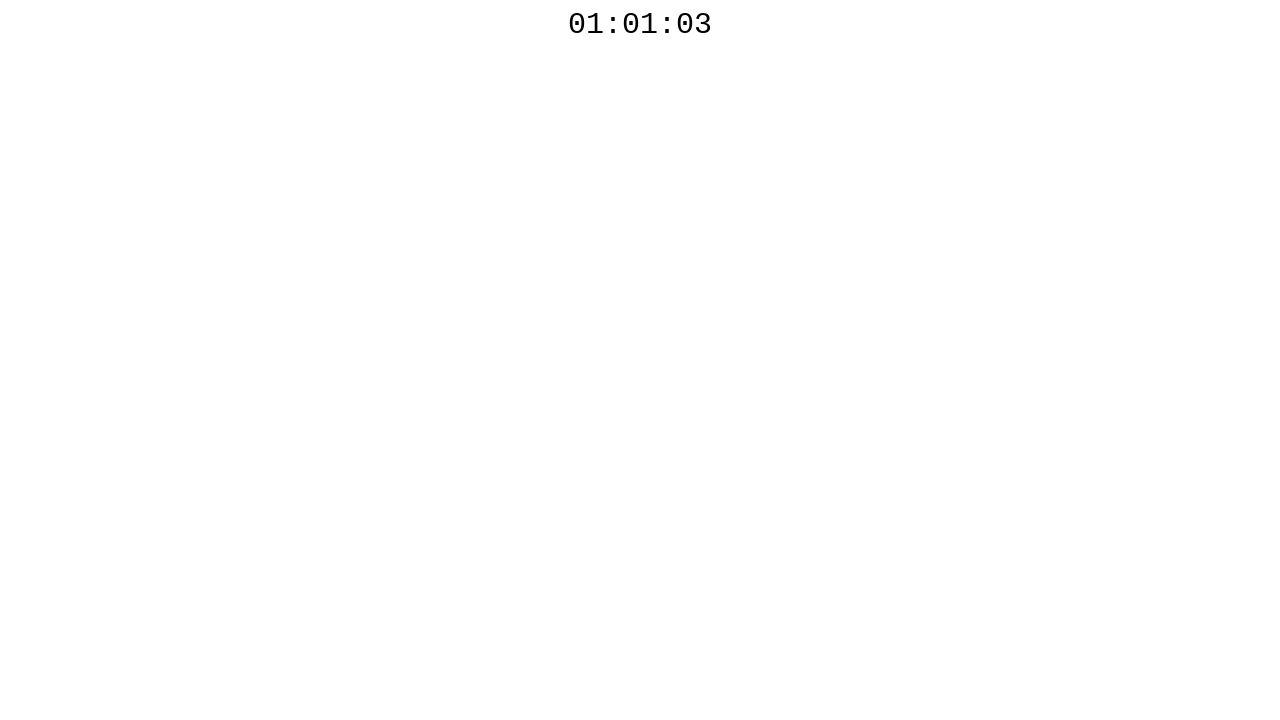

Waited 100ms before next countdown check
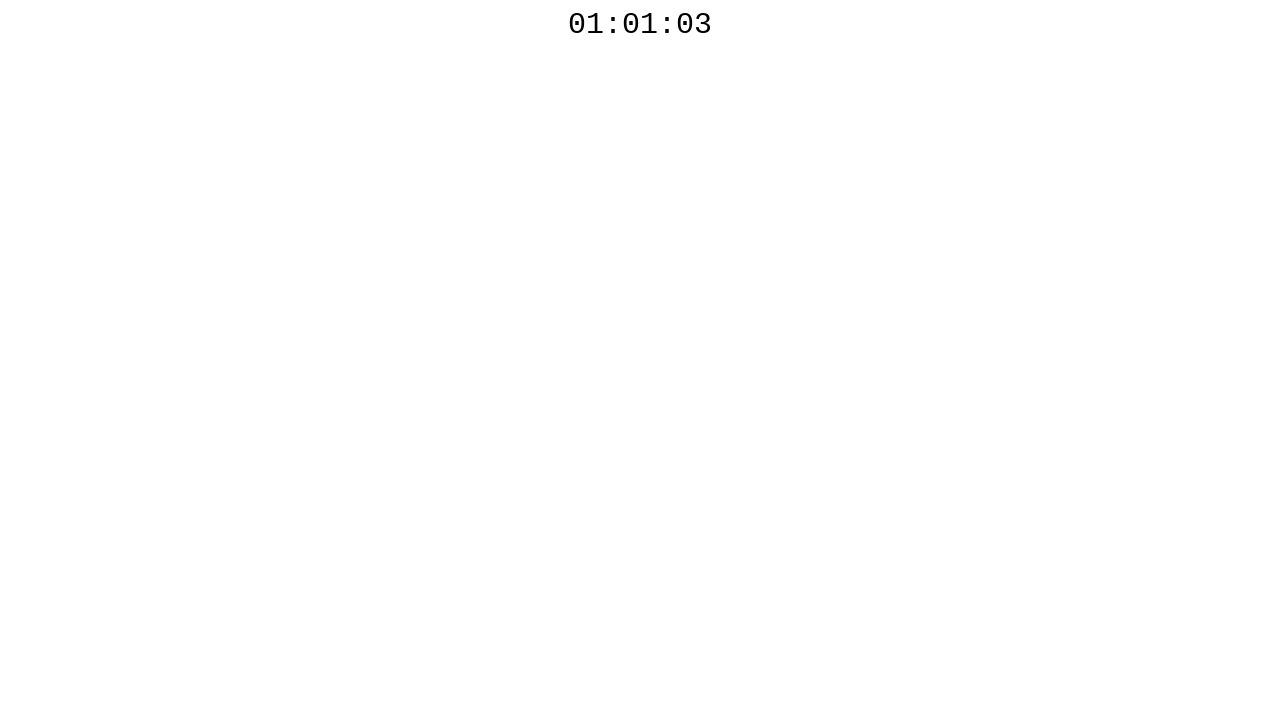

Checked countdown timer: 01:01:03
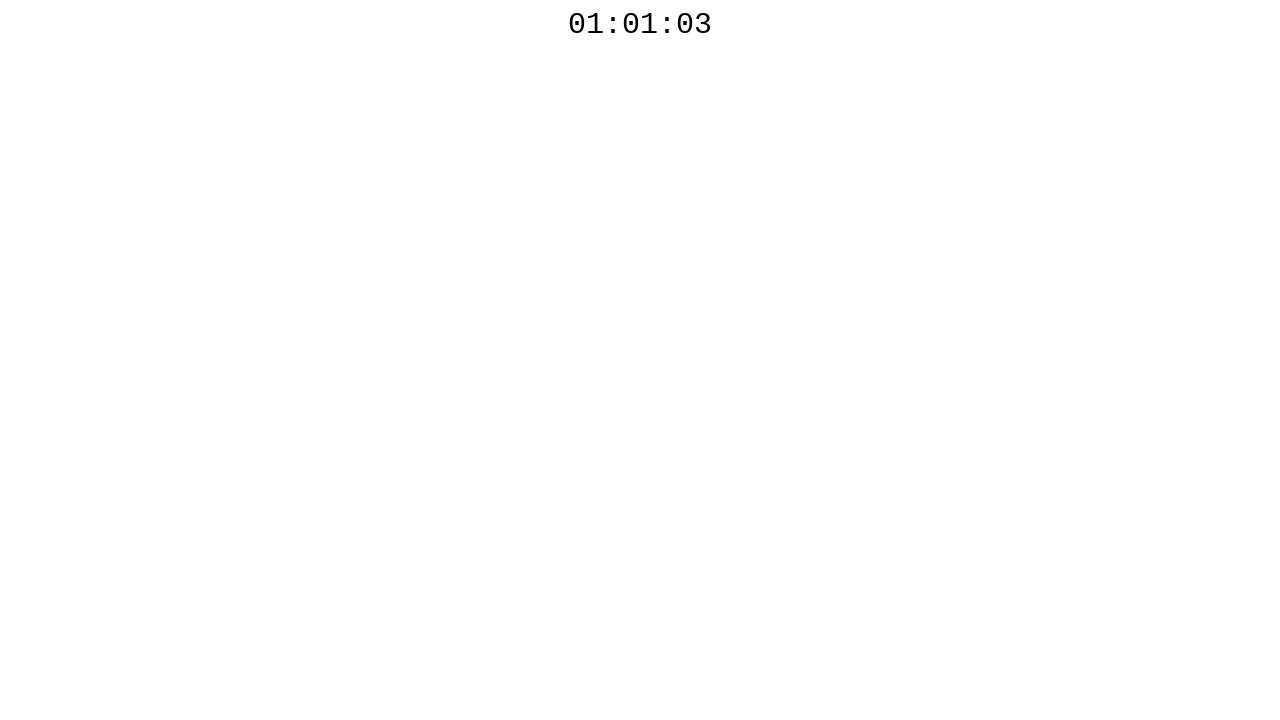

Waited 100ms before next countdown check
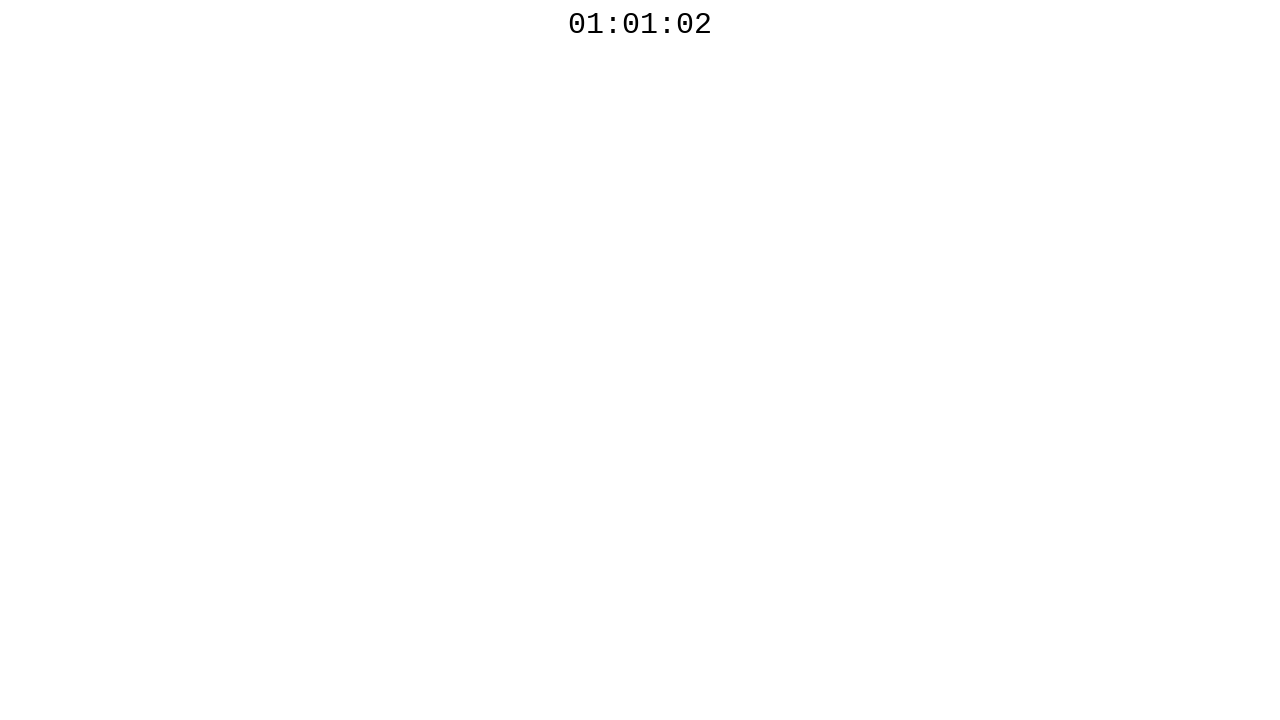

Checked countdown timer: 01:01:02
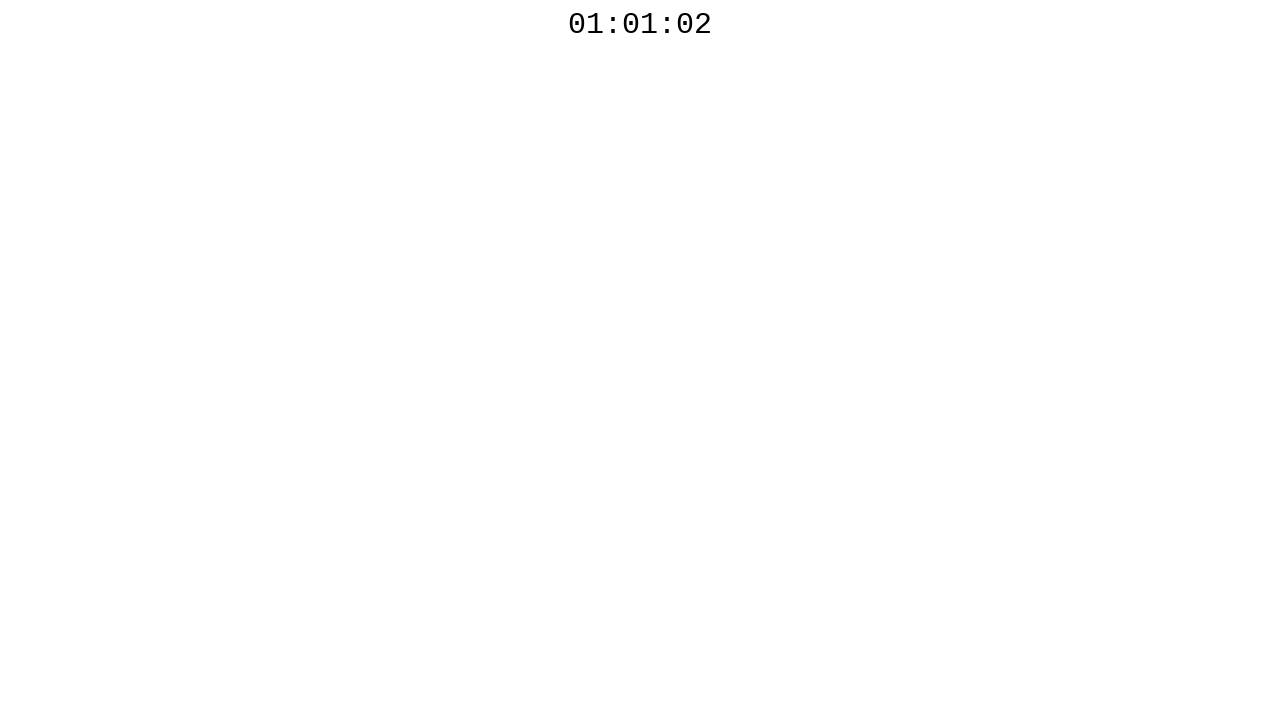

Waited 100ms before next countdown check
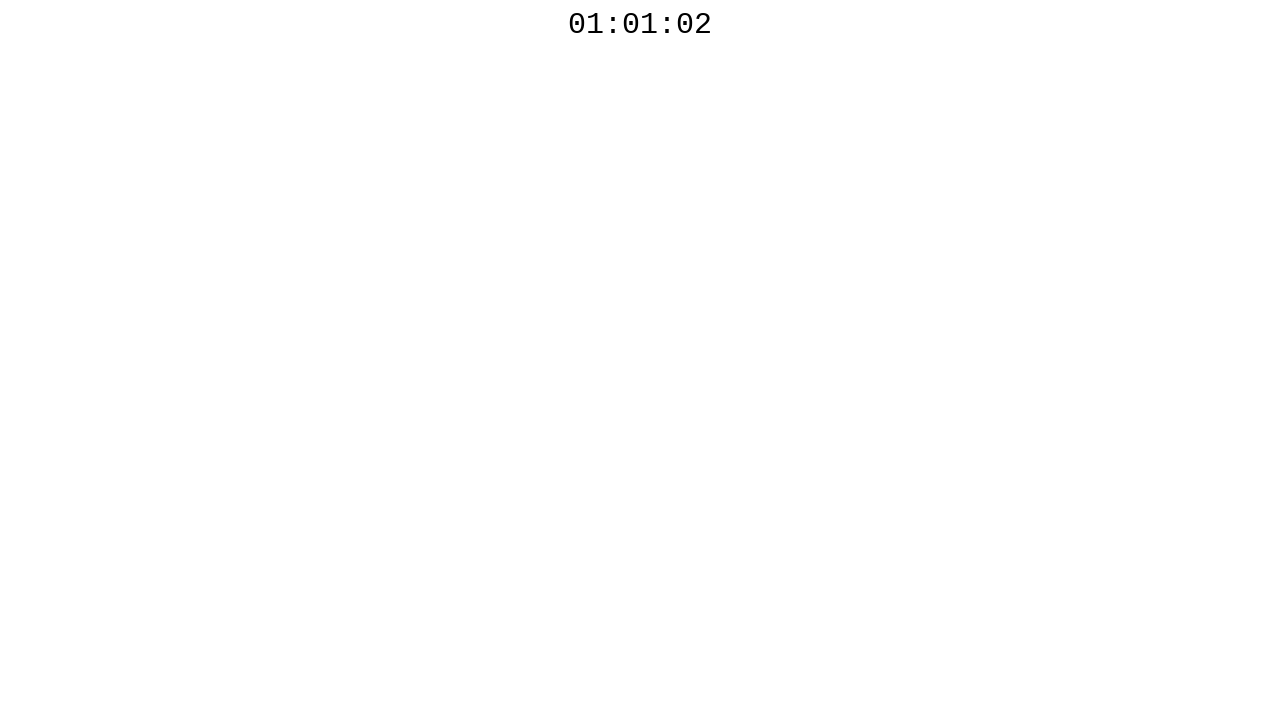

Checked countdown timer: 01:01:02
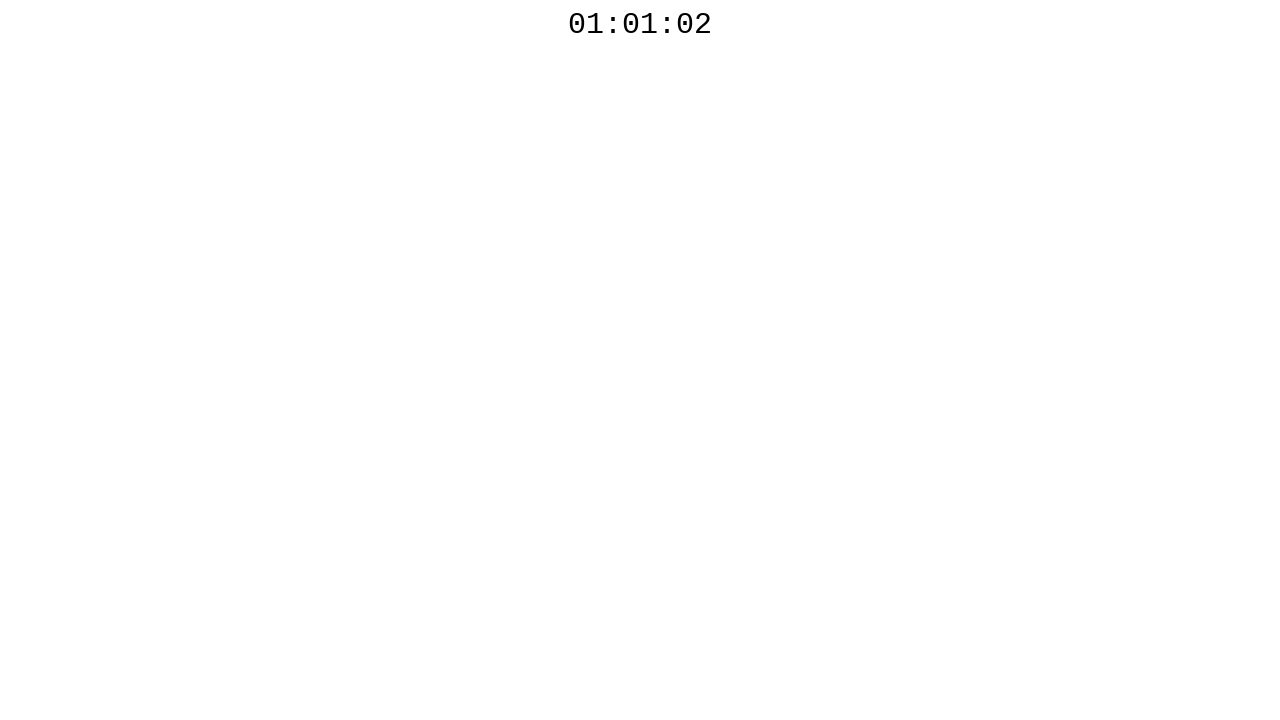

Waited 100ms before next countdown check
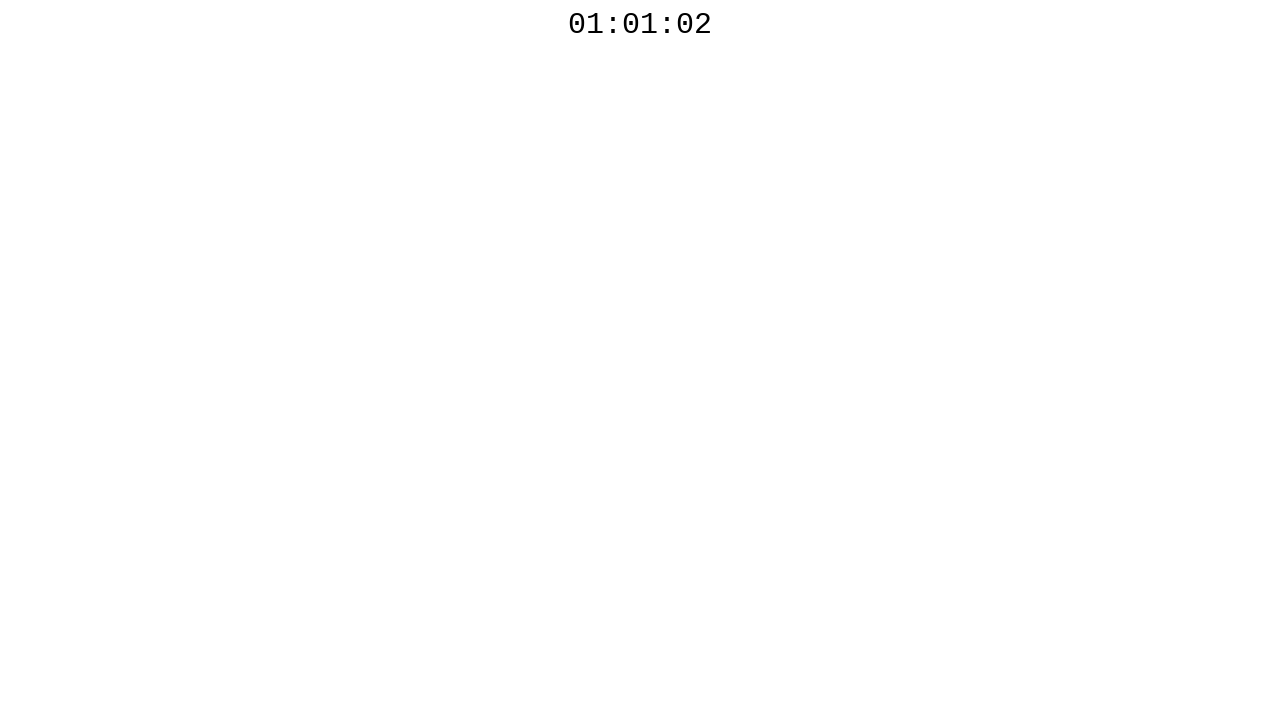

Checked countdown timer: 01:01:02
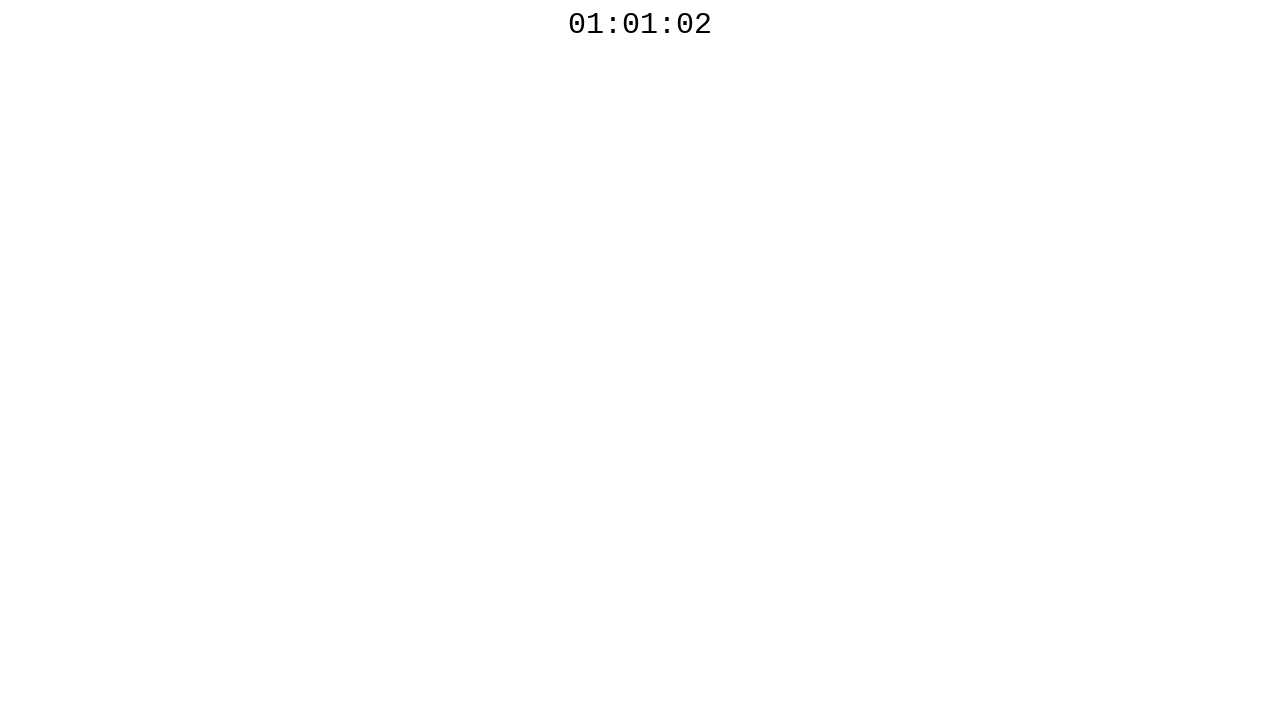

Waited 100ms before next countdown check
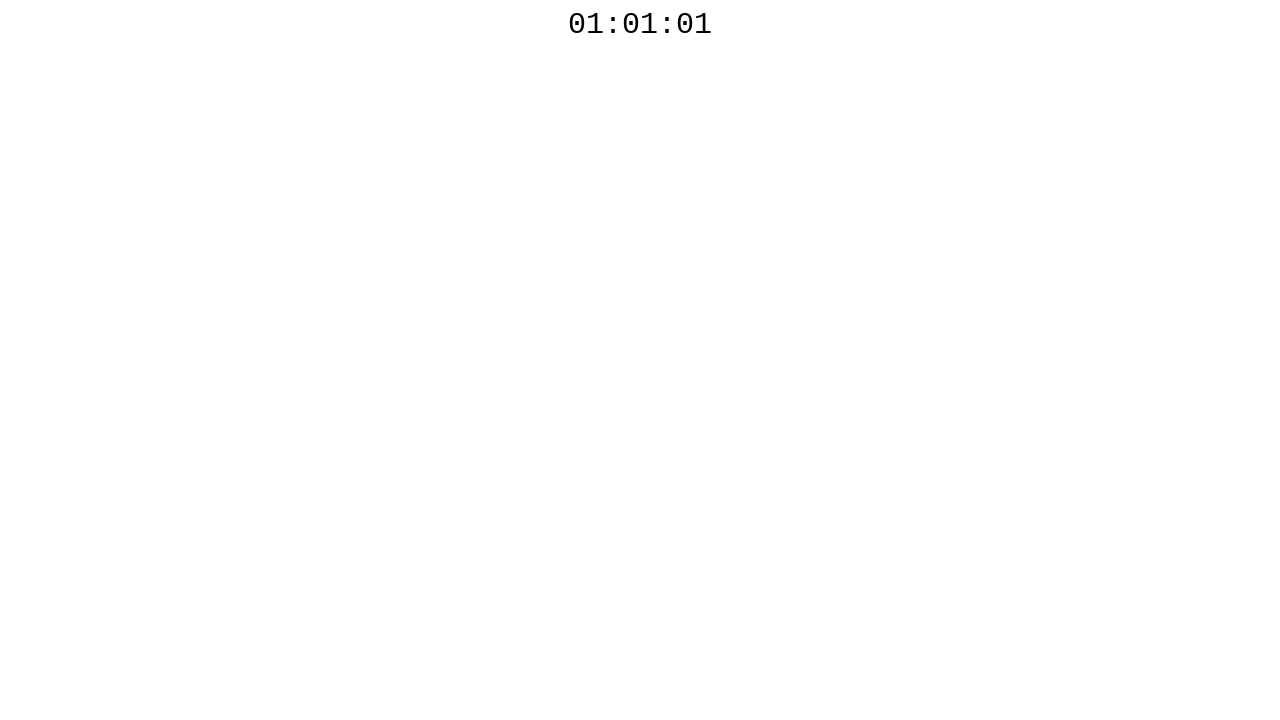

Checked countdown timer: 01:01:01
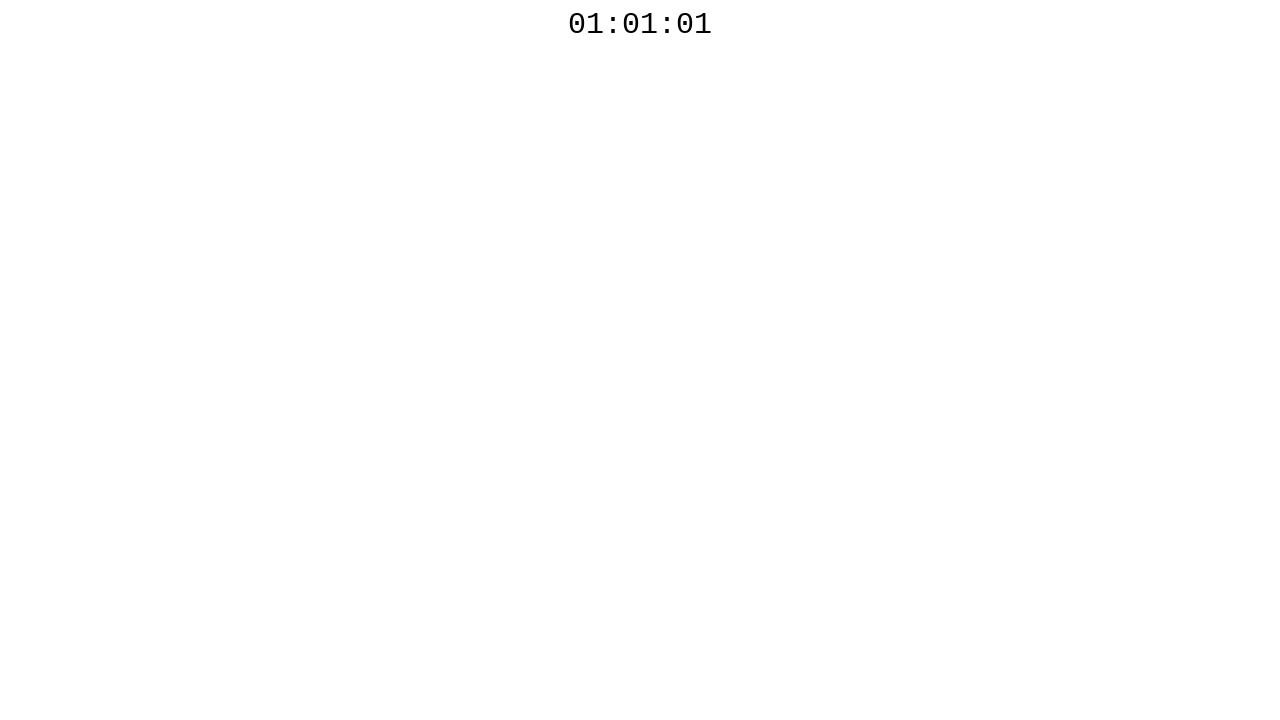

Waited 100ms before next countdown check
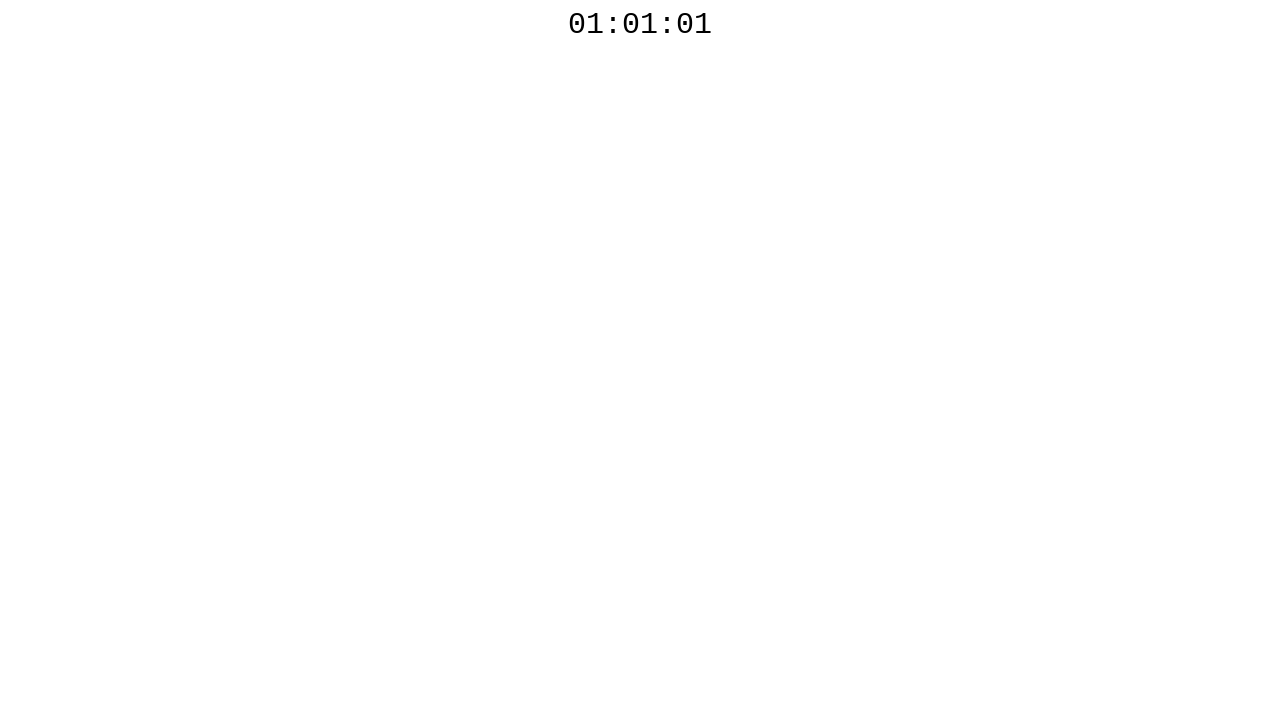

Checked countdown timer: 01:01:01
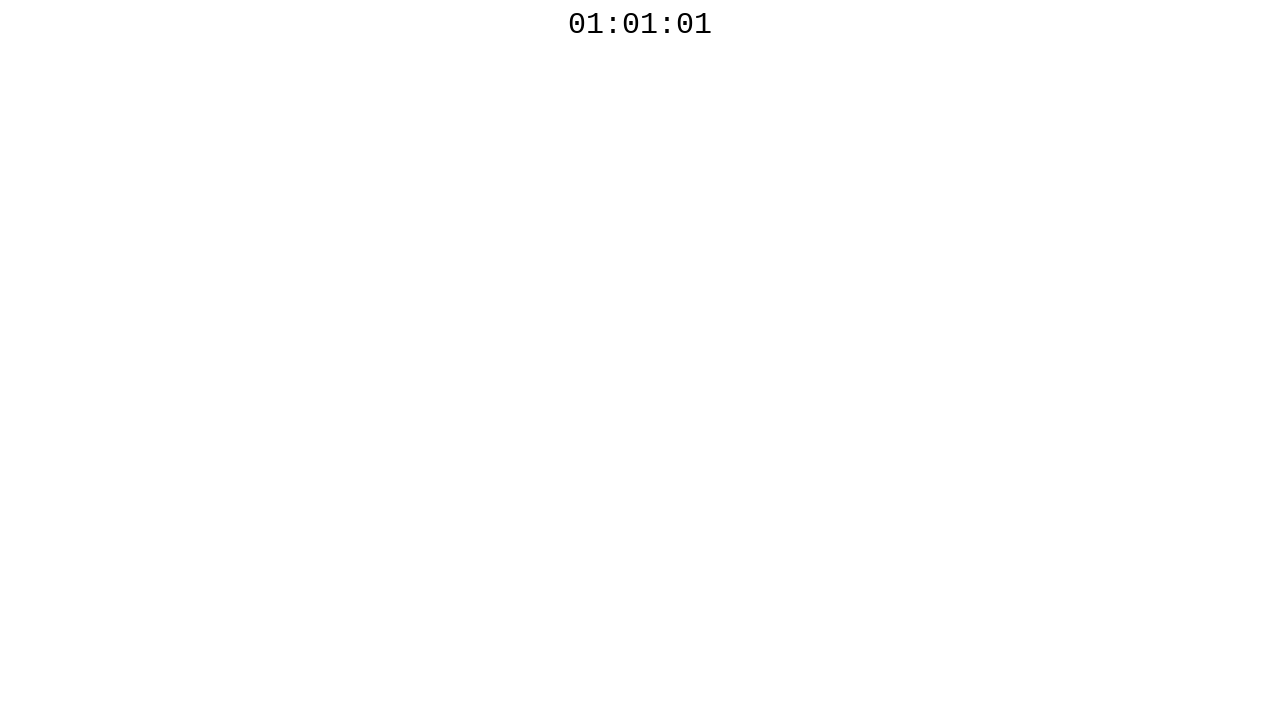

Waited 100ms before next countdown check
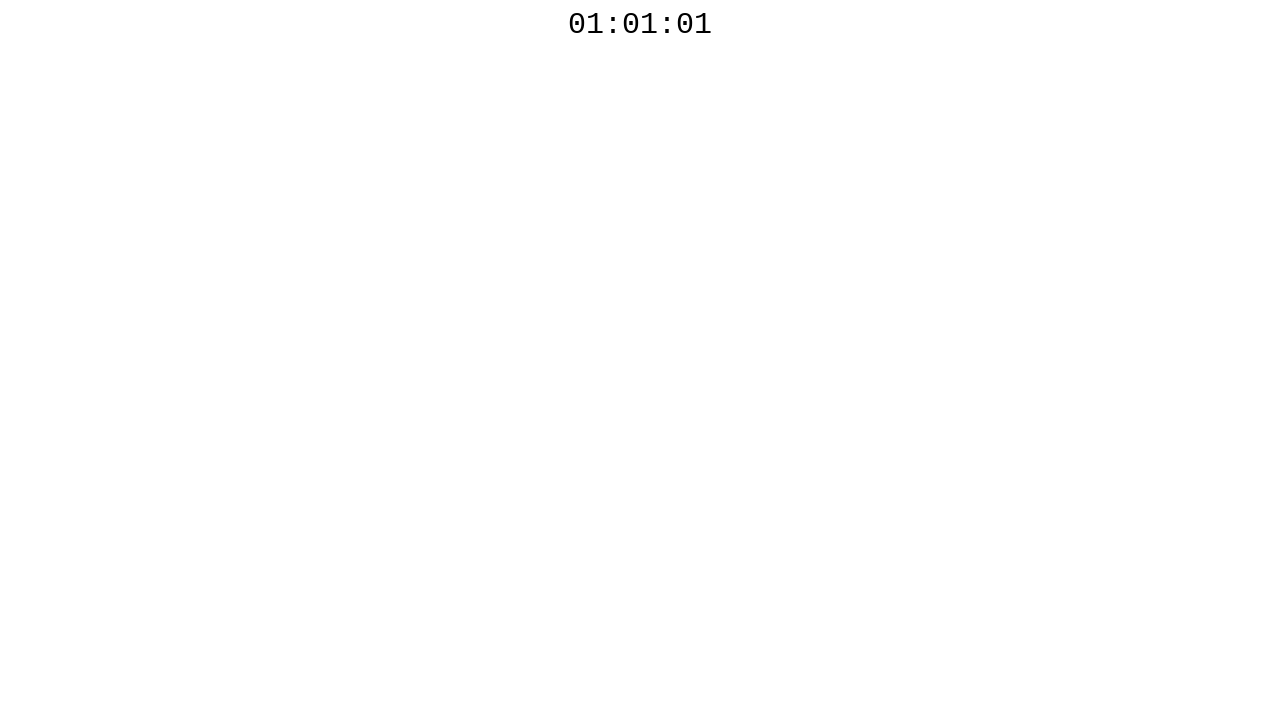

Checked countdown timer: 01:01:01
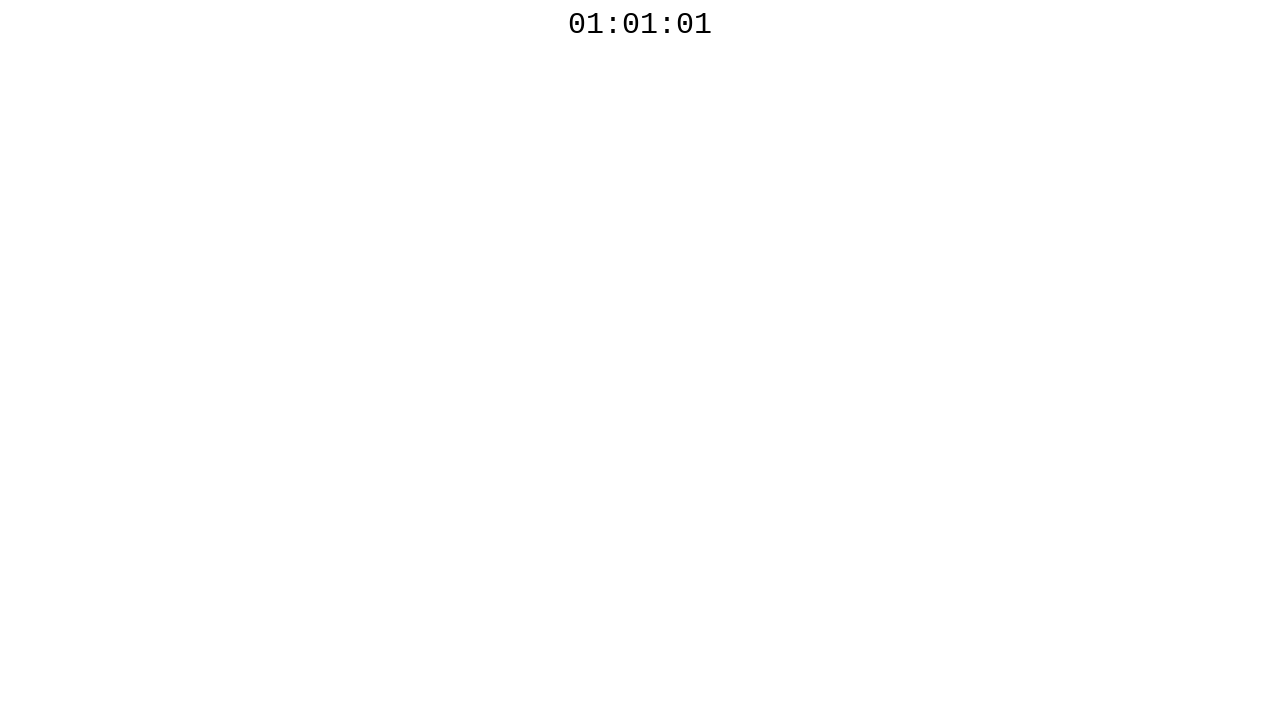

Waited 100ms before next countdown check
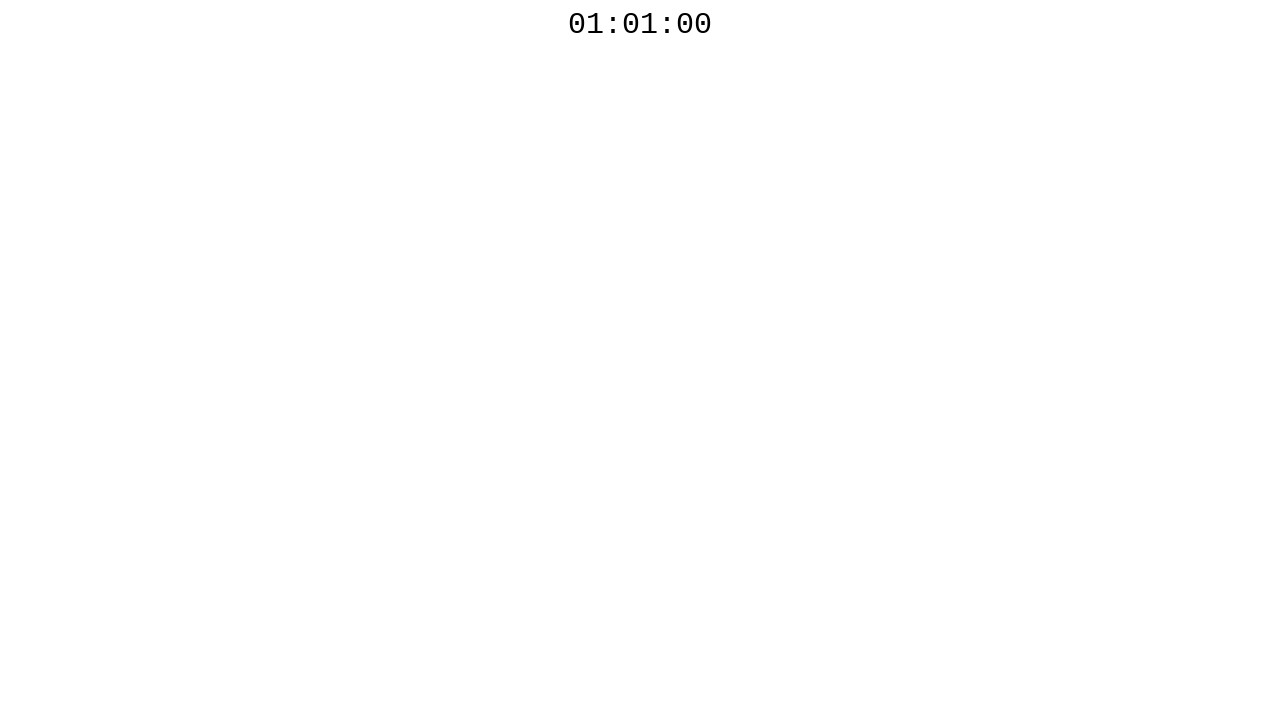

Checked countdown timer: 01:01:00
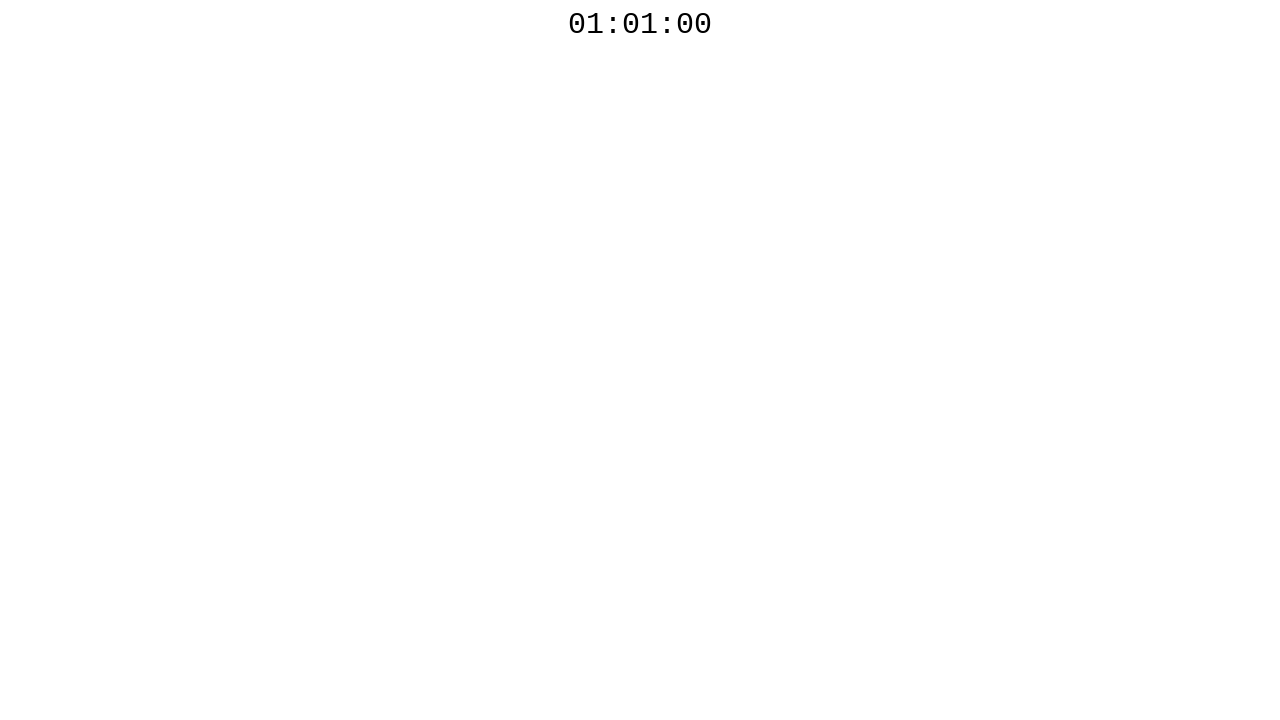

Countdown timer reached 00 - FluentWait test passed
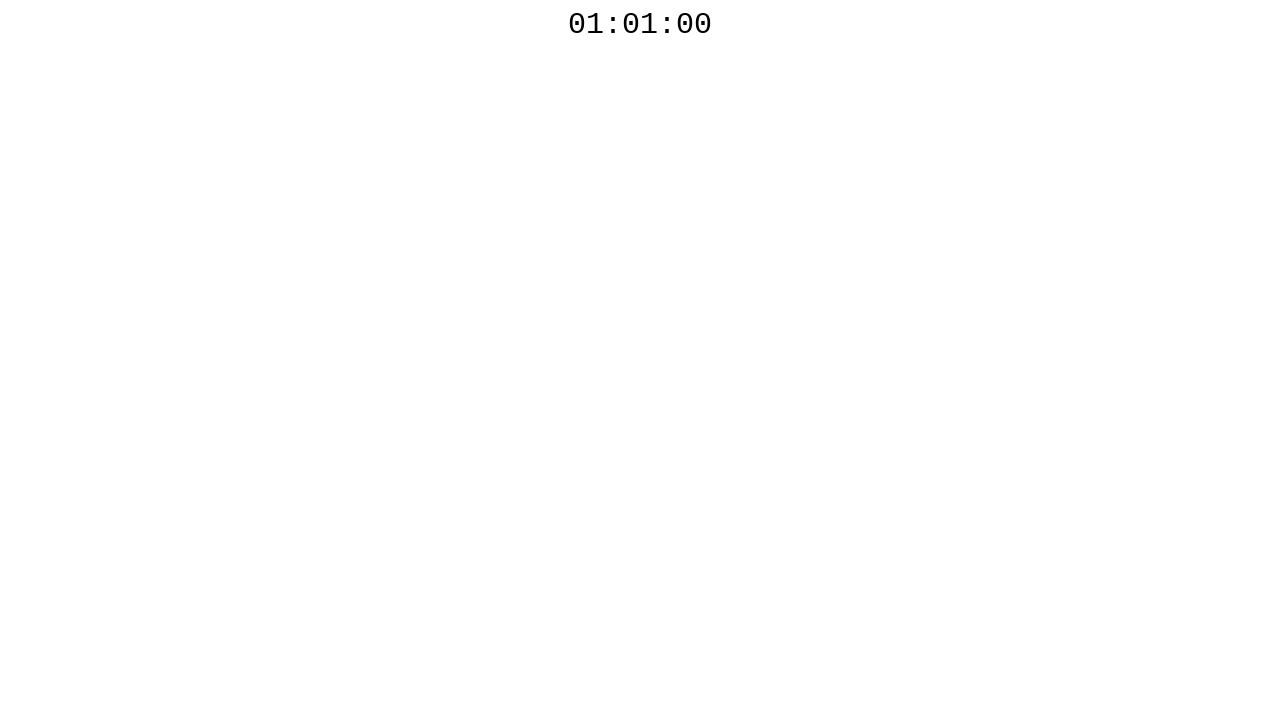

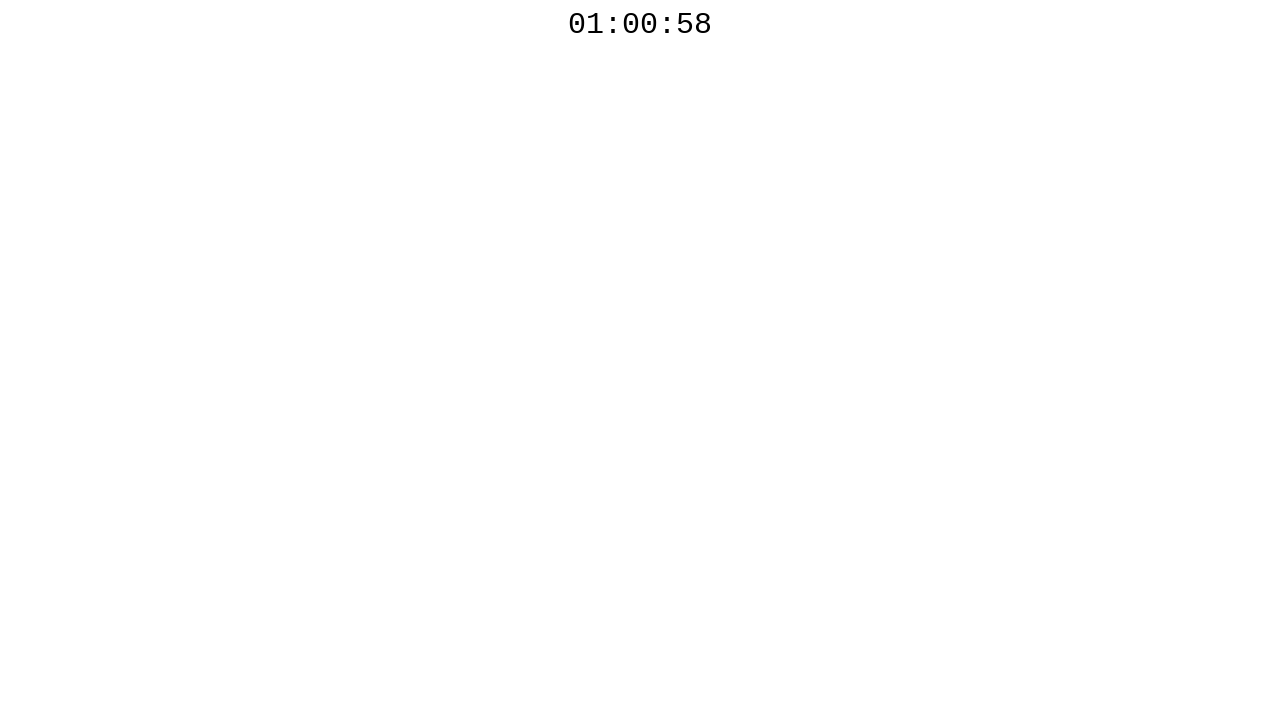